Navigates to Comedy Cellar lineup page and iterates through date dropdown options to check for show information

Starting URL: https://www.comedycellar.com/new-york-line-up/

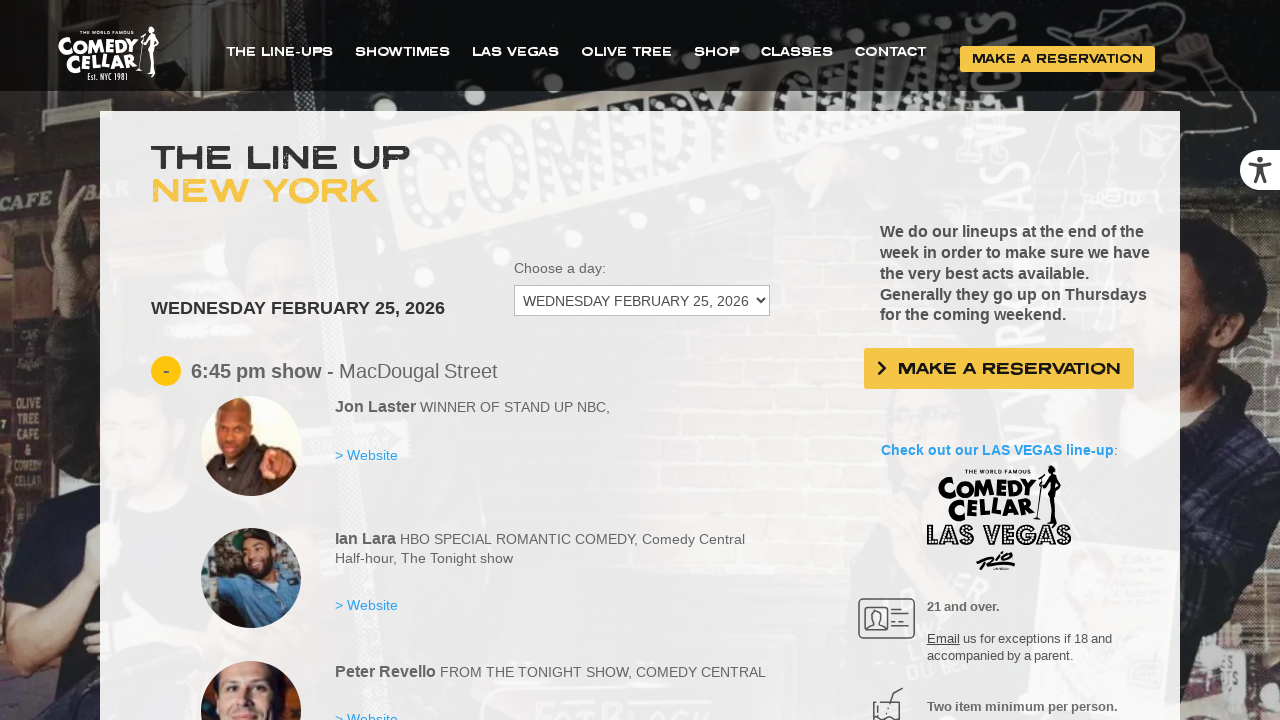

Waited for date dropdown selector to be present
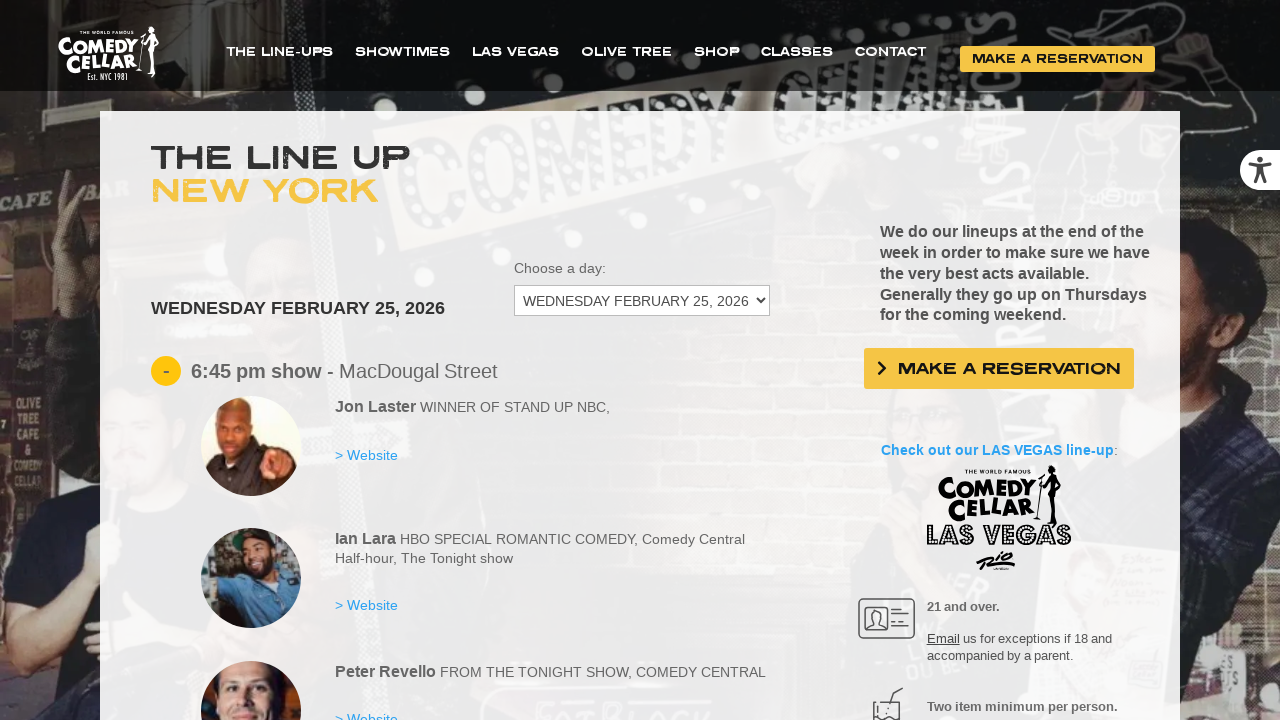

Located the date dropdown element
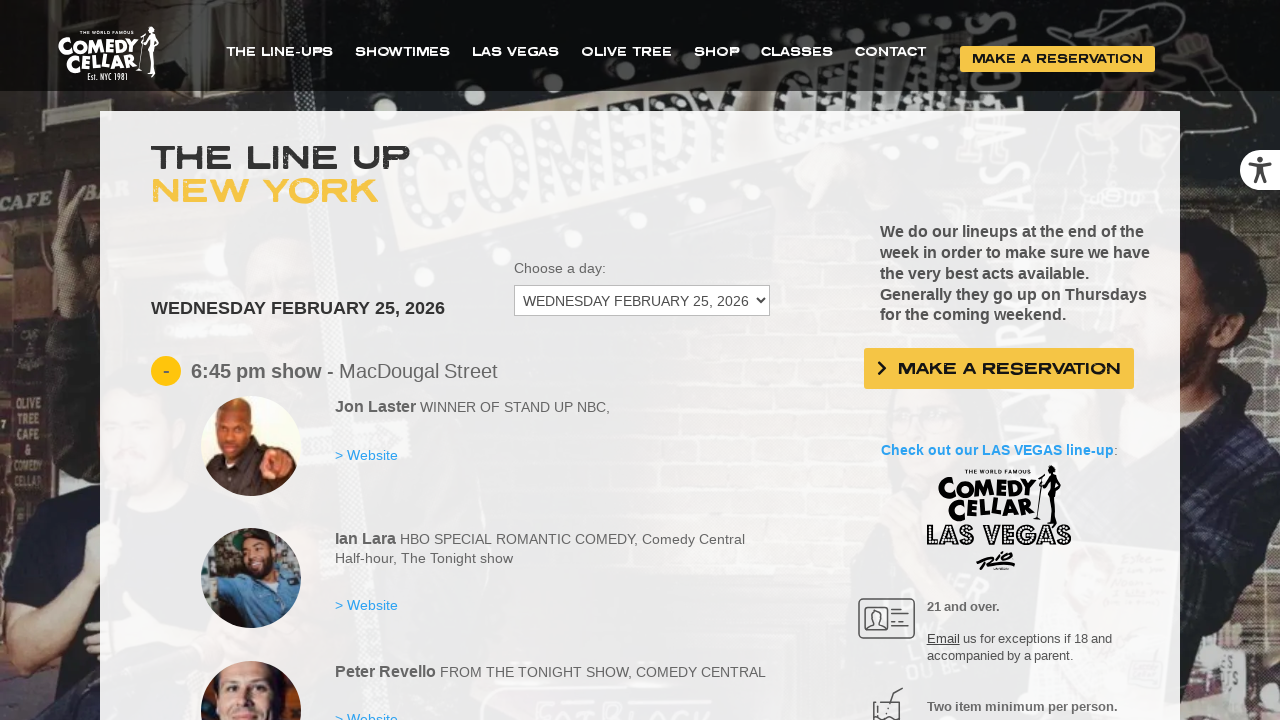

Counted 28 dropdown options
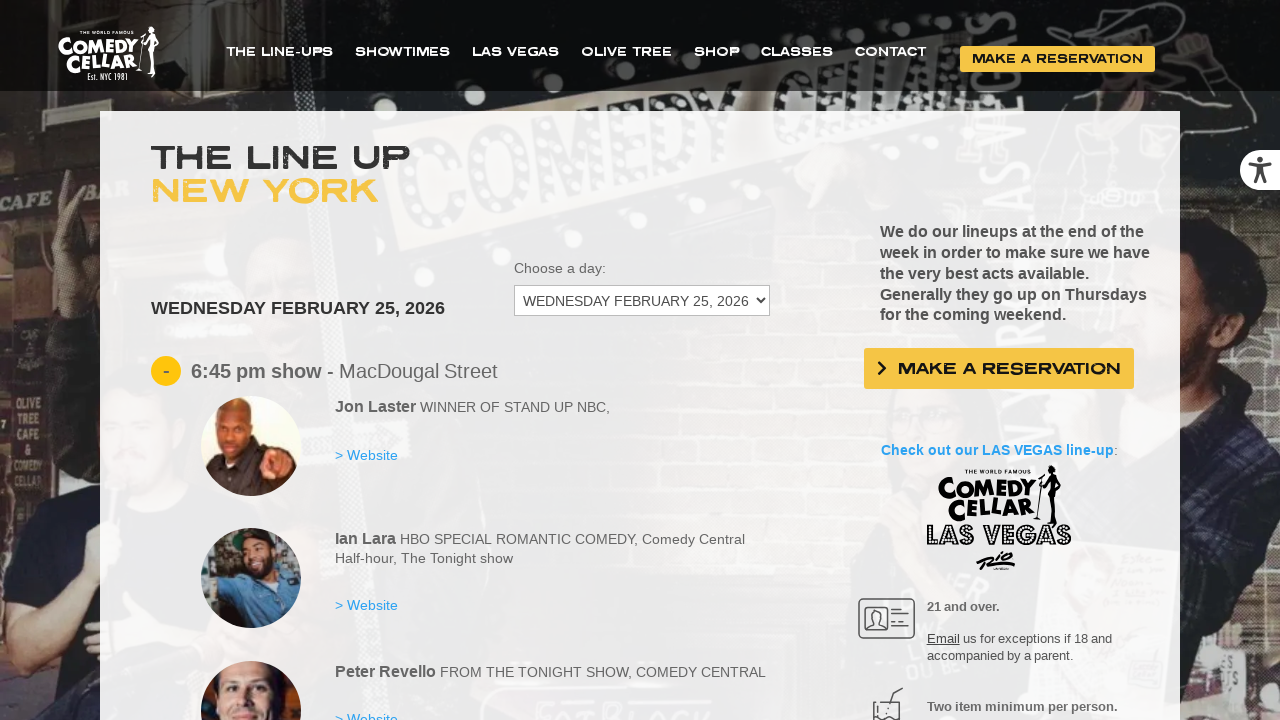

Selected dropdown option at index 0 on #cc_lineup_select_dates
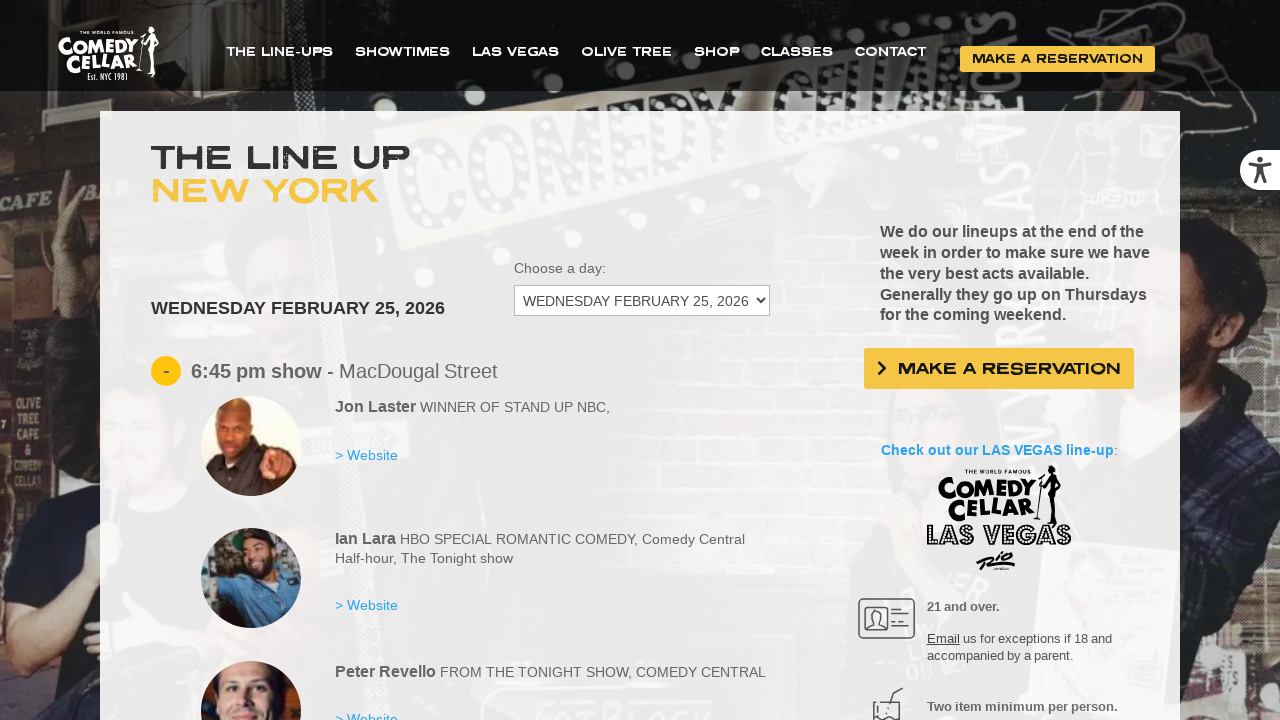

Waited 1 second for content to load after dropdown selection
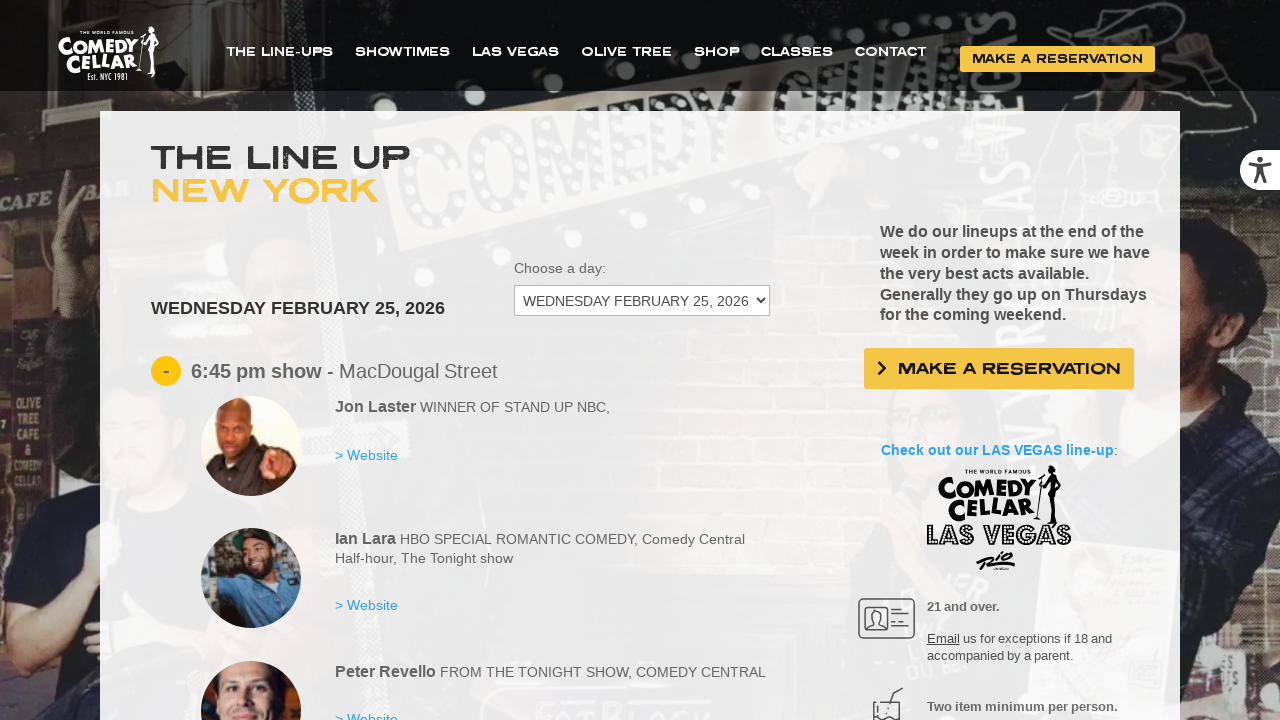

Waited for .sets element to appear
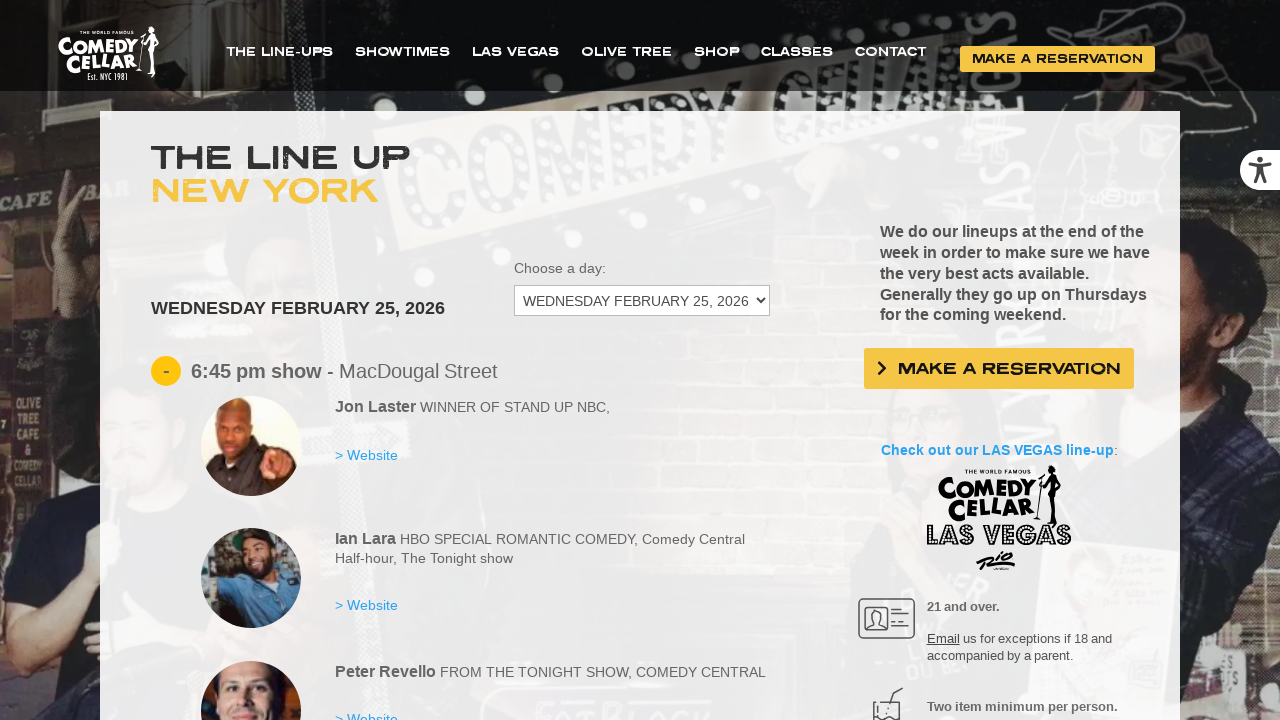

Retrieved all title elements for option index 0
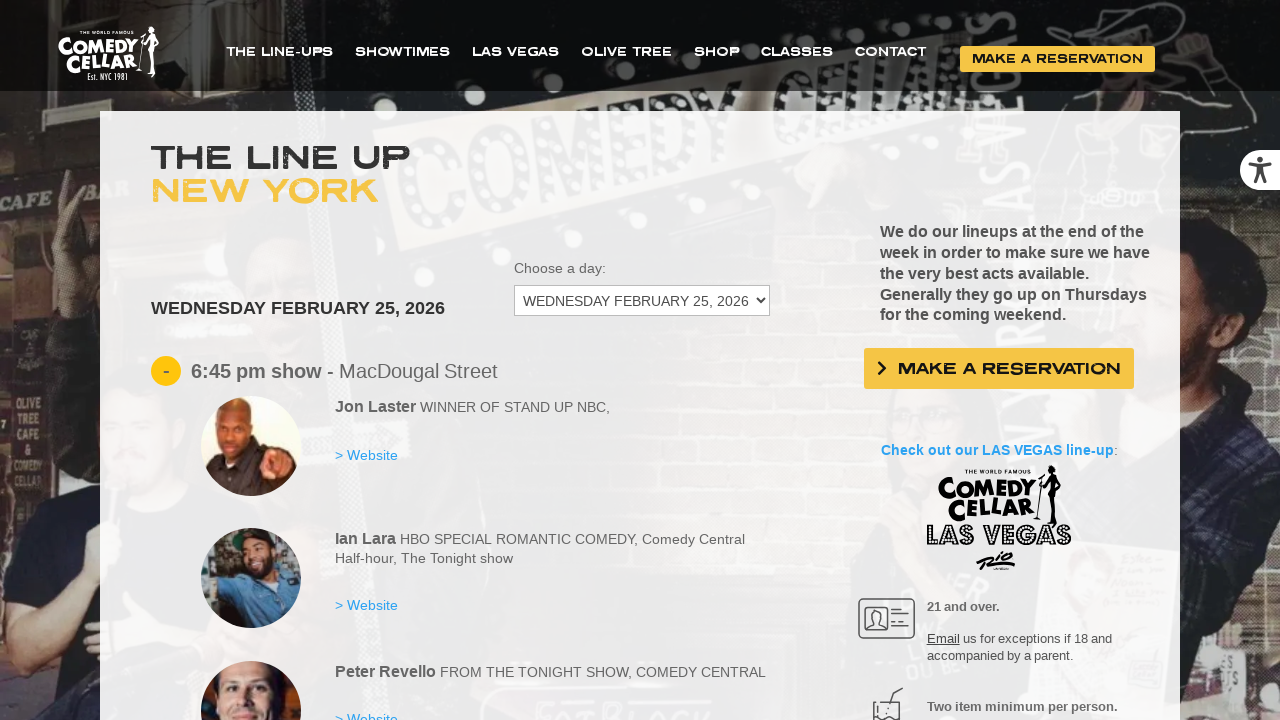

Found 10 titles for option index 0
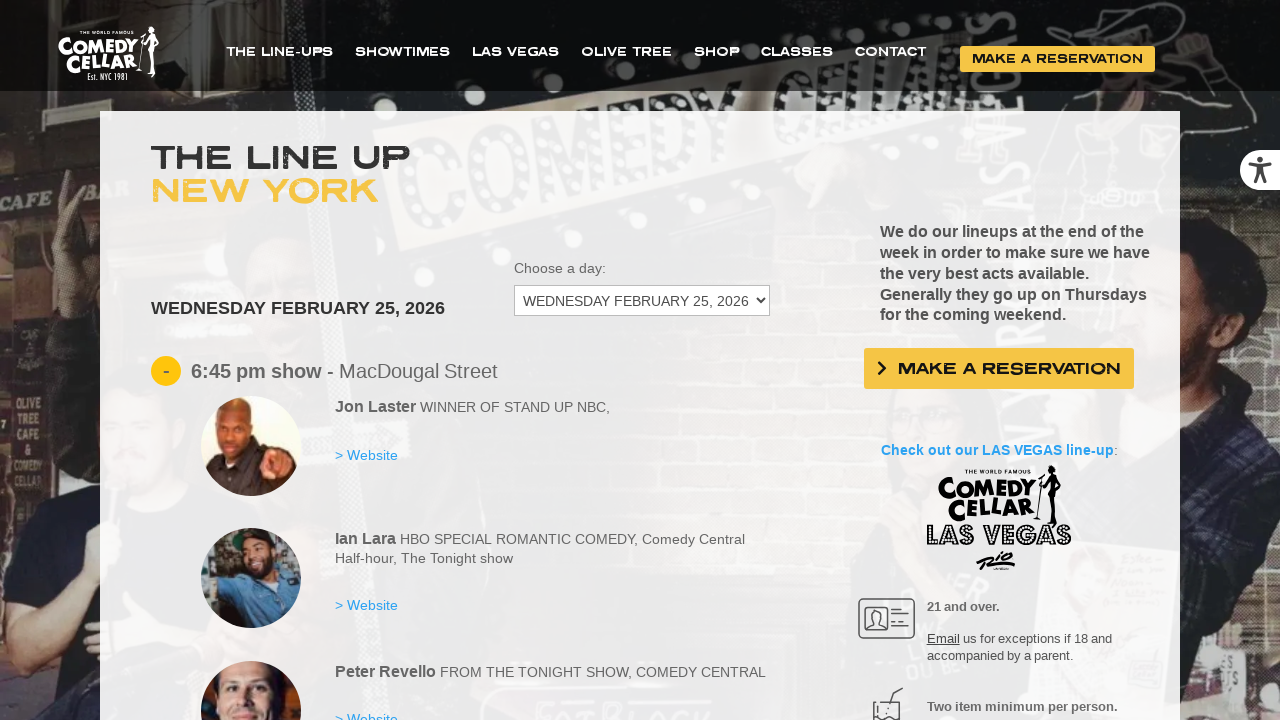

Selected dropdown option at index 1 on #cc_lineup_select_dates
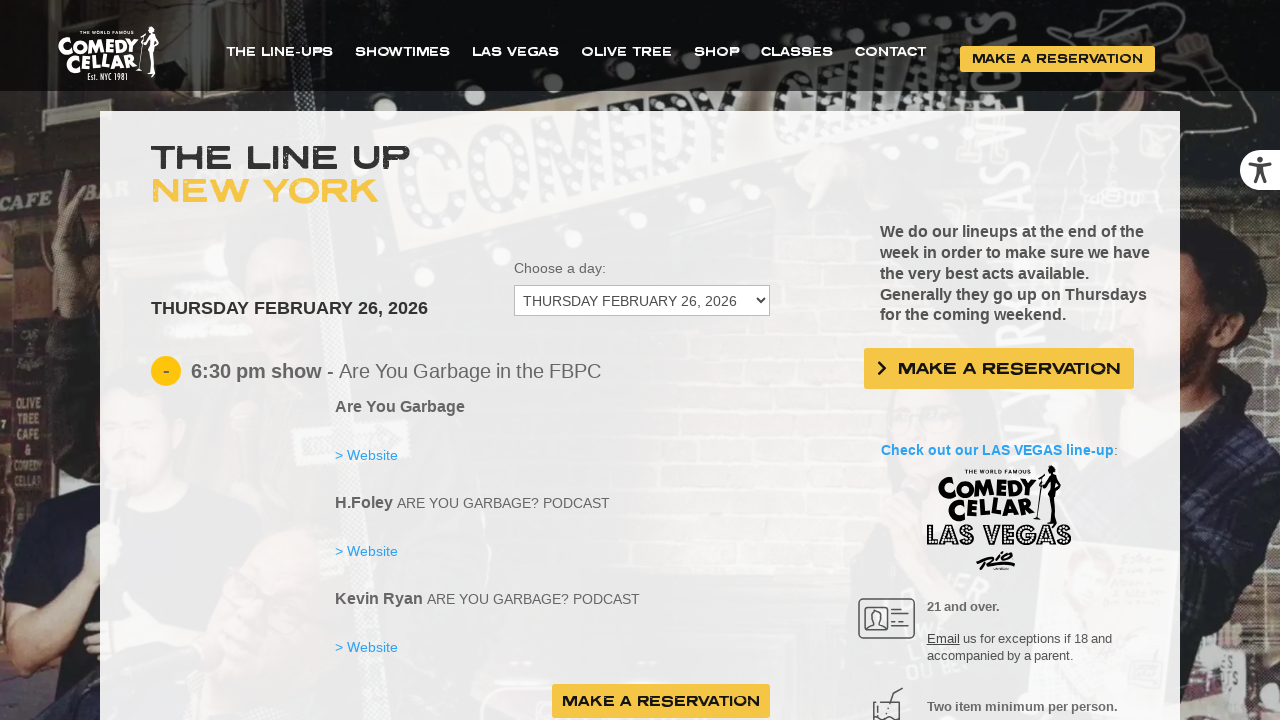

Waited 1 second for content to load after dropdown selection
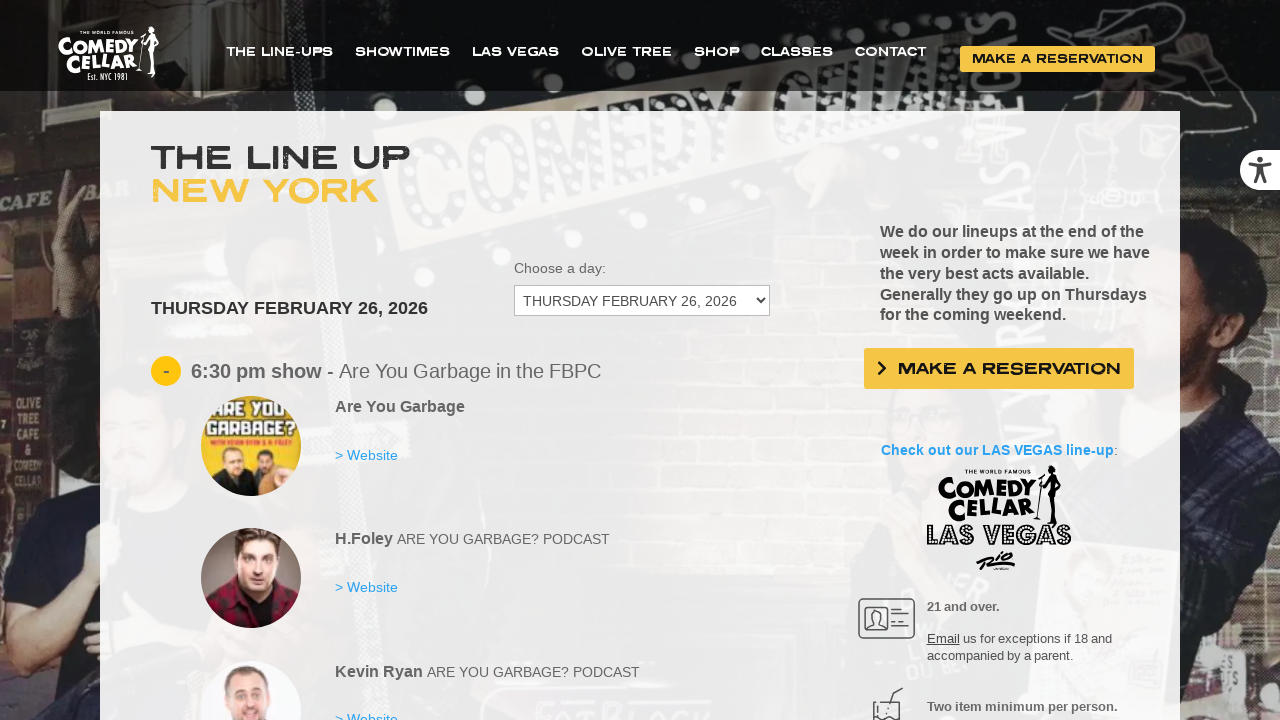

Waited for .sets element to appear
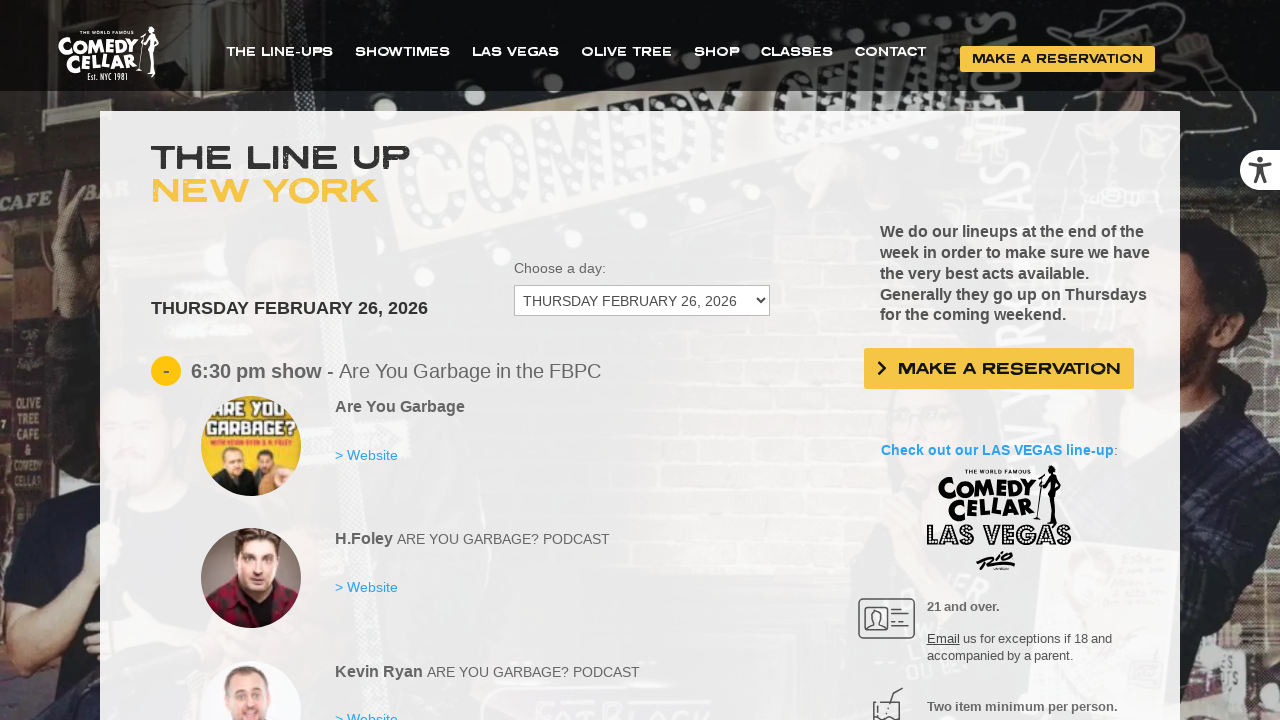

Retrieved all title elements for option index 1
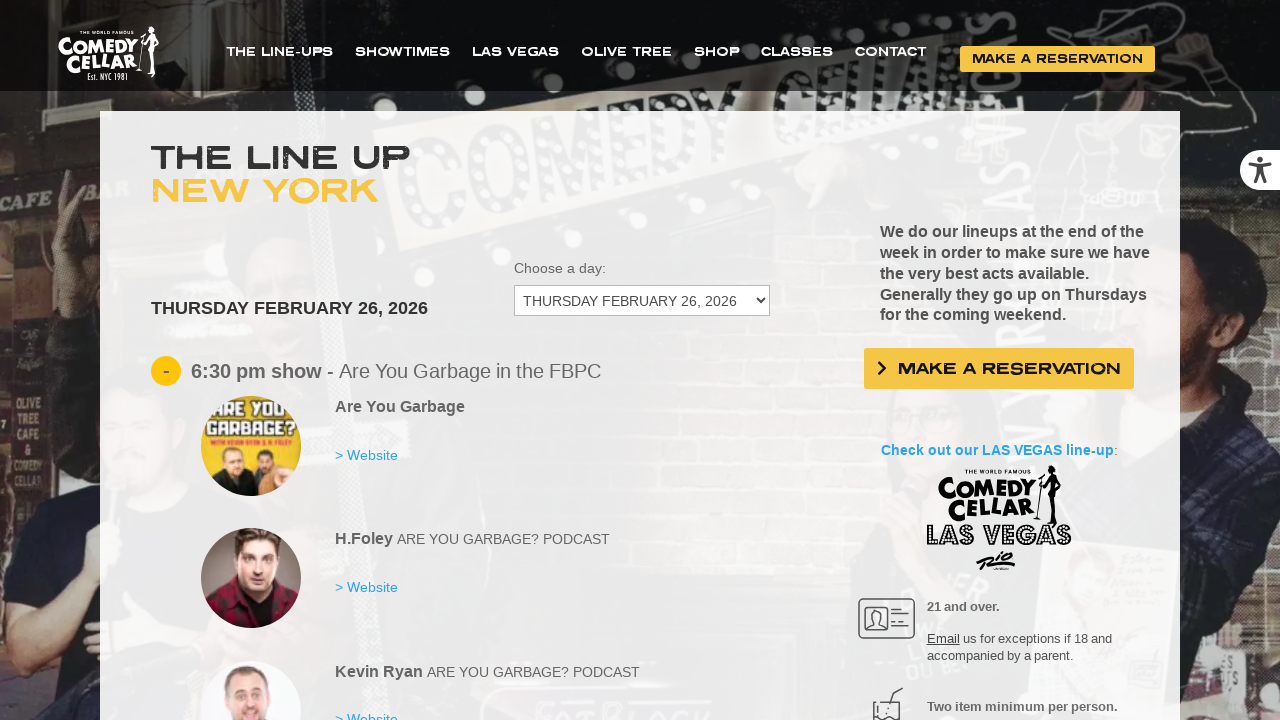

Found 12 titles for option index 1
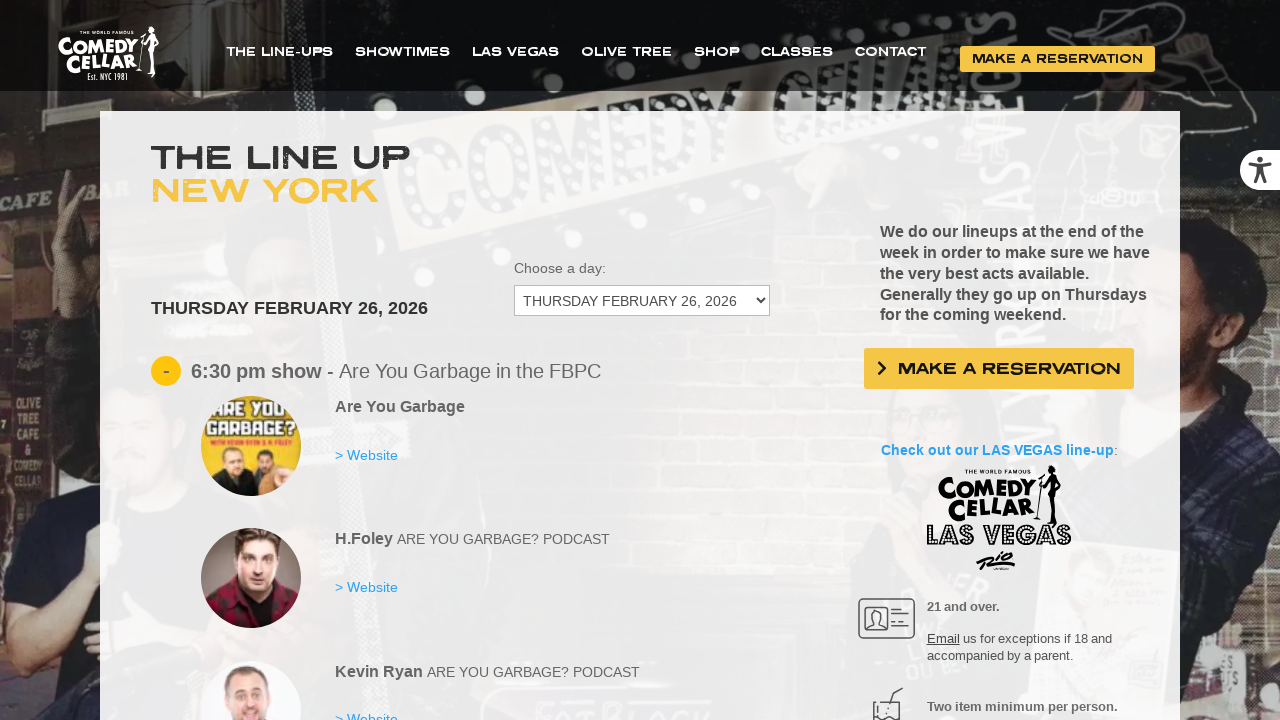

Selected dropdown option at index 2 on #cc_lineup_select_dates
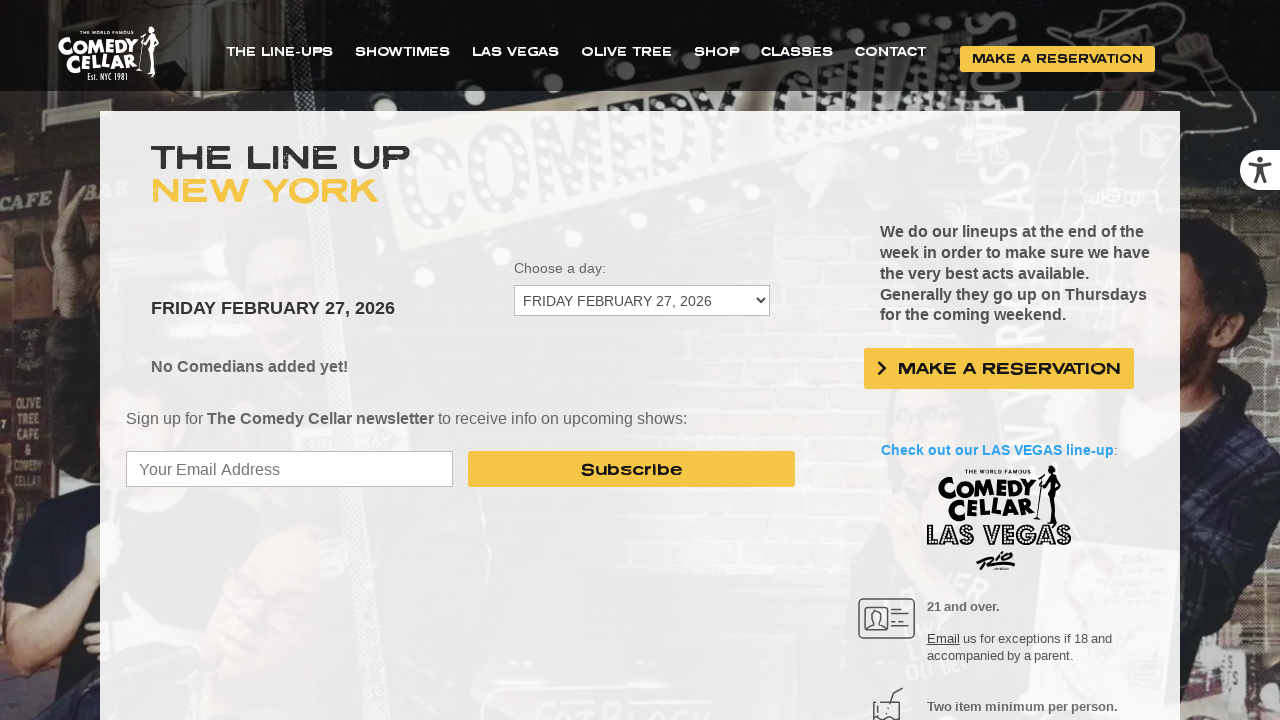

Waited 1 second for content to load after dropdown selection
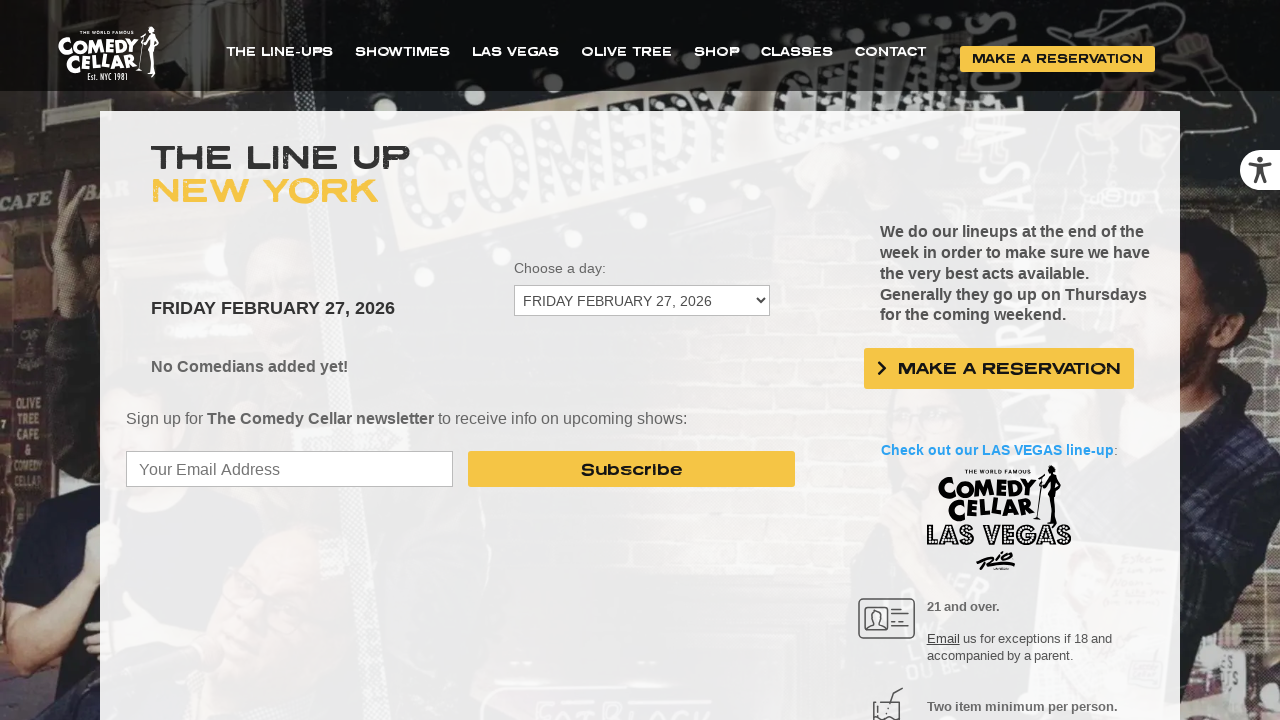

Waited for .sets element to appear
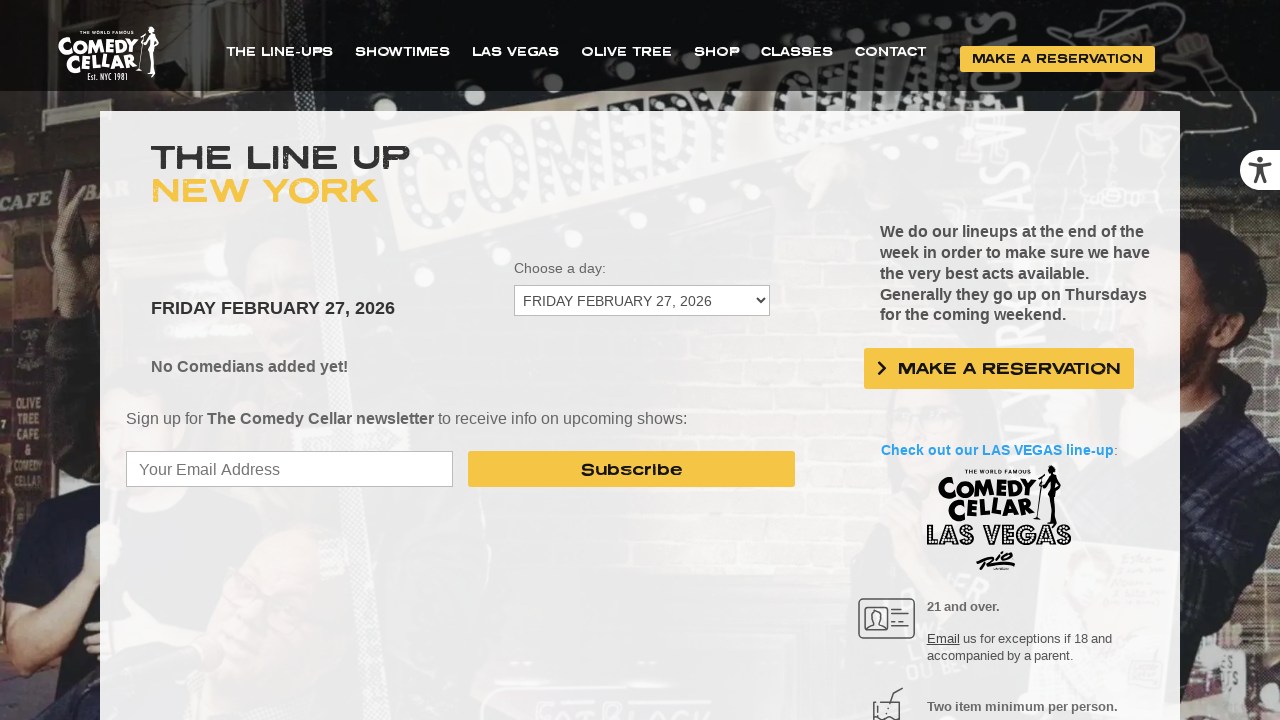

Retrieved all title elements for option index 2
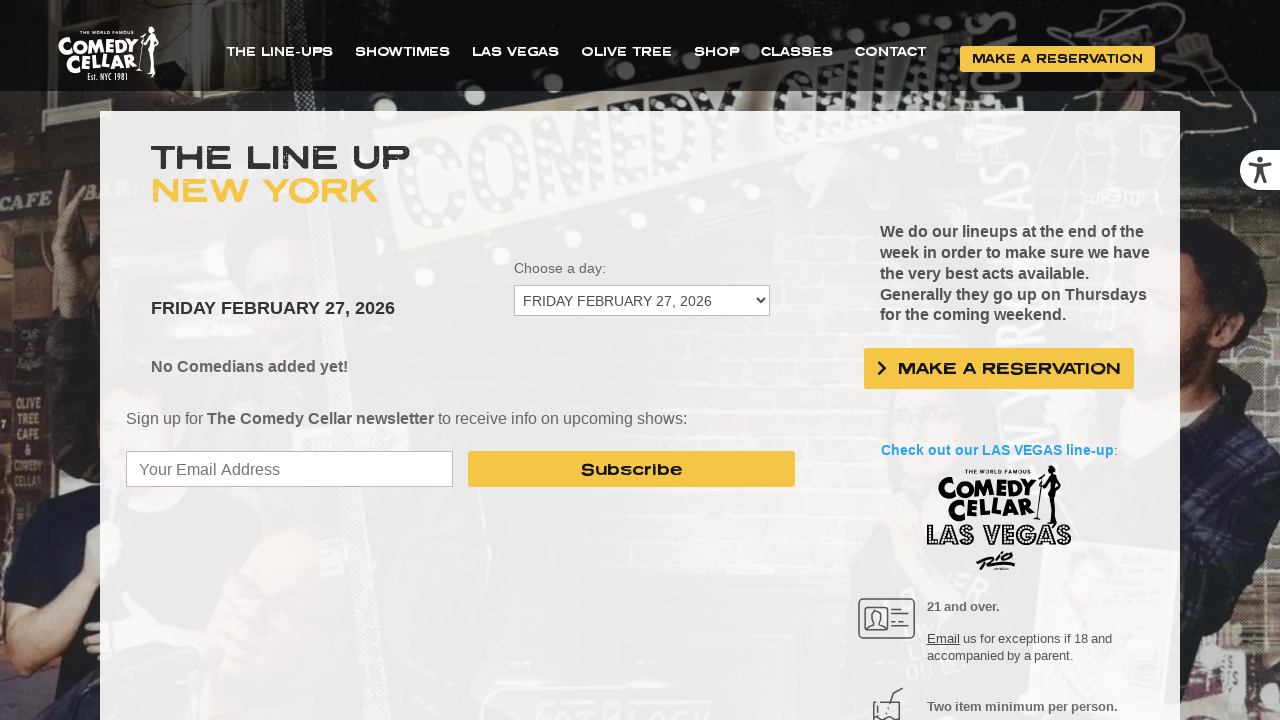

No titles found for option index 2
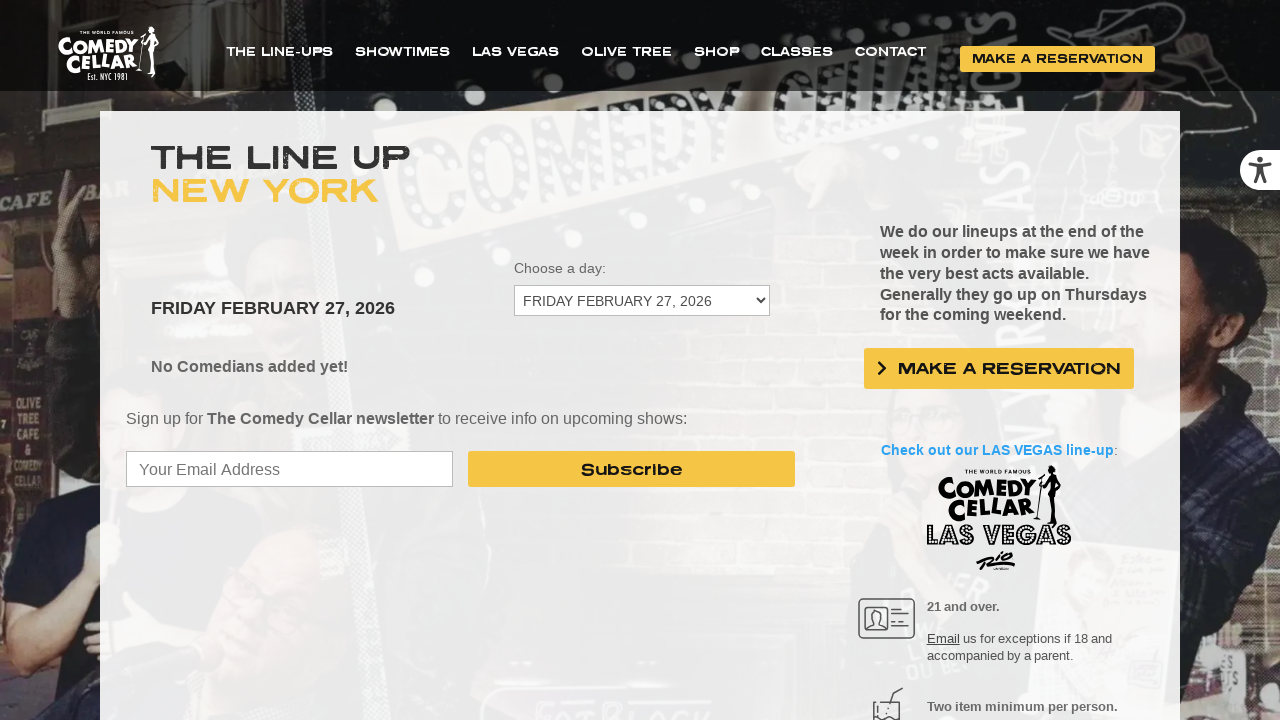

Selected dropdown option at index 3 on #cc_lineup_select_dates
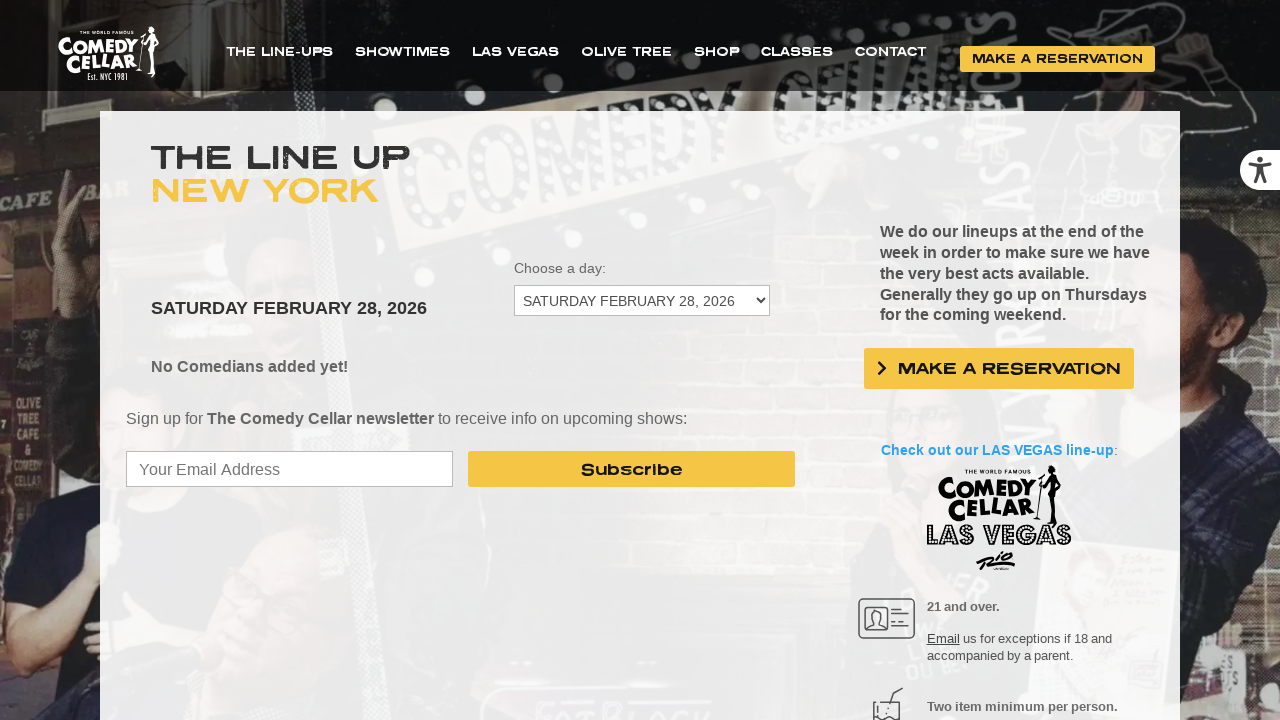

Waited 1 second for content to load after dropdown selection
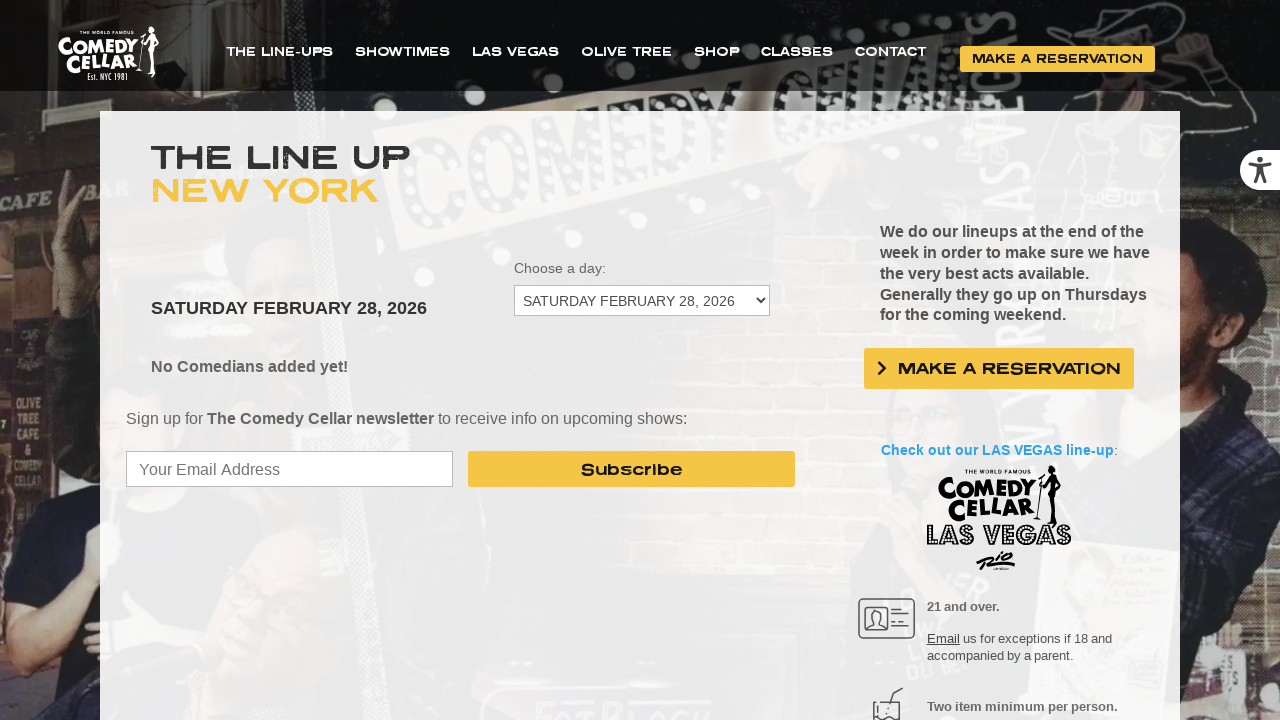

Waited for .sets element to appear
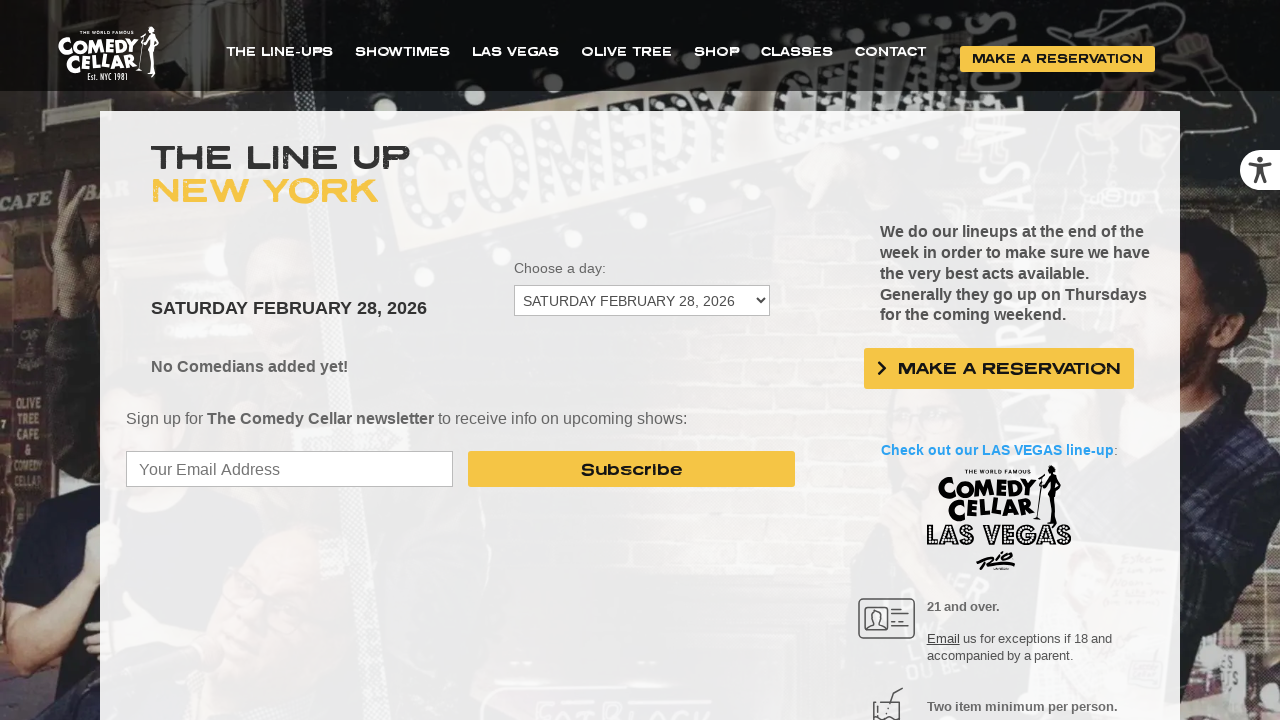

Retrieved all title elements for option index 3
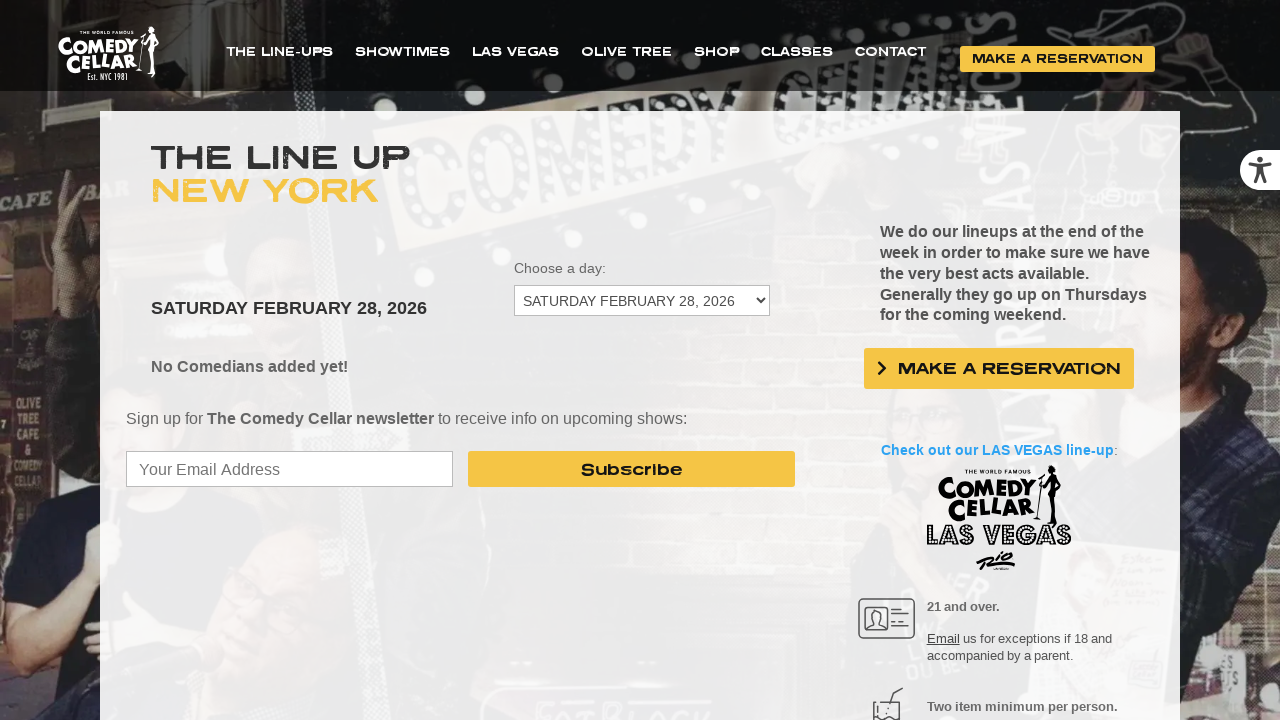

No titles found for option index 3
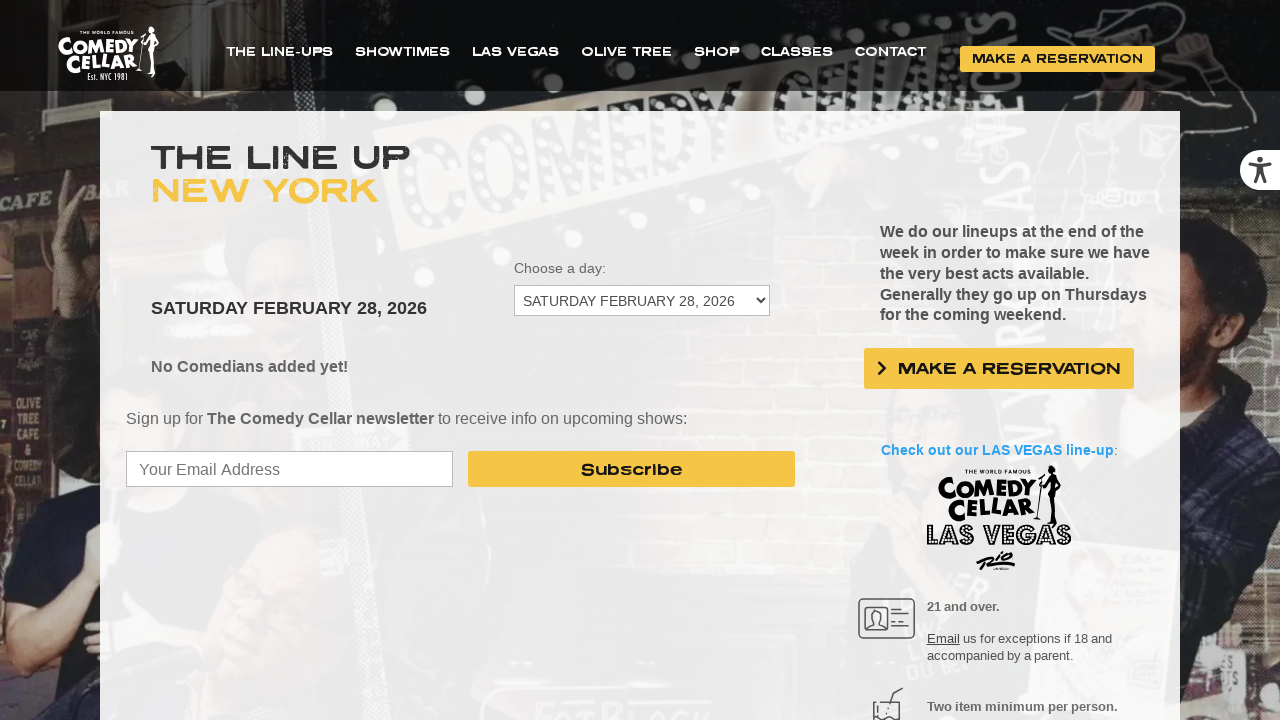

Selected dropdown option at index 4 on #cc_lineup_select_dates
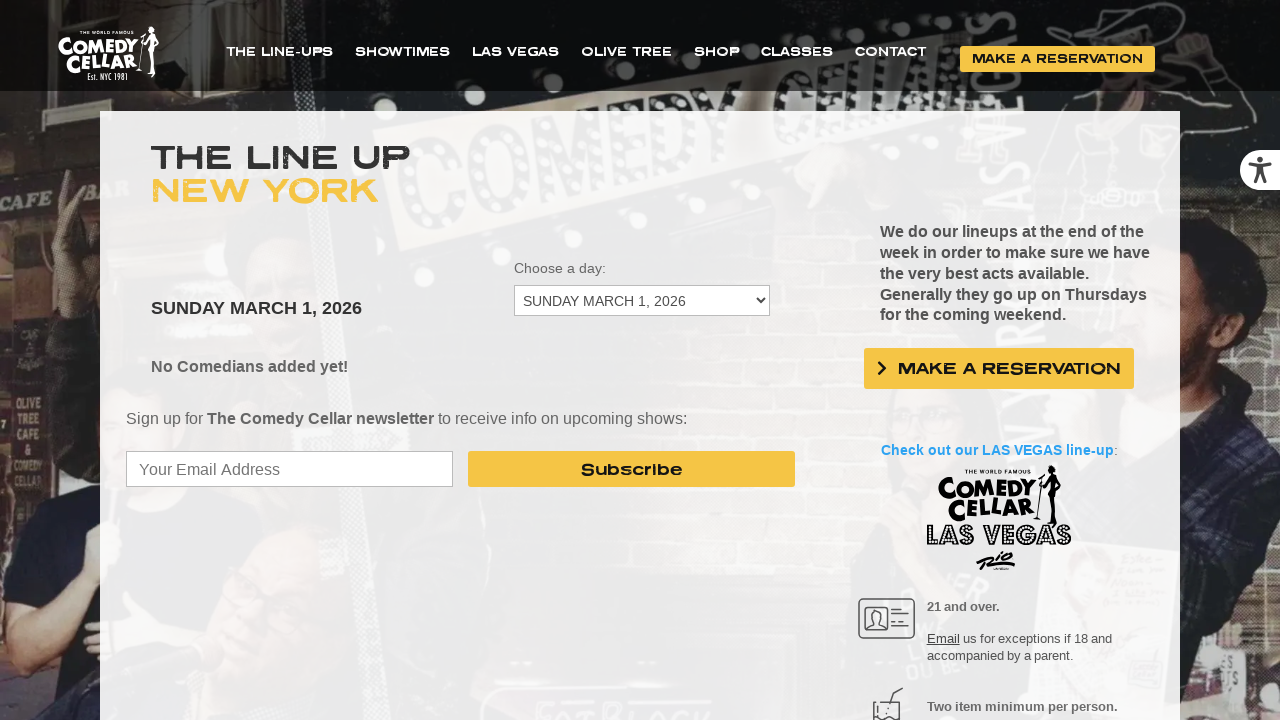

Waited 1 second for content to load after dropdown selection
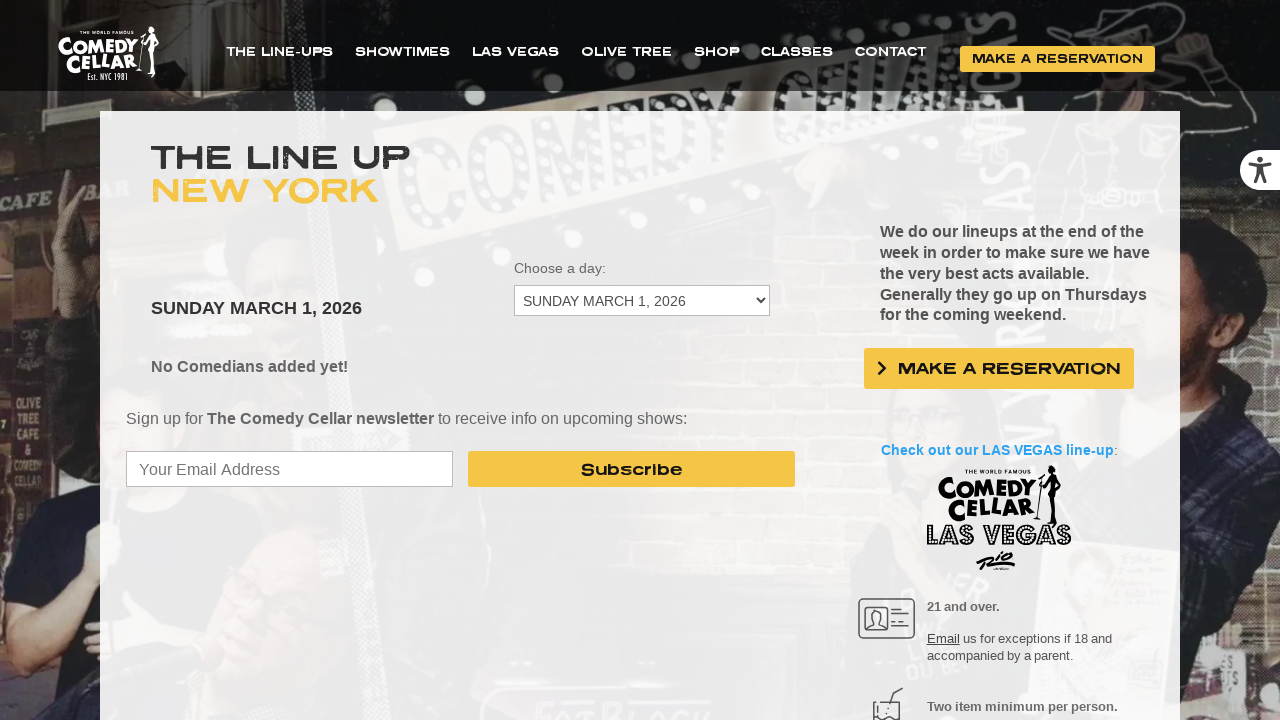

Waited for .sets element to appear
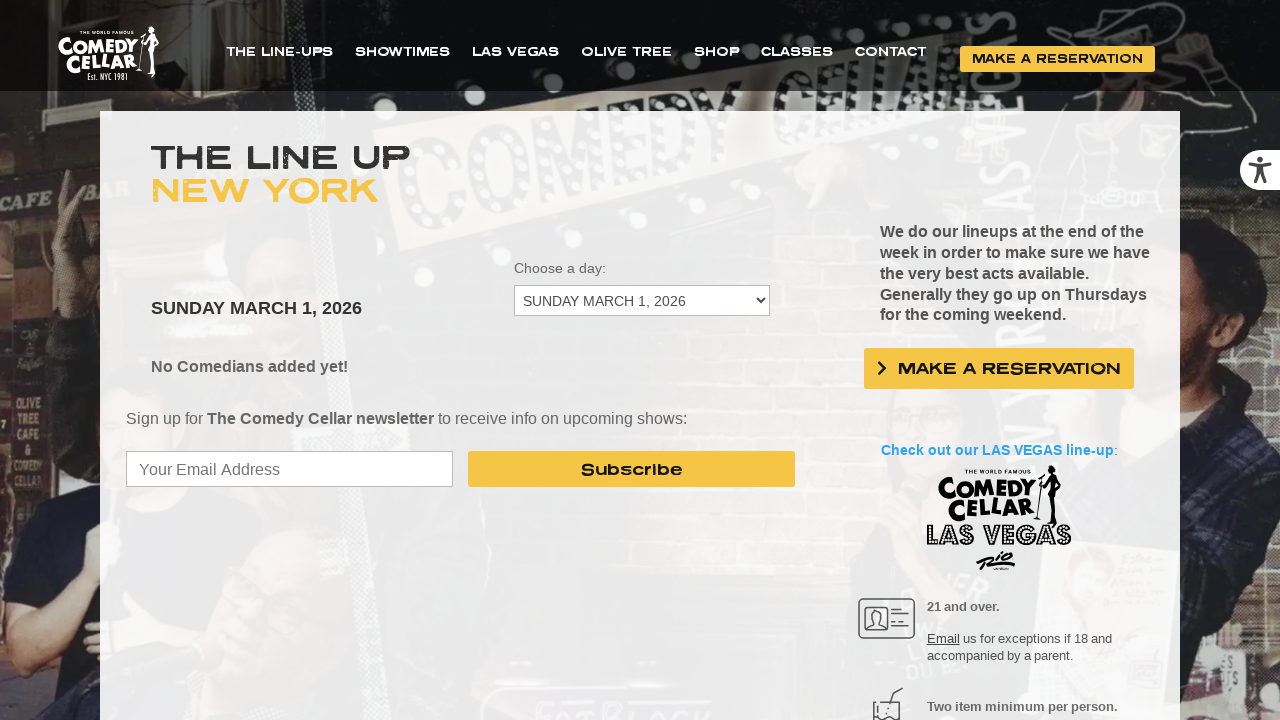

Retrieved all title elements for option index 4
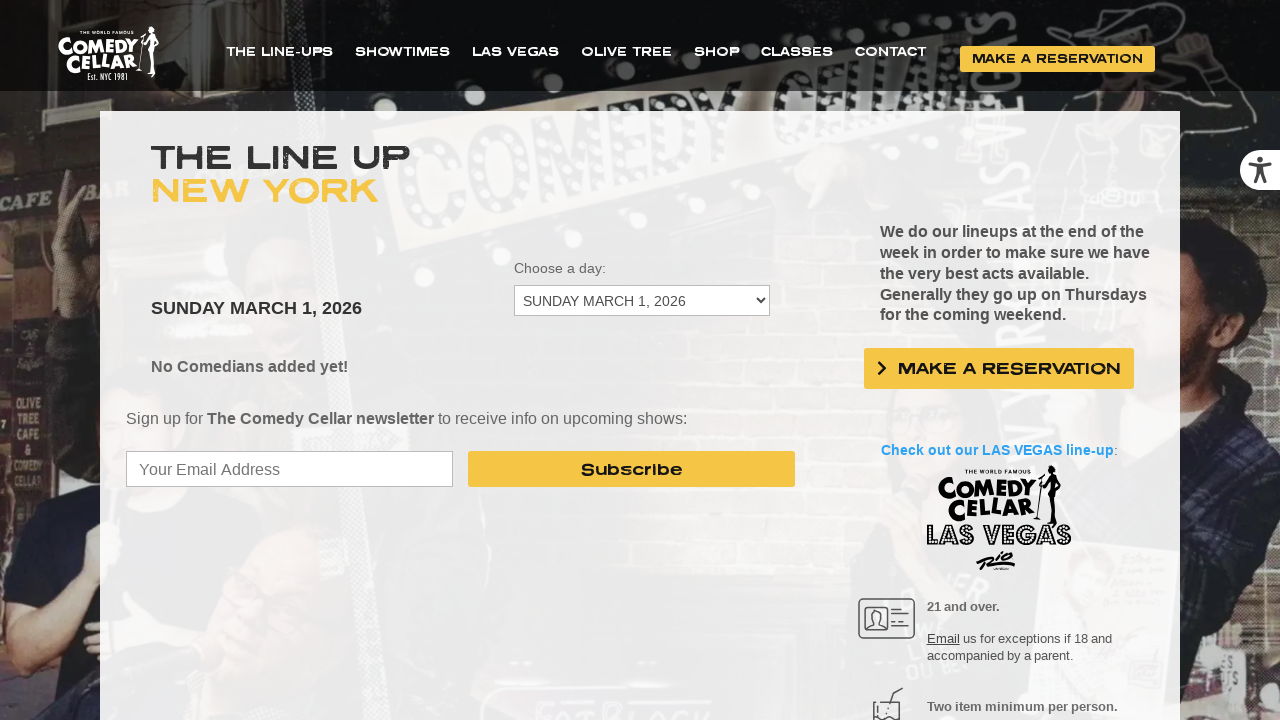

No titles found for option index 4
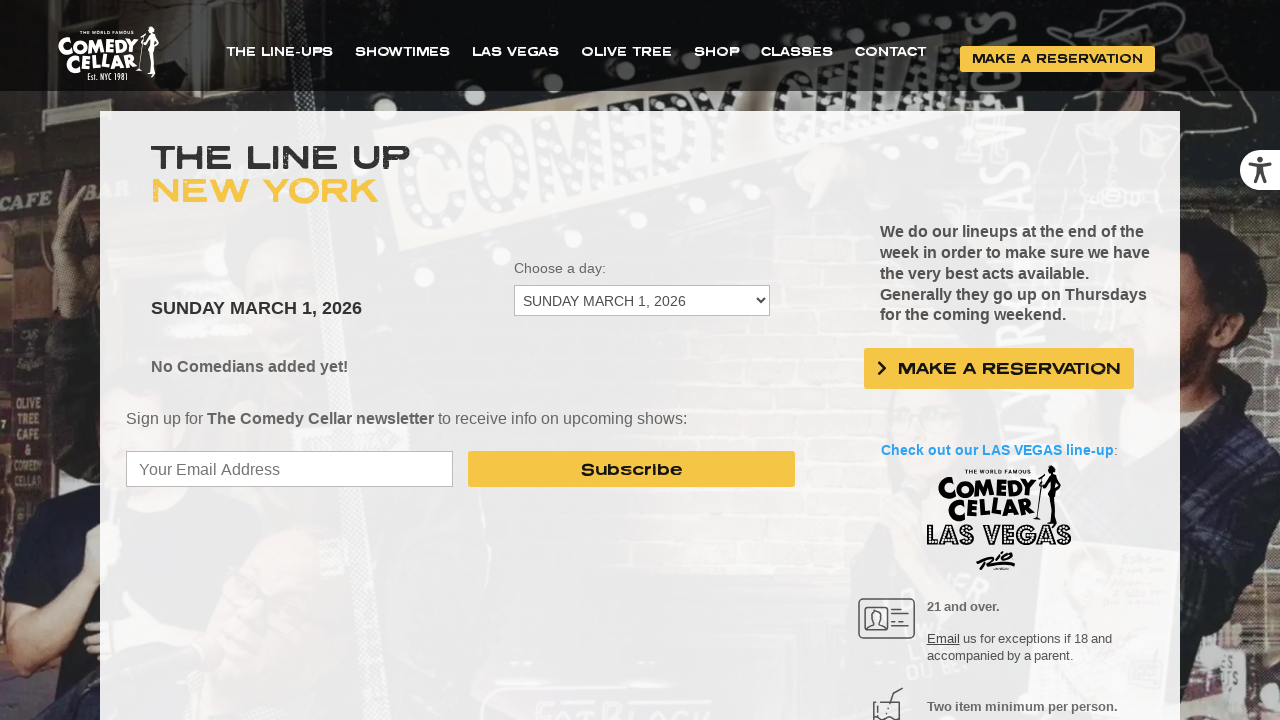

Selected dropdown option at index 5 on #cc_lineup_select_dates
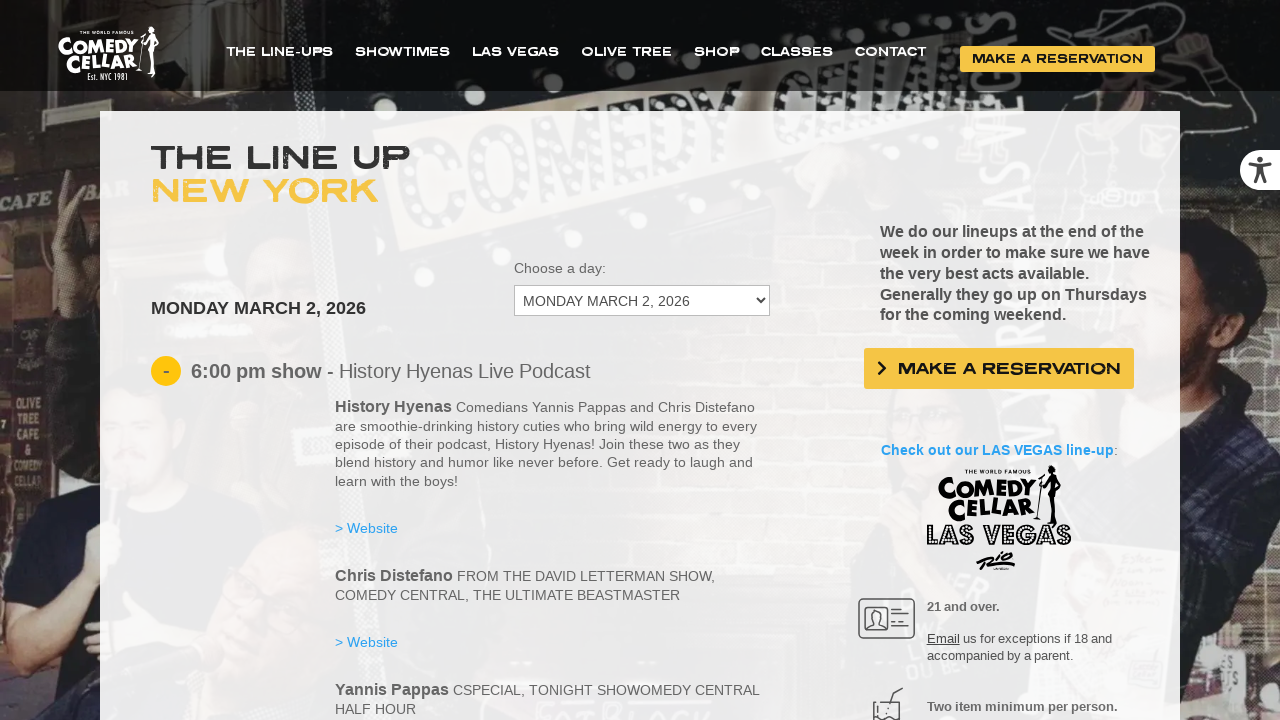

Waited 1 second for content to load after dropdown selection
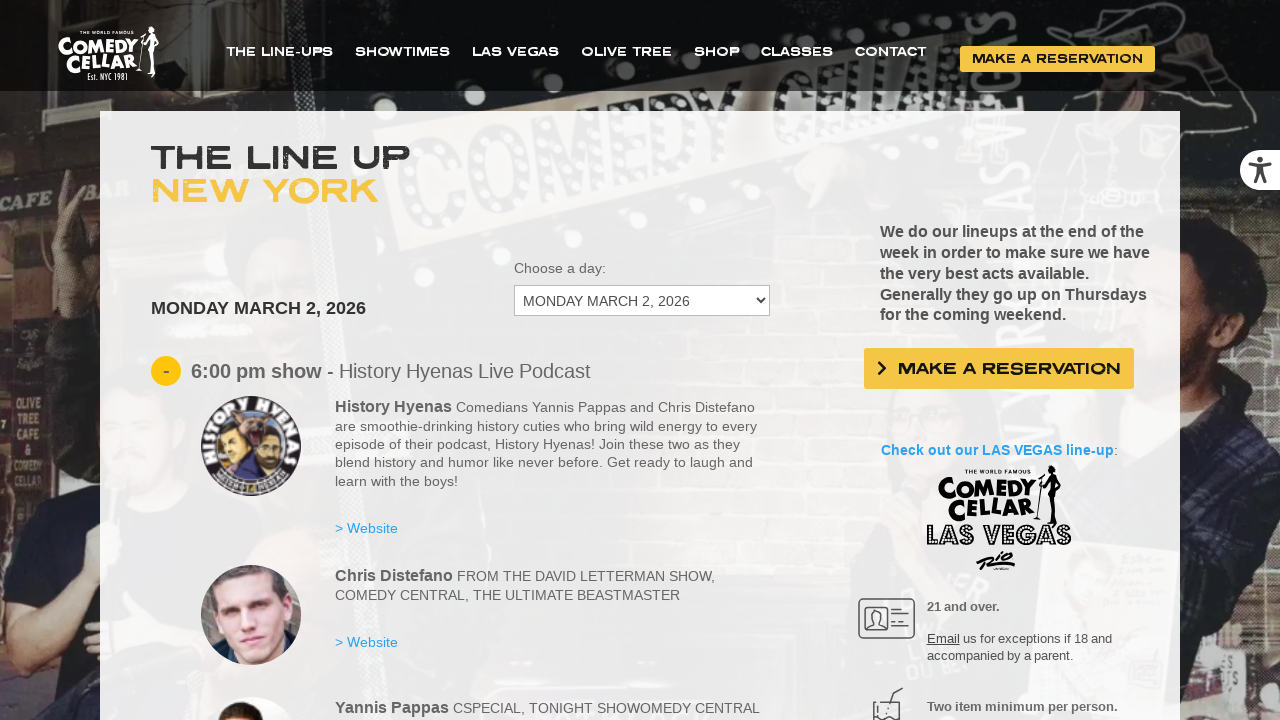

Waited for .sets element to appear
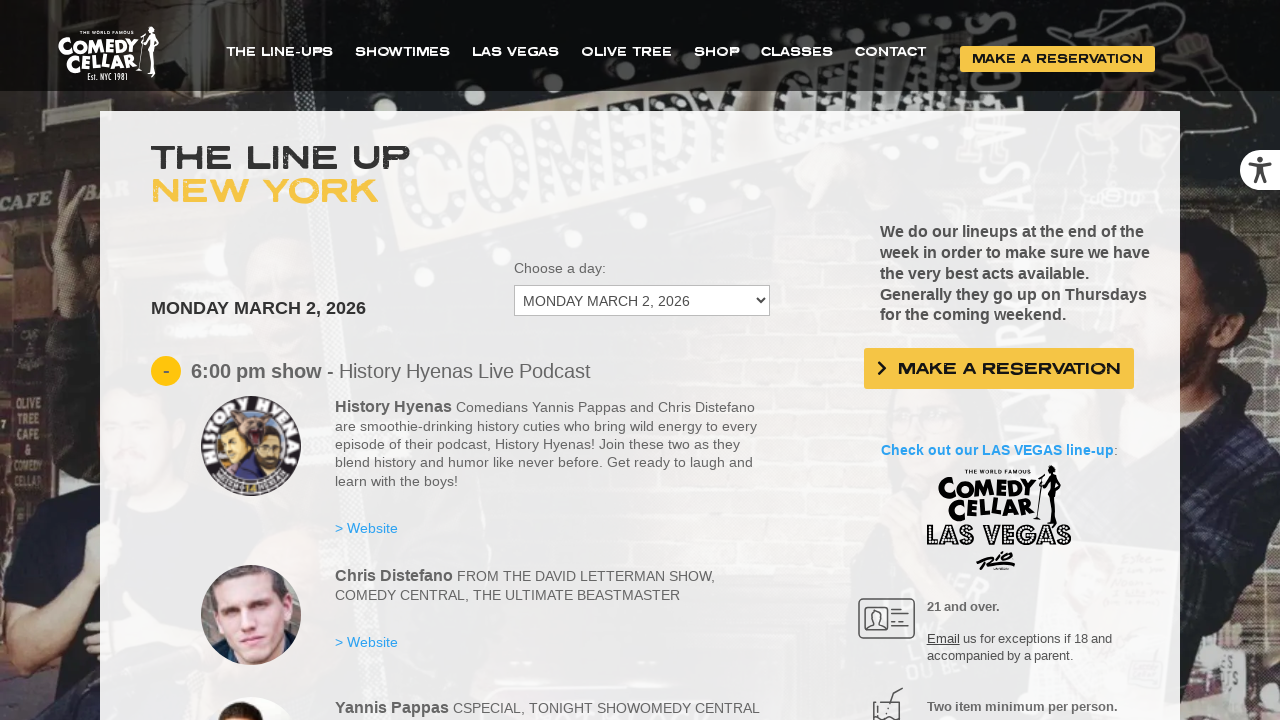

Retrieved all title elements for option index 5
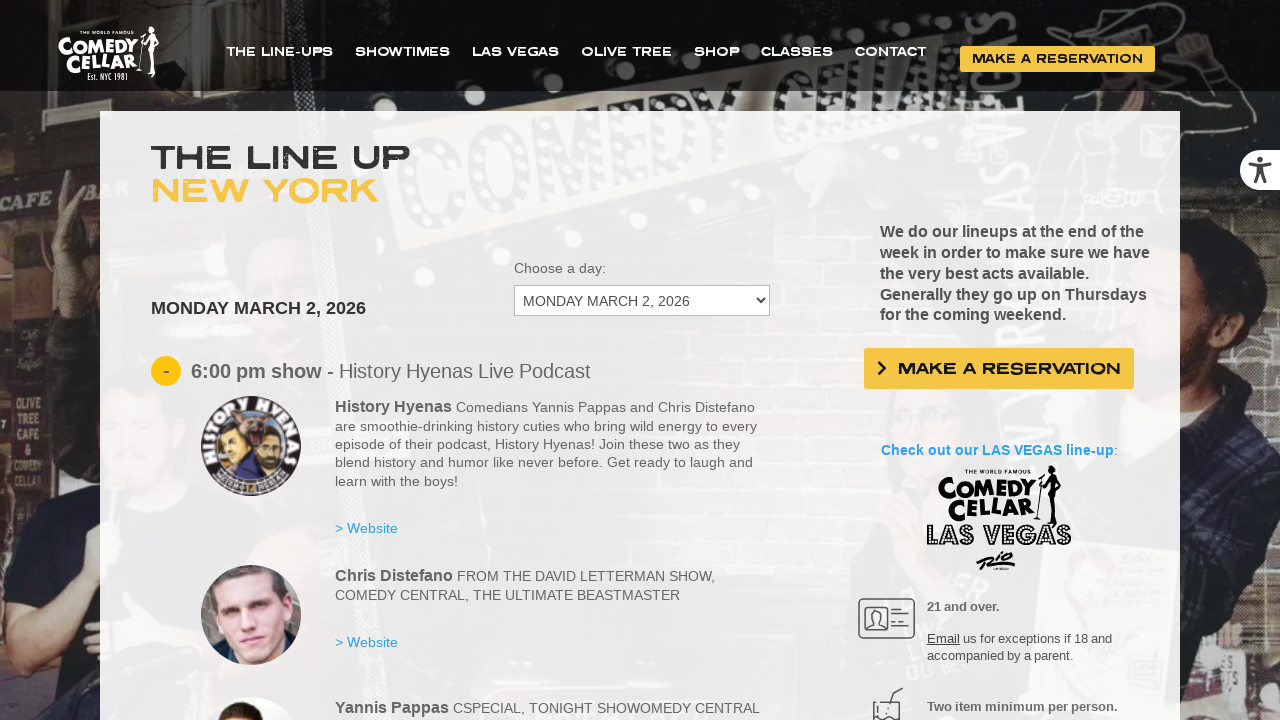

Found 2 titles for option index 5
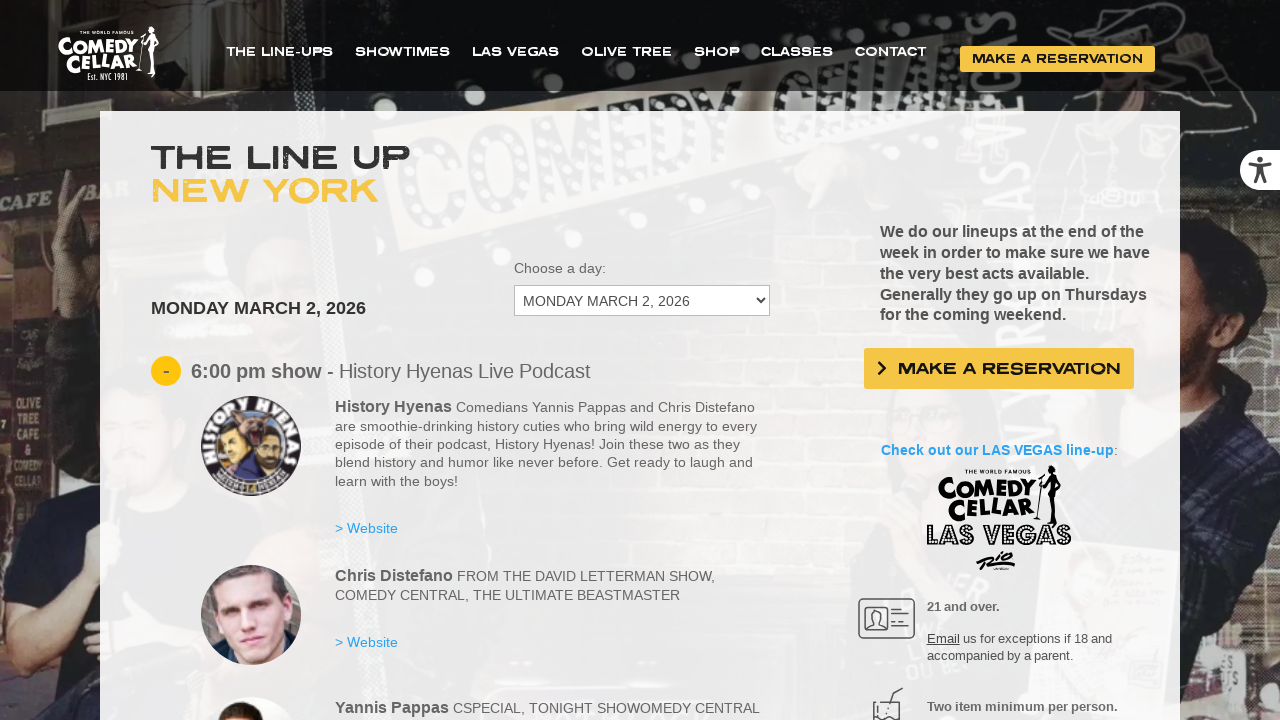

Selected dropdown option at index 6 on #cc_lineup_select_dates
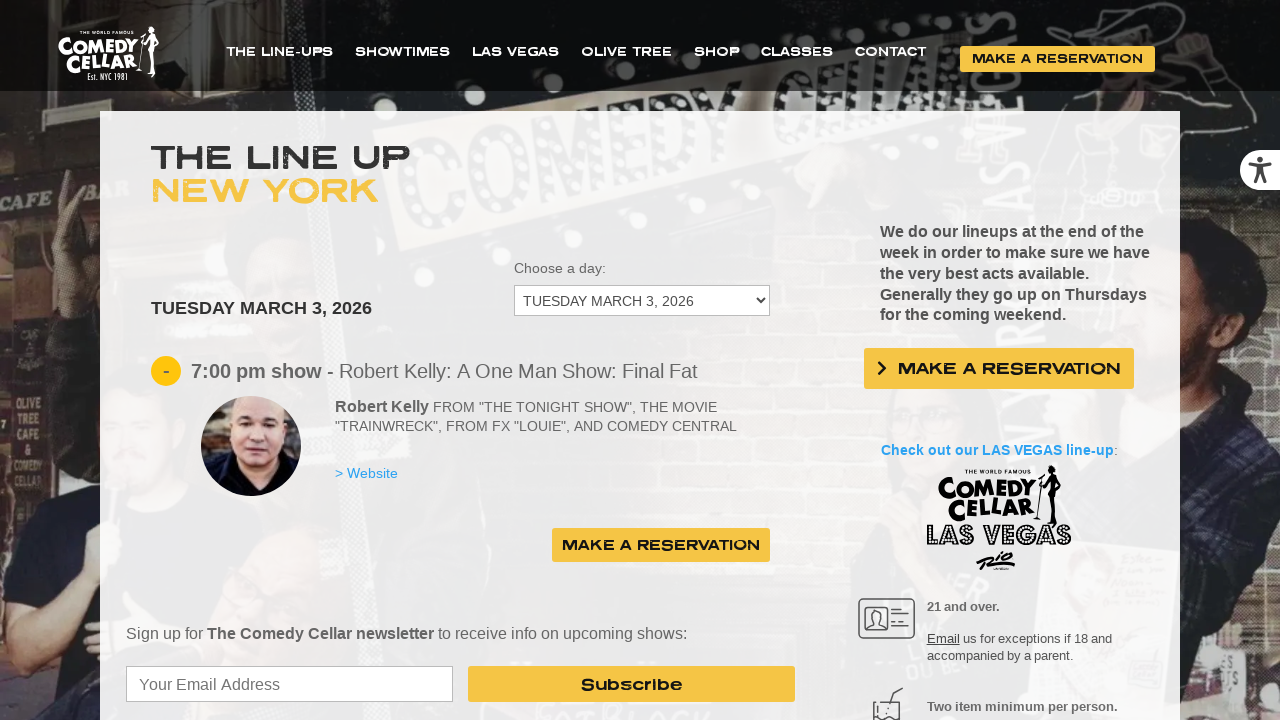

Waited 1 second for content to load after dropdown selection
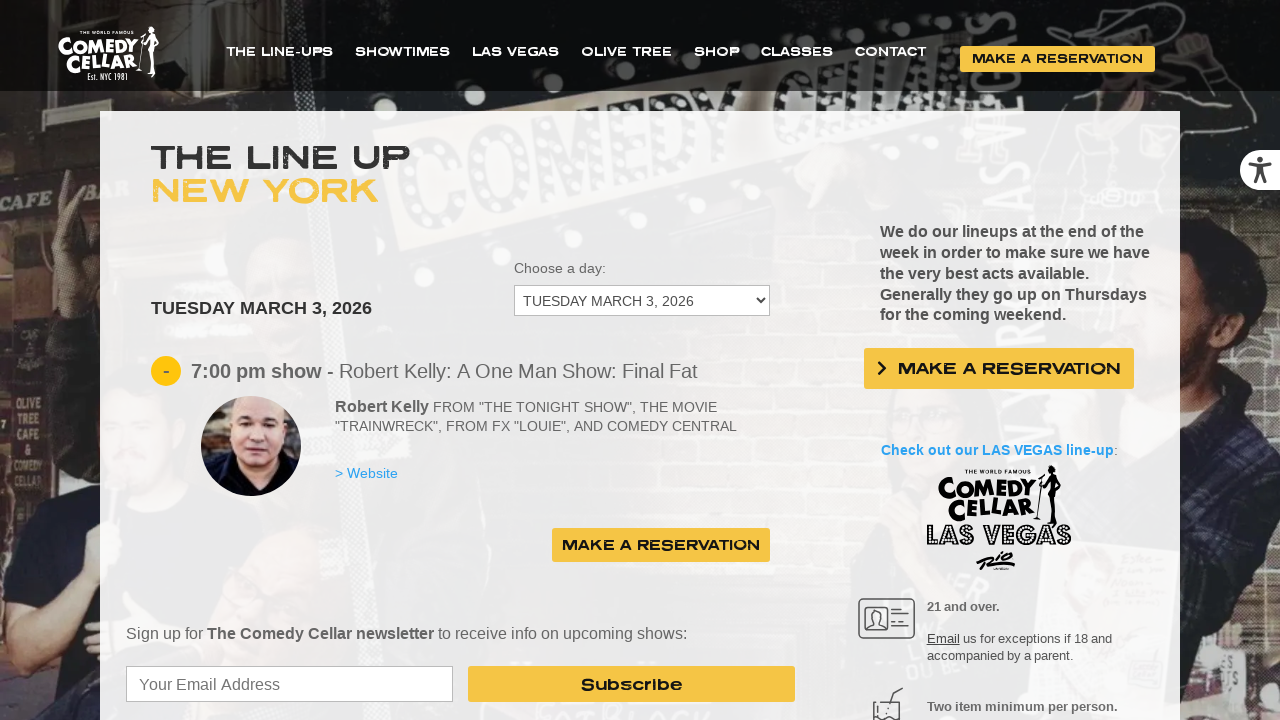

Waited for .sets element to appear
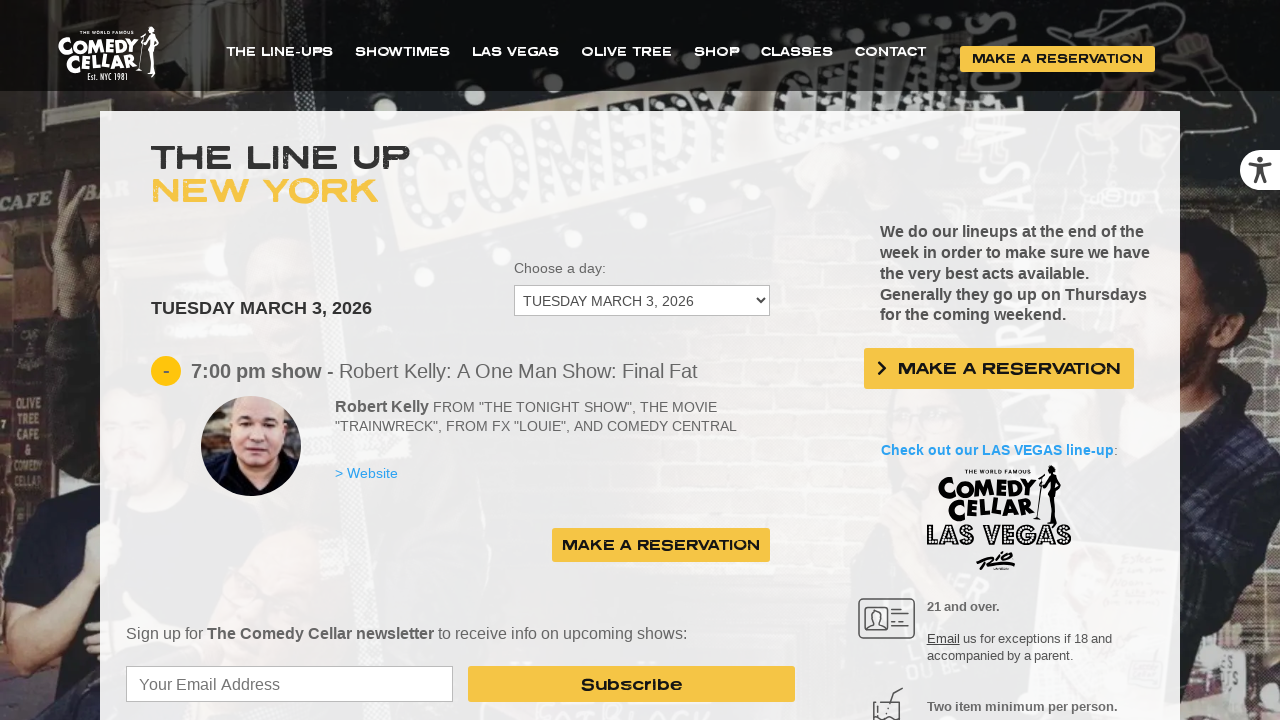

Retrieved all title elements for option index 6
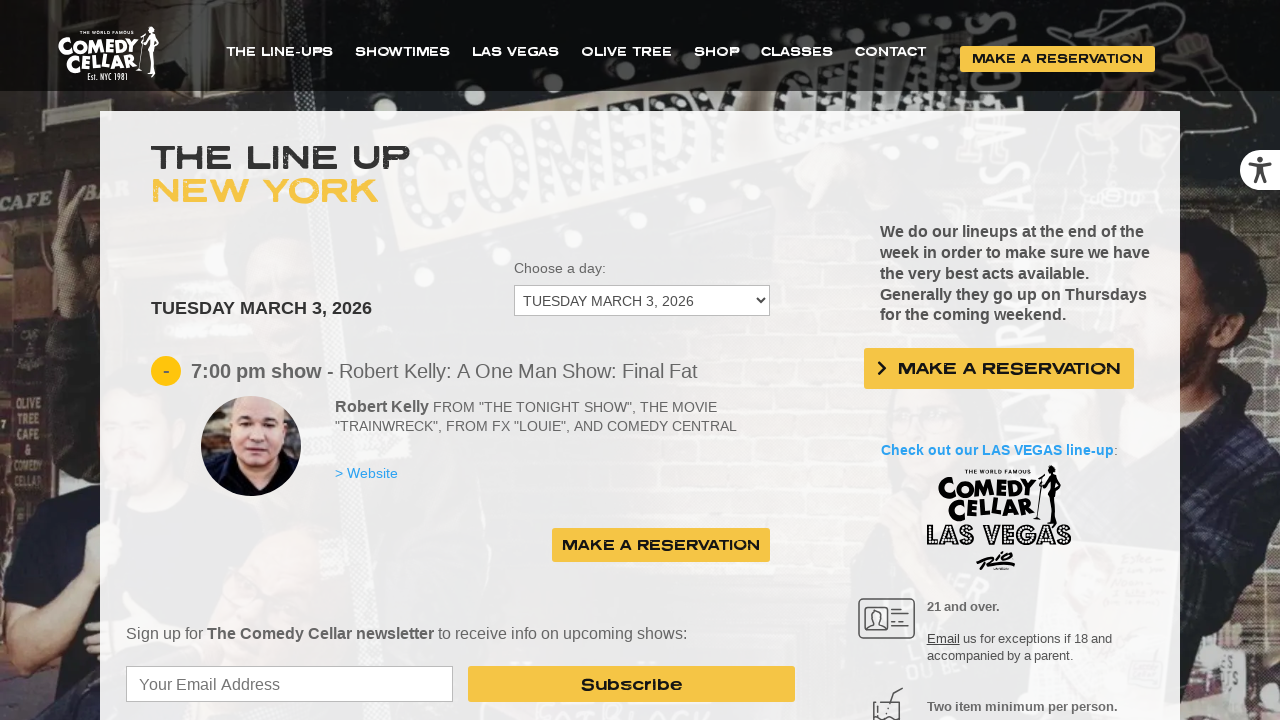

Found 1 titles for option index 6
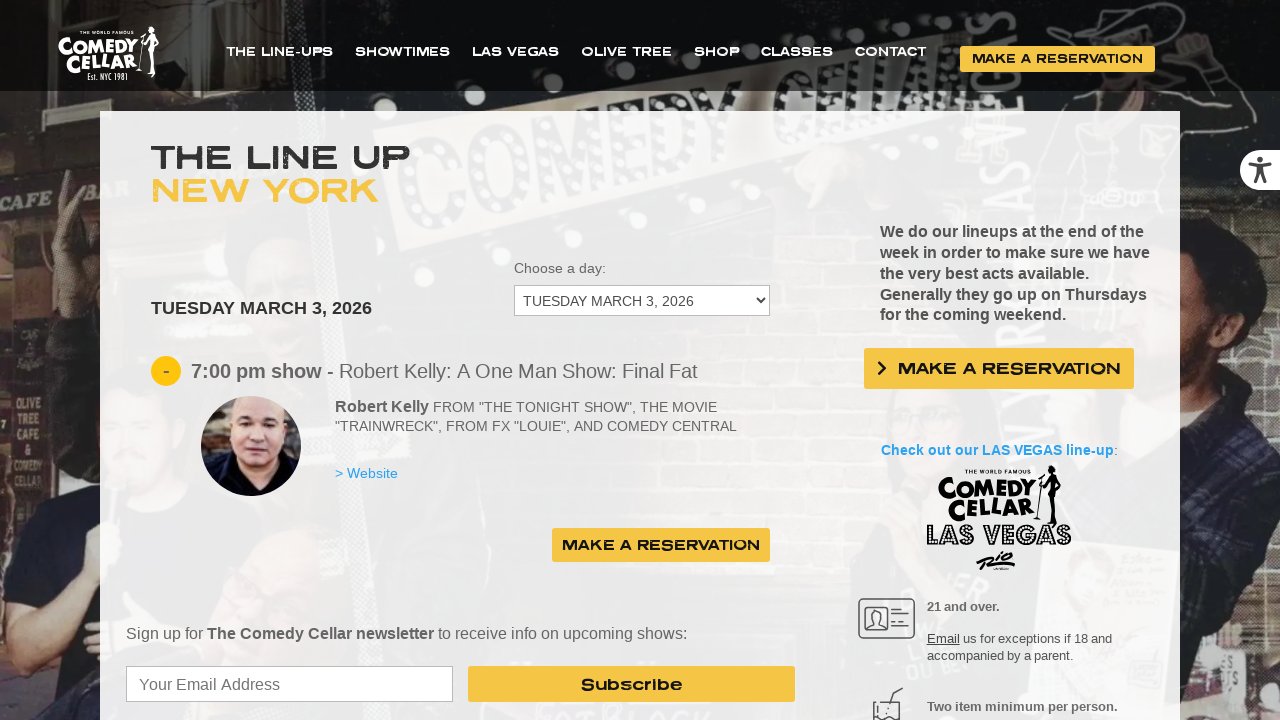

Selected dropdown option at index 7 on #cc_lineup_select_dates
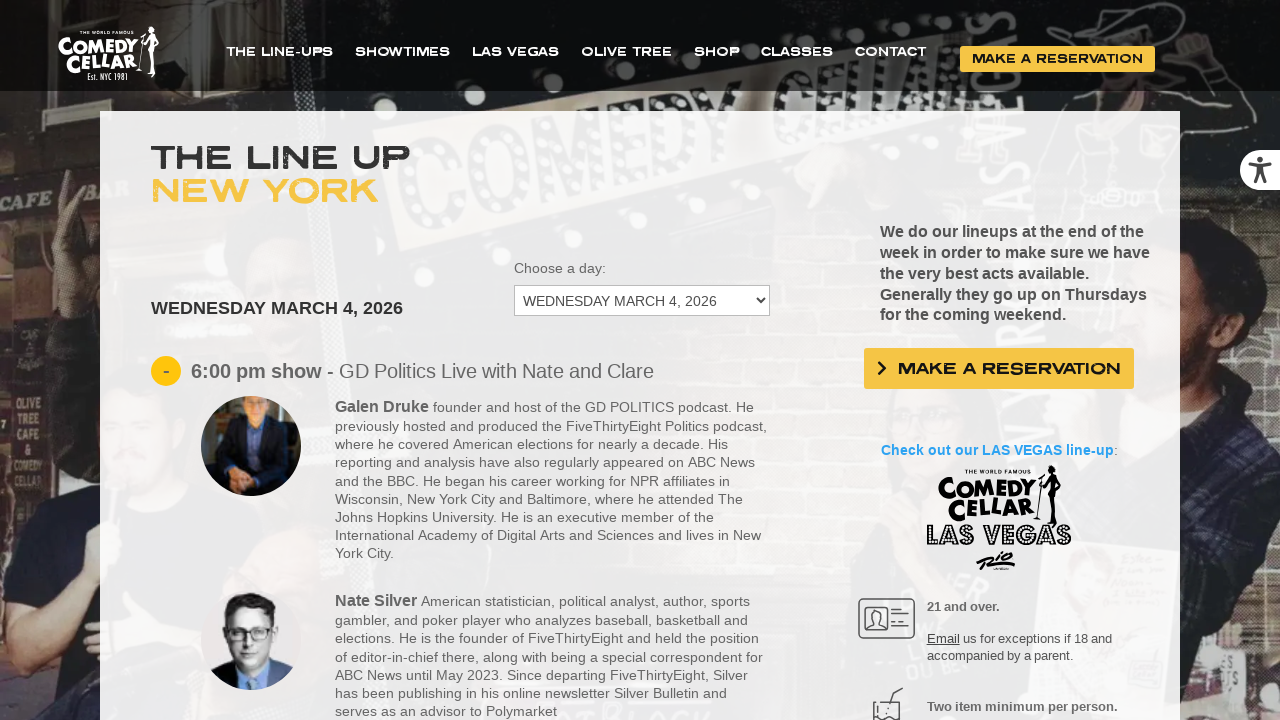

Waited 1 second for content to load after dropdown selection
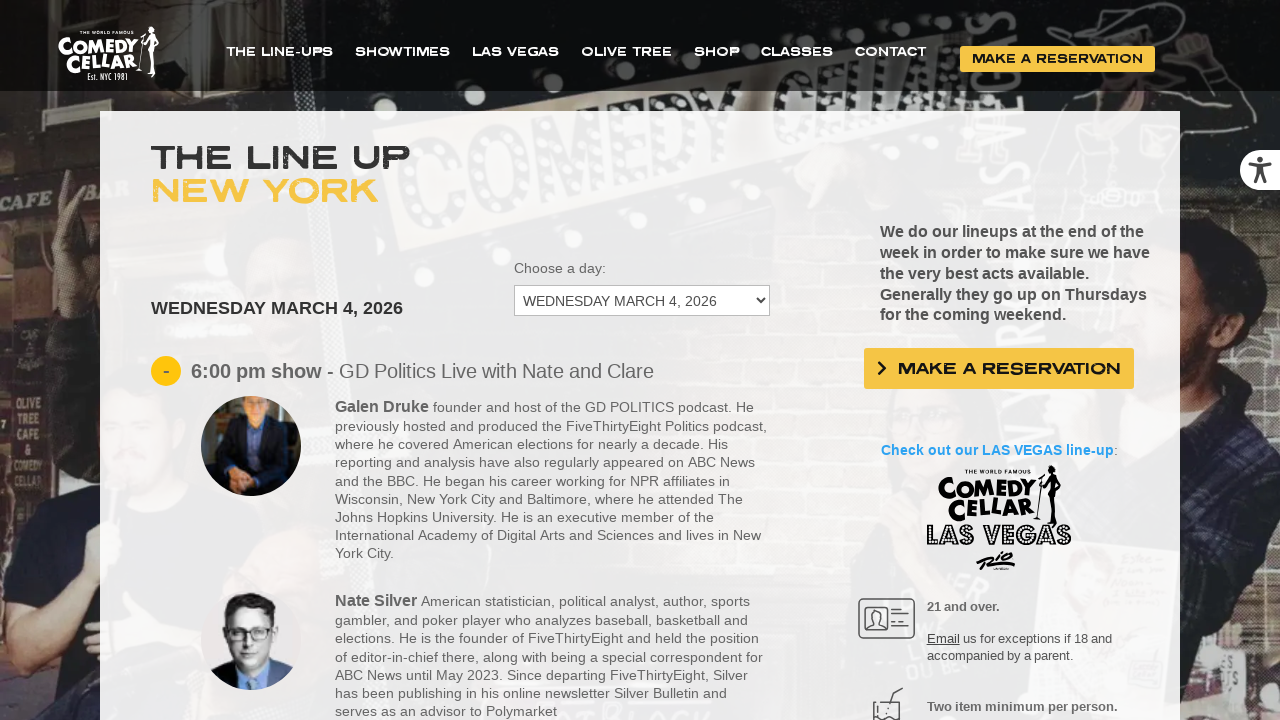

Waited for .sets element to appear
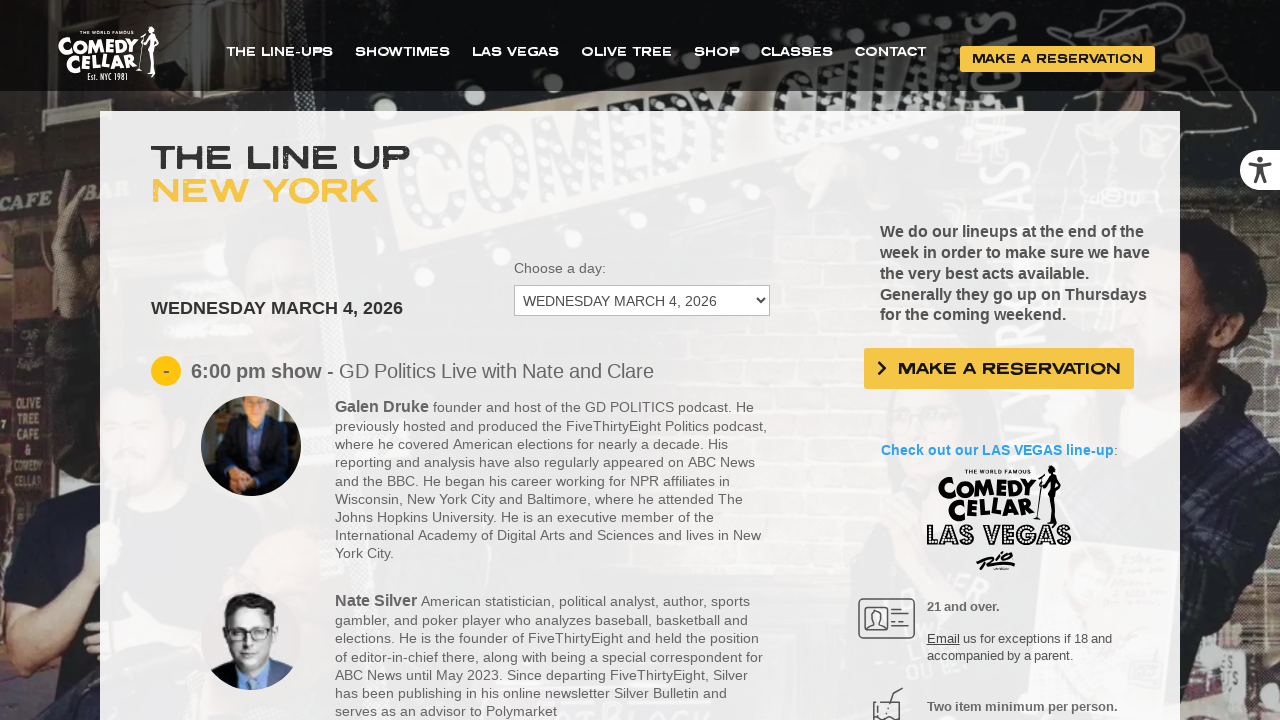

Retrieved all title elements for option index 7
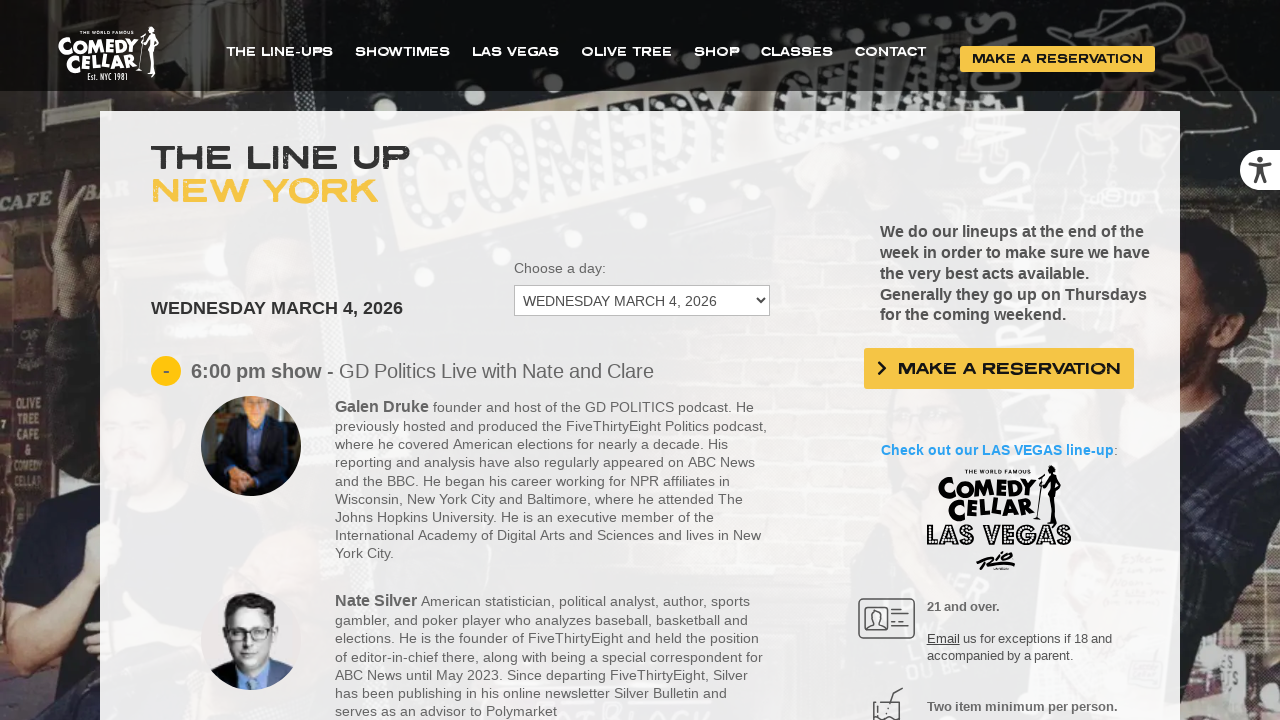

Found 2 titles for option index 7
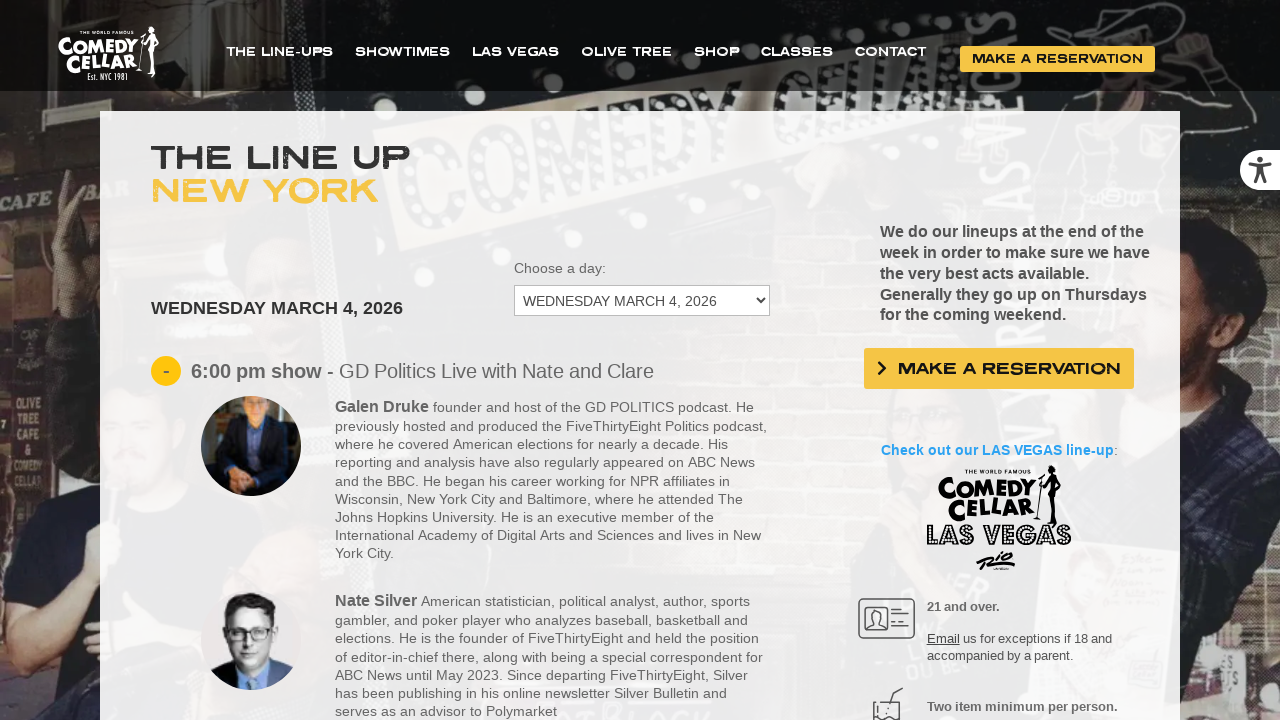

Selected dropdown option at index 8 on #cc_lineup_select_dates
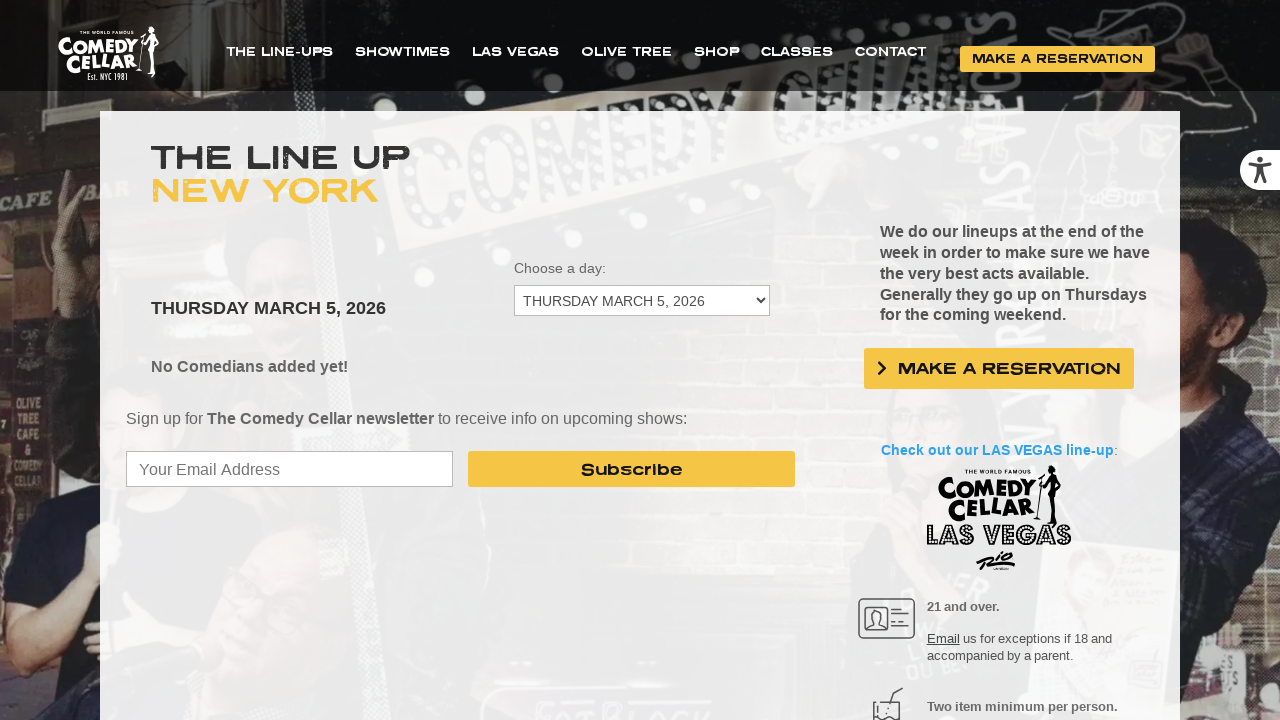

Waited 1 second for content to load after dropdown selection
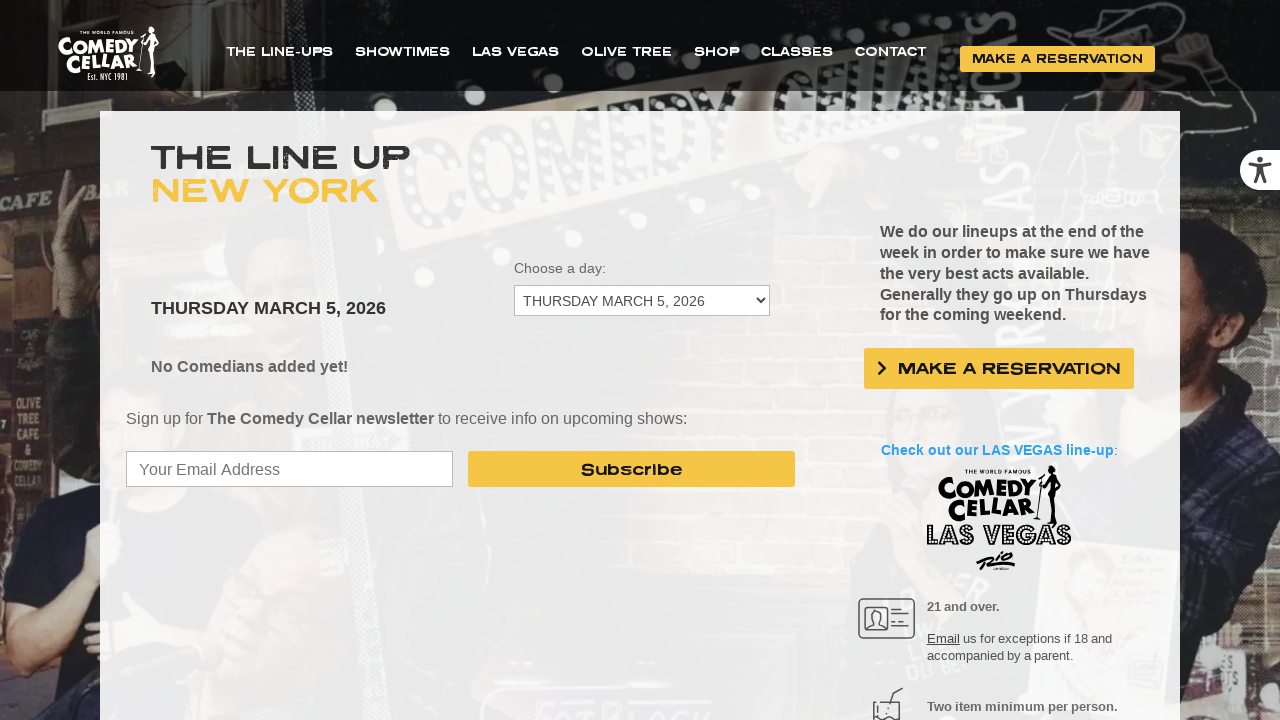

Waited for .sets element to appear
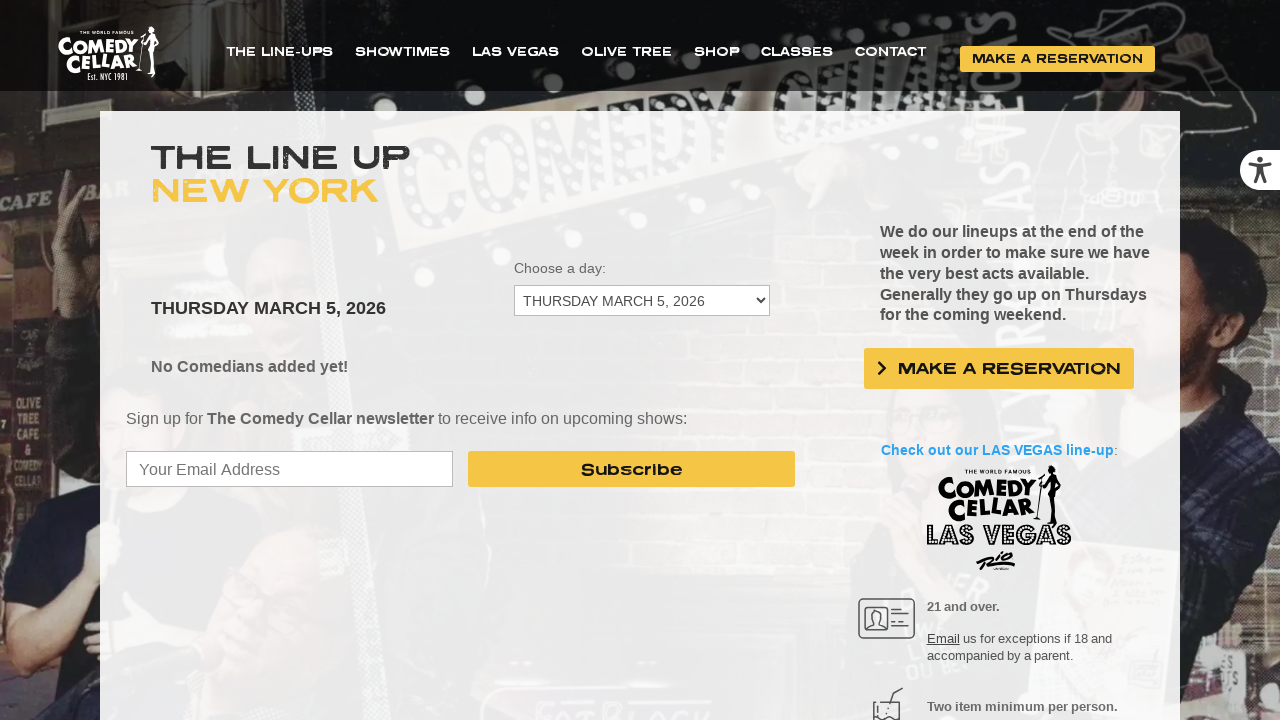

Retrieved all title elements for option index 8
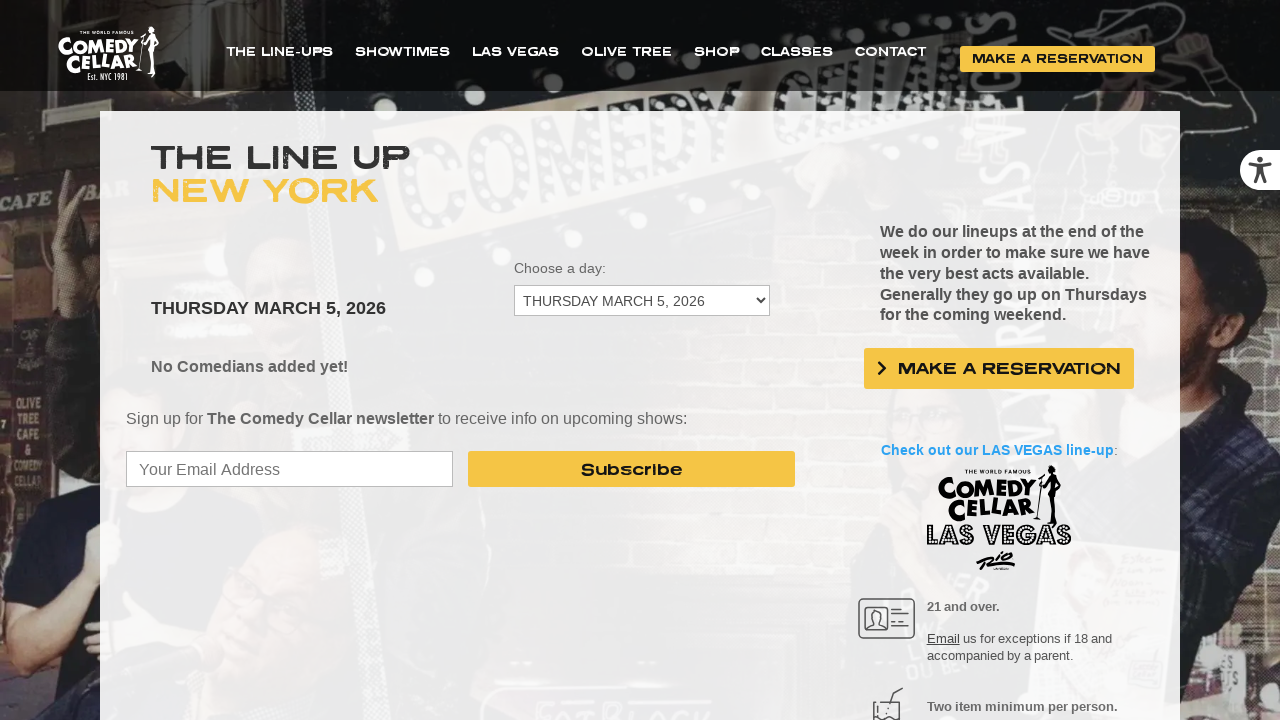

No titles found for option index 8
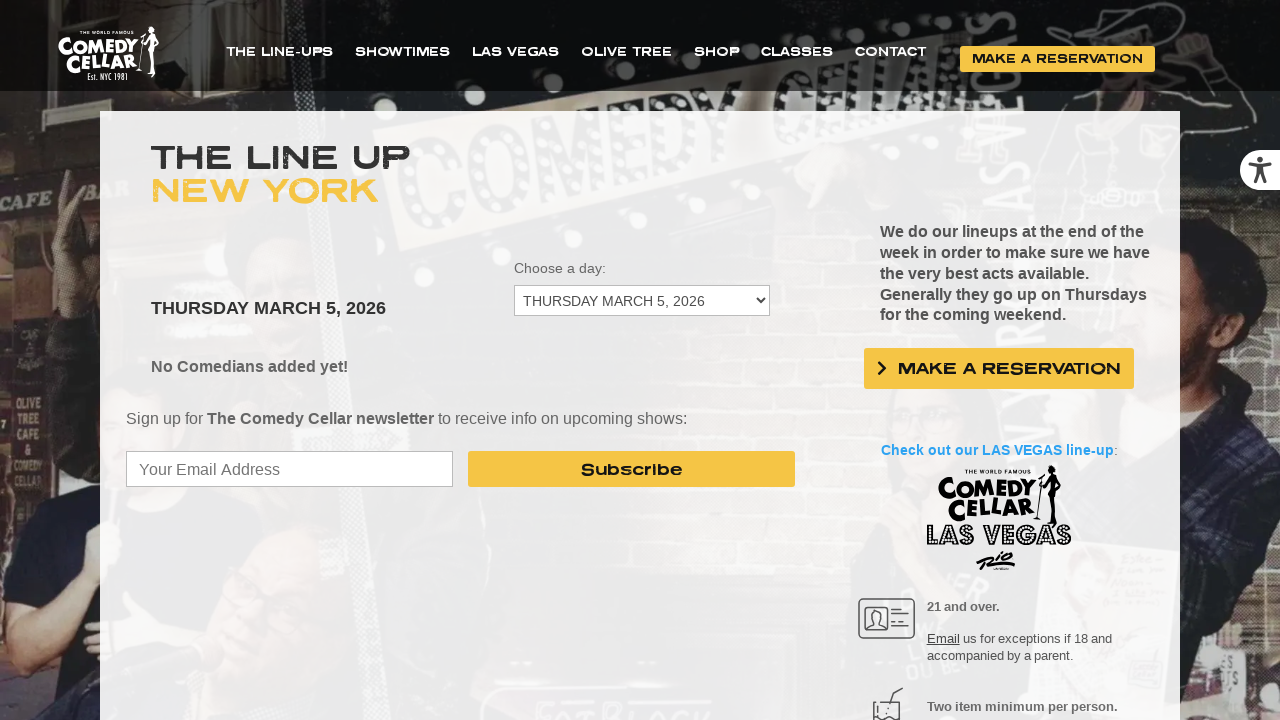

Selected dropdown option at index 9 on #cc_lineup_select_dates
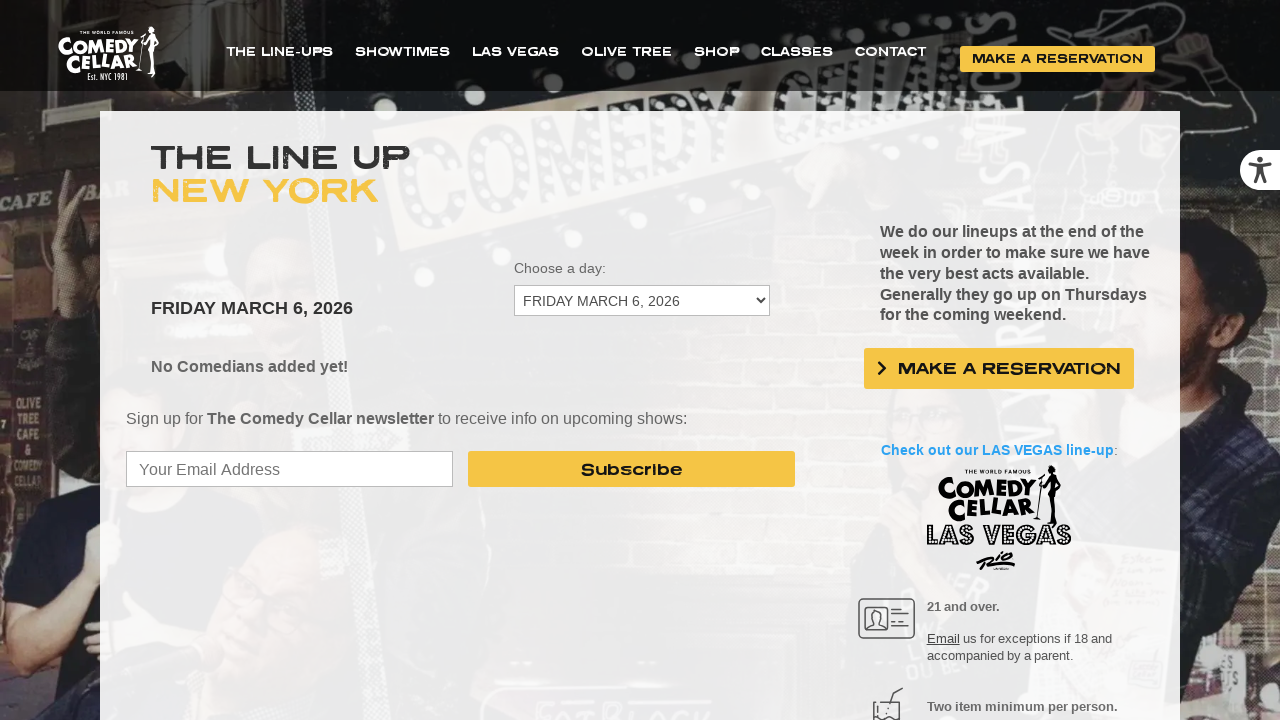

Waited 1 second for content to load after dropdown selection
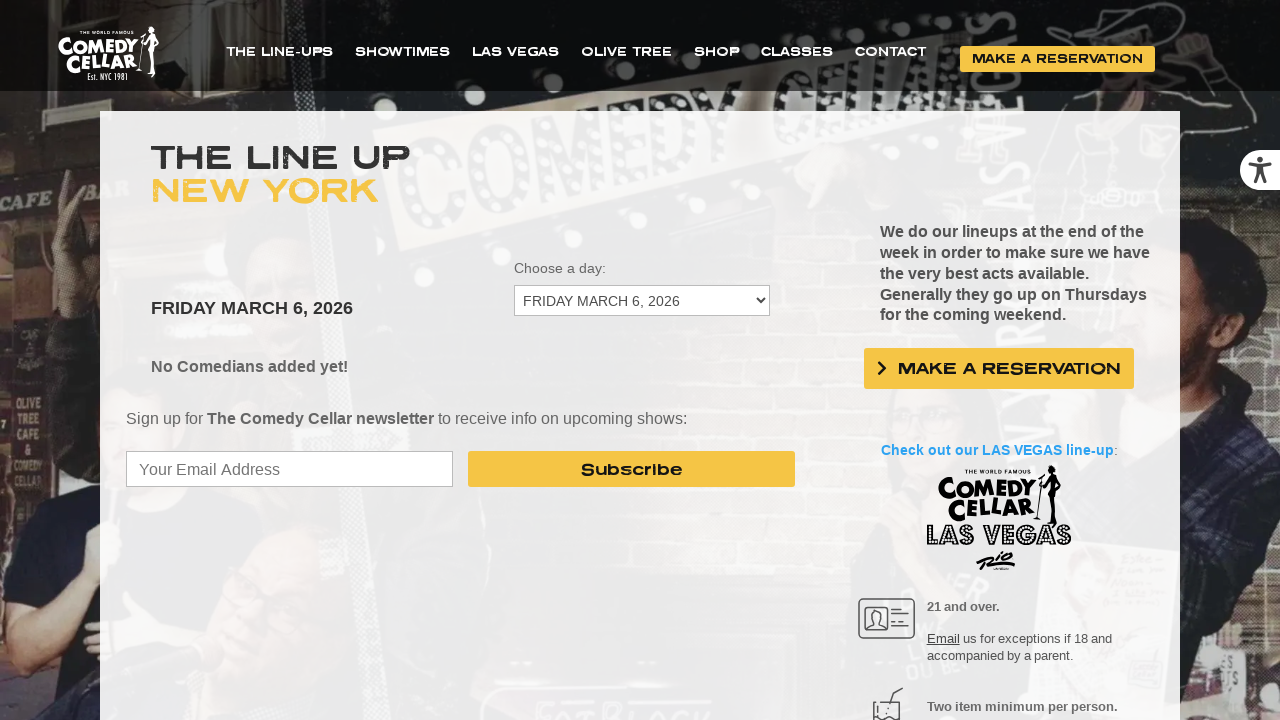

Waited for .sets element to appear
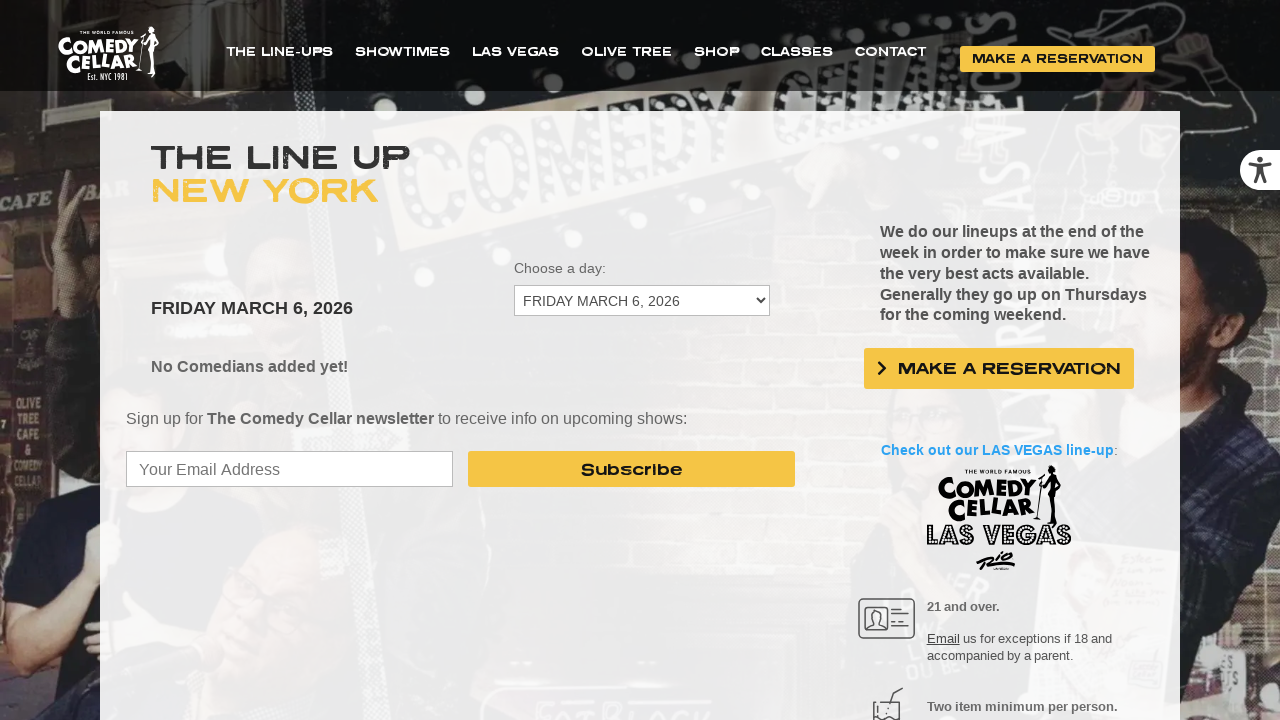

Retrieved all title elements for option index 9
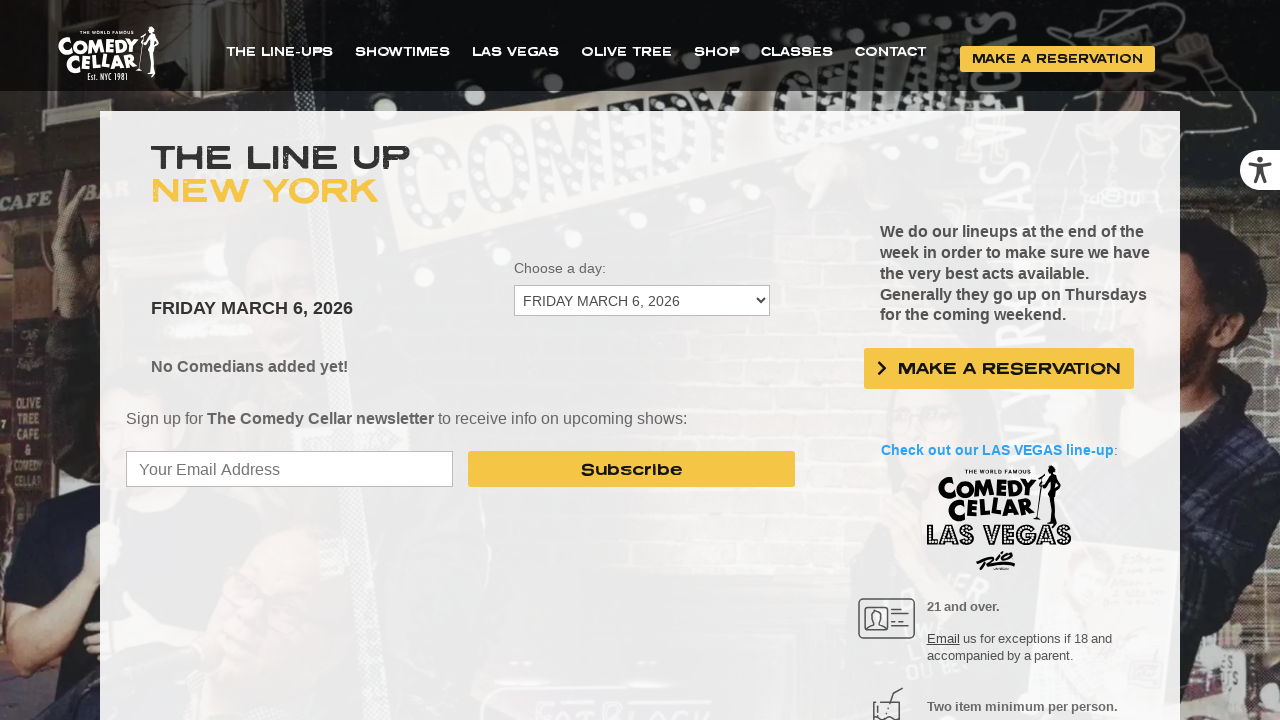

No titles found for option index 9
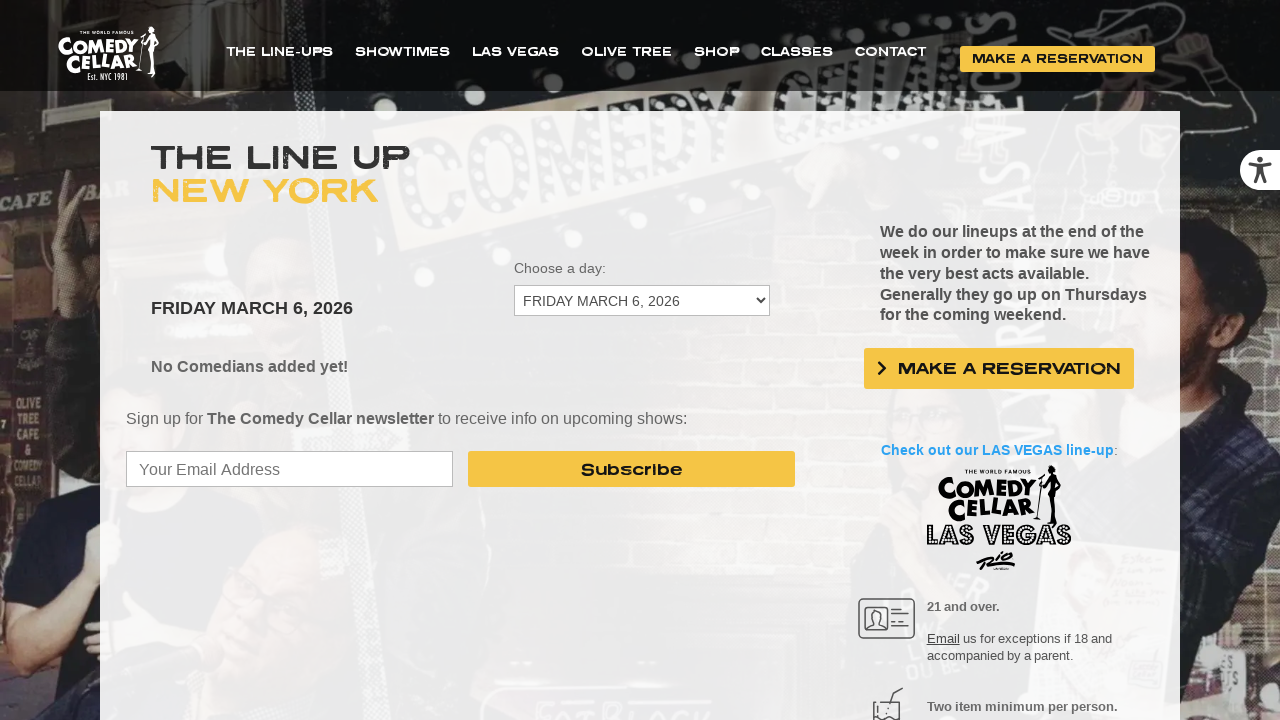

Selected dropdown option at index 10 on #cc_lineup_select_dates
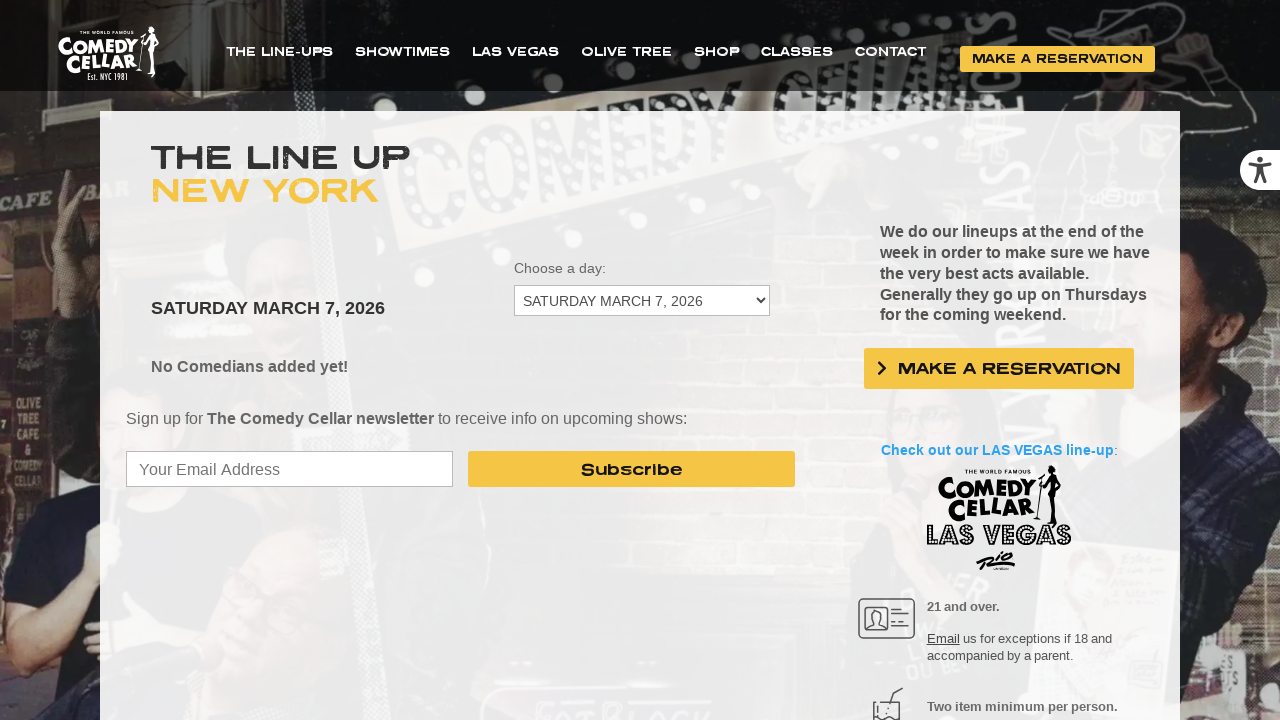

Waited 1 second for content to load after dropdown selection
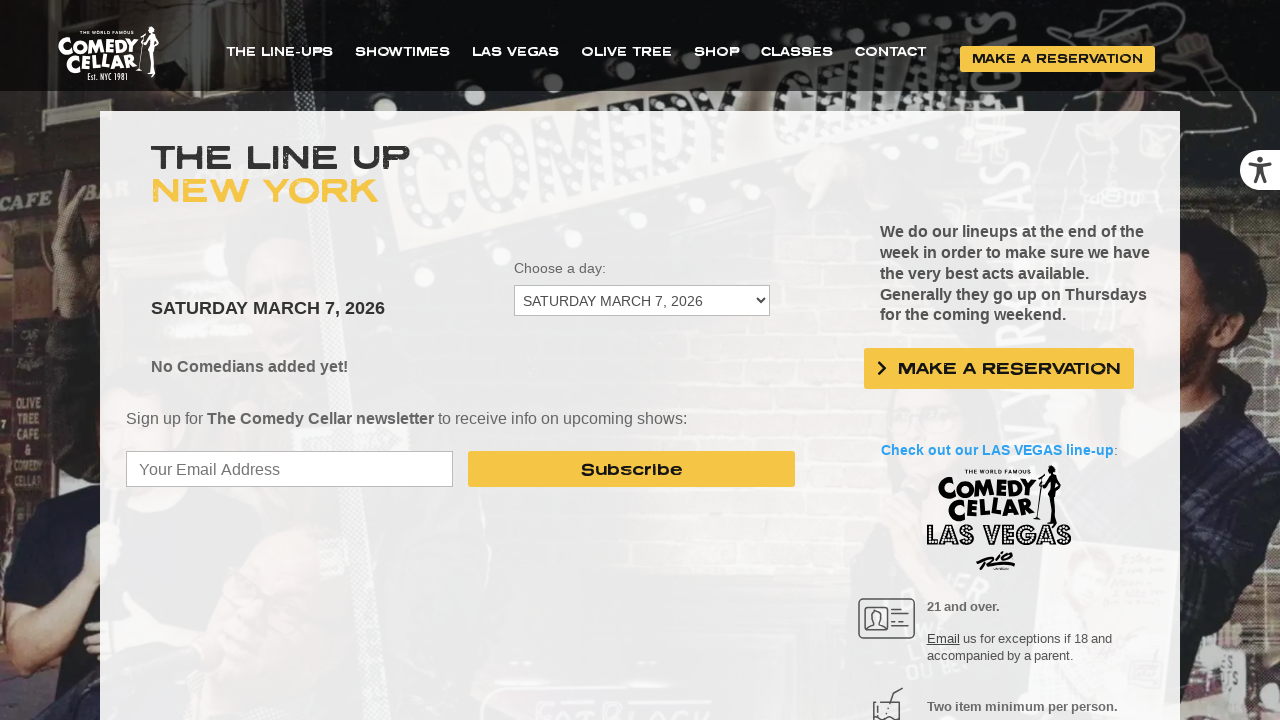

Waited for .sets element to appear
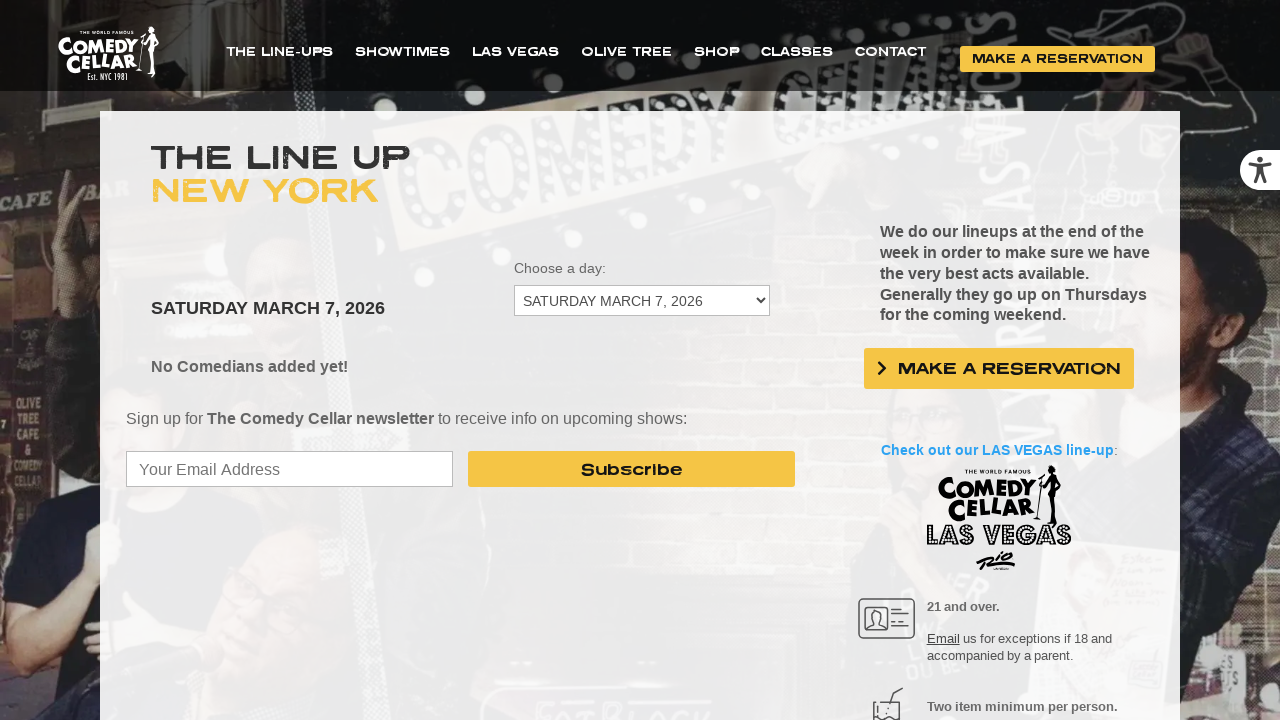

Retrieved all title elements for option index 10
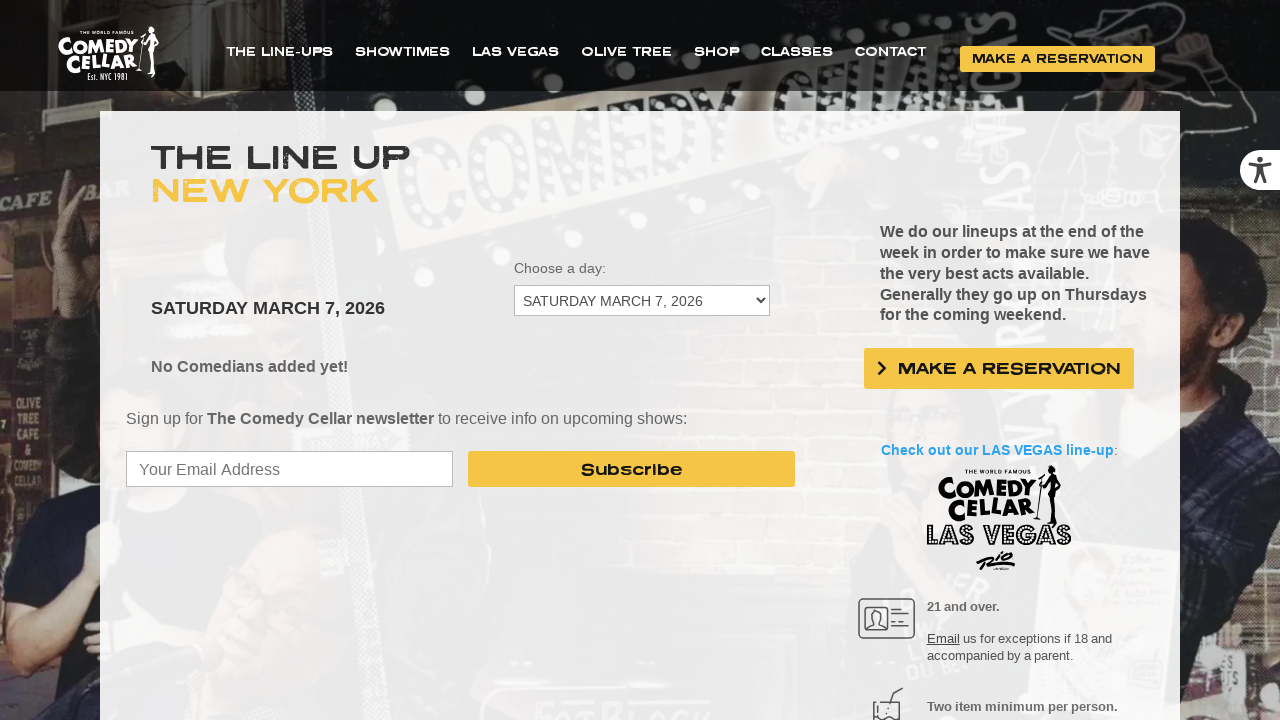

No titles found for option index 10
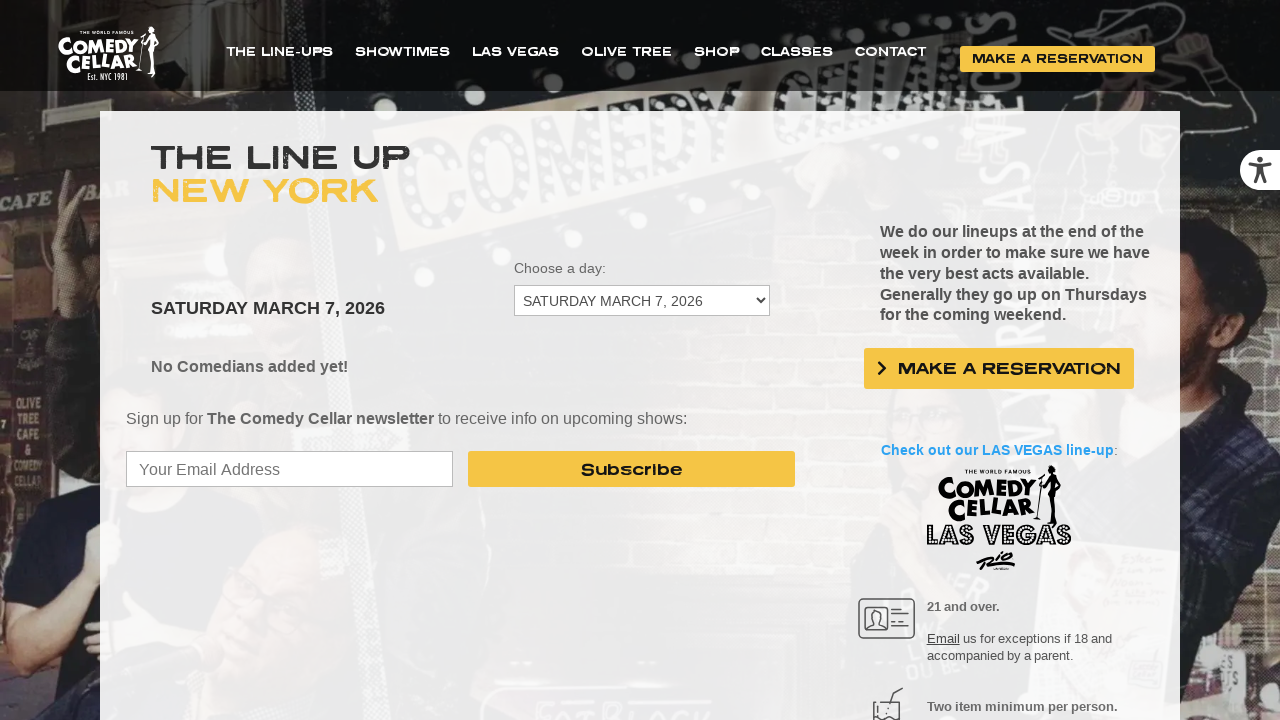

Selected dropdown option at index 11 on #cc_lineup_select_dates
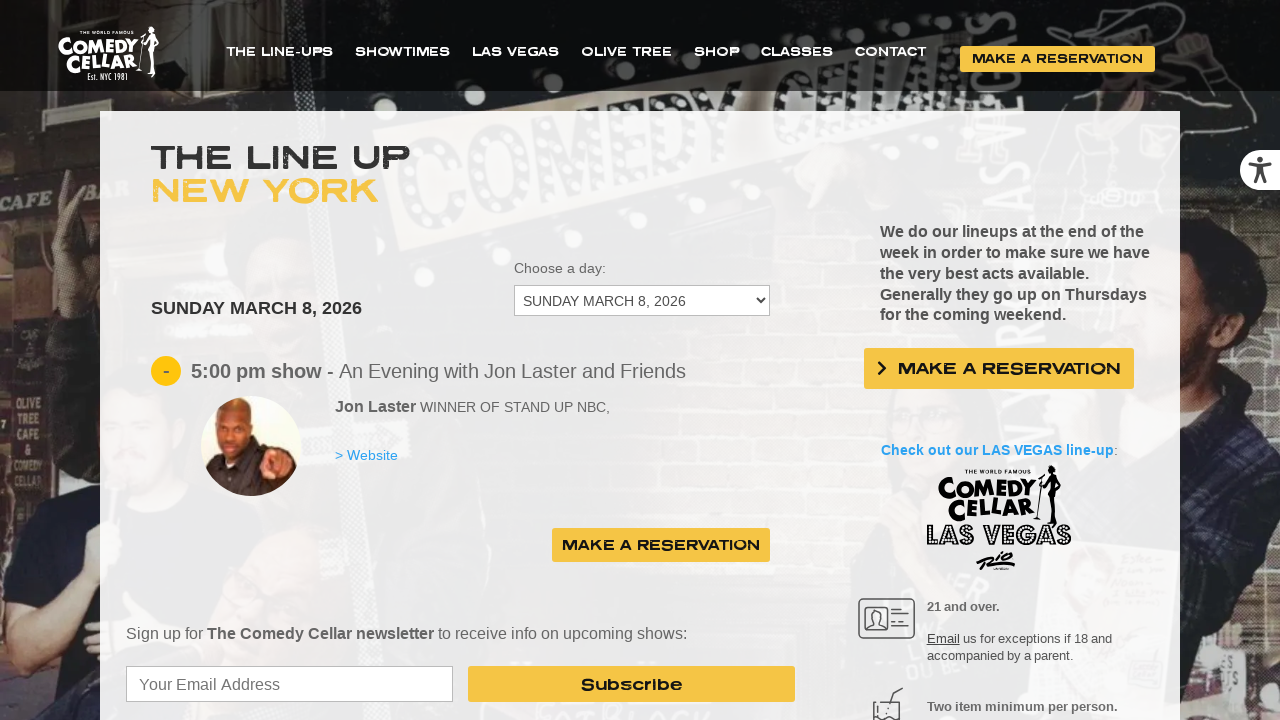

Waited 1 second for content to load after dropdown selection
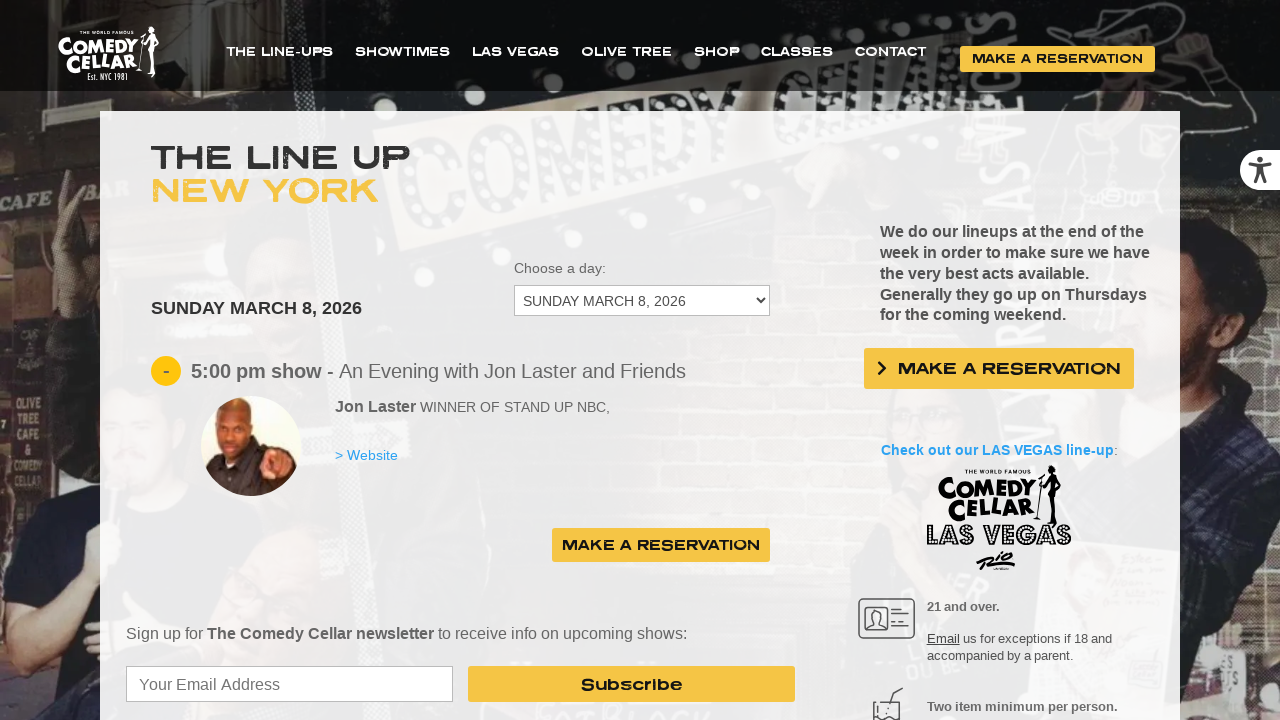

Waited for .sets element to appear
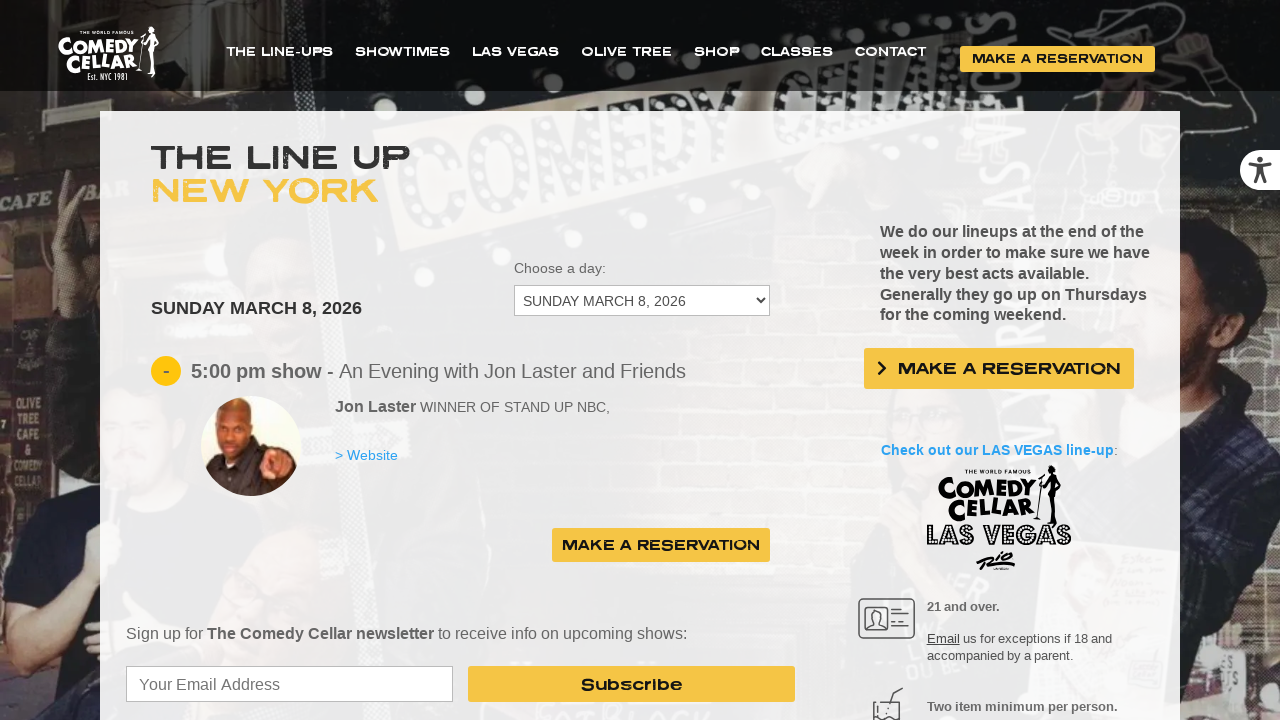

Retrieved all title elements for option index 11
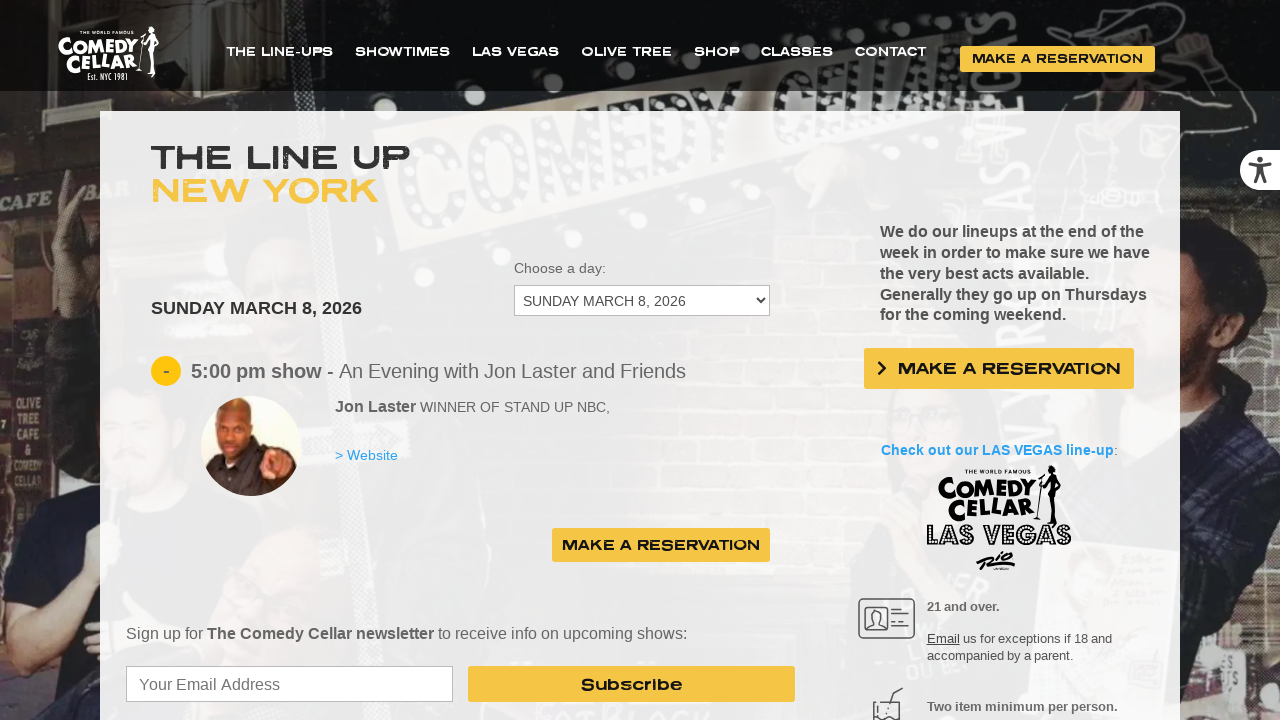

Found 1 titles for option index 11
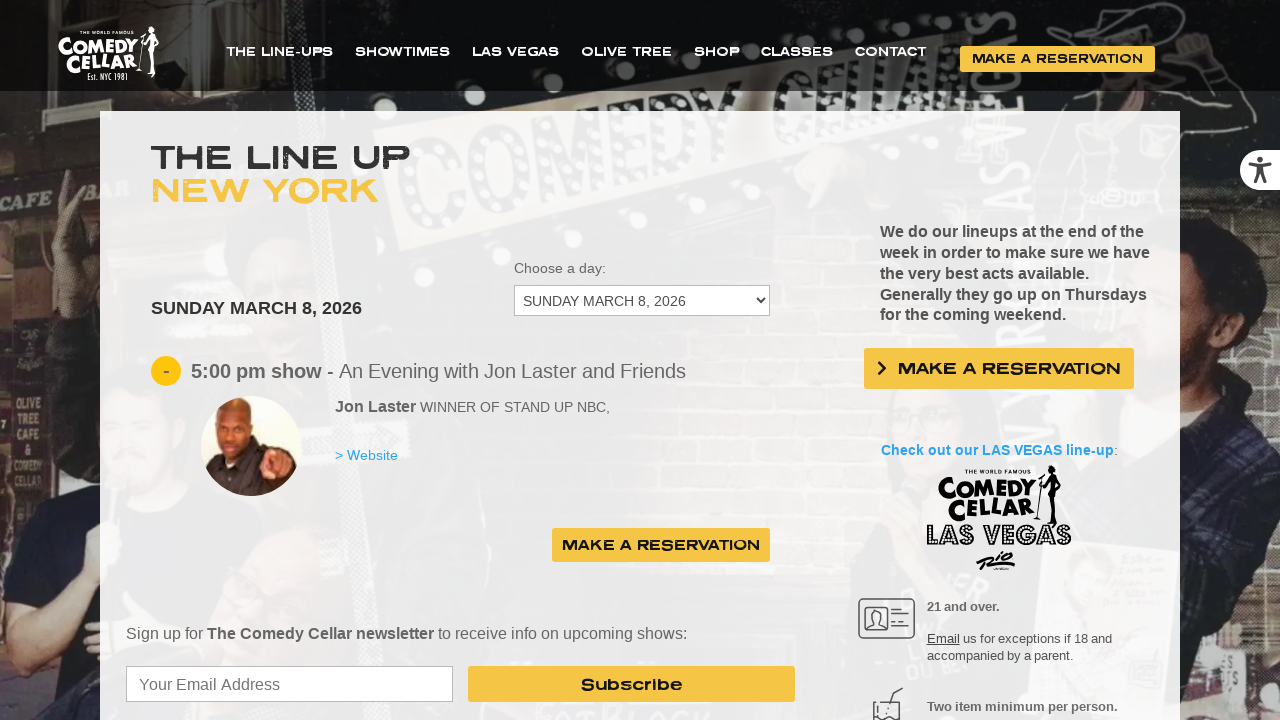

Selected dropdown option at index 12 on #cc_lineup_select_dates
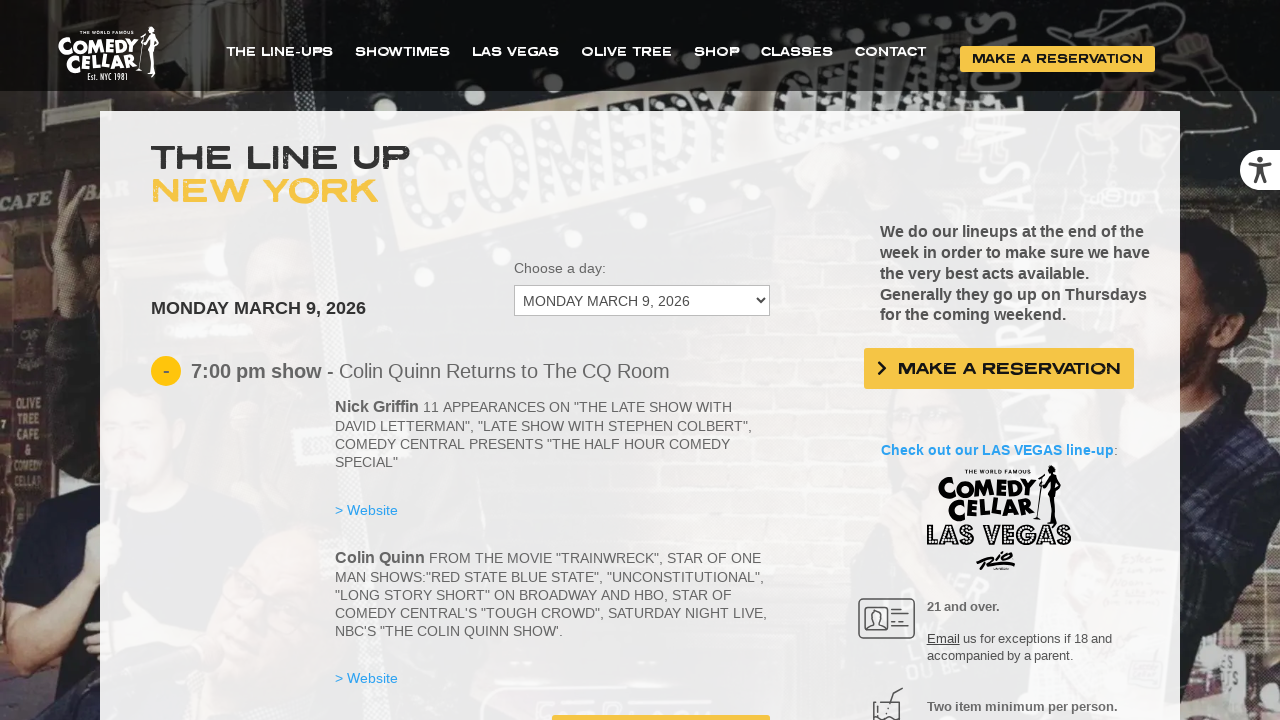

Waited 1 second for content to load after dropdown selection
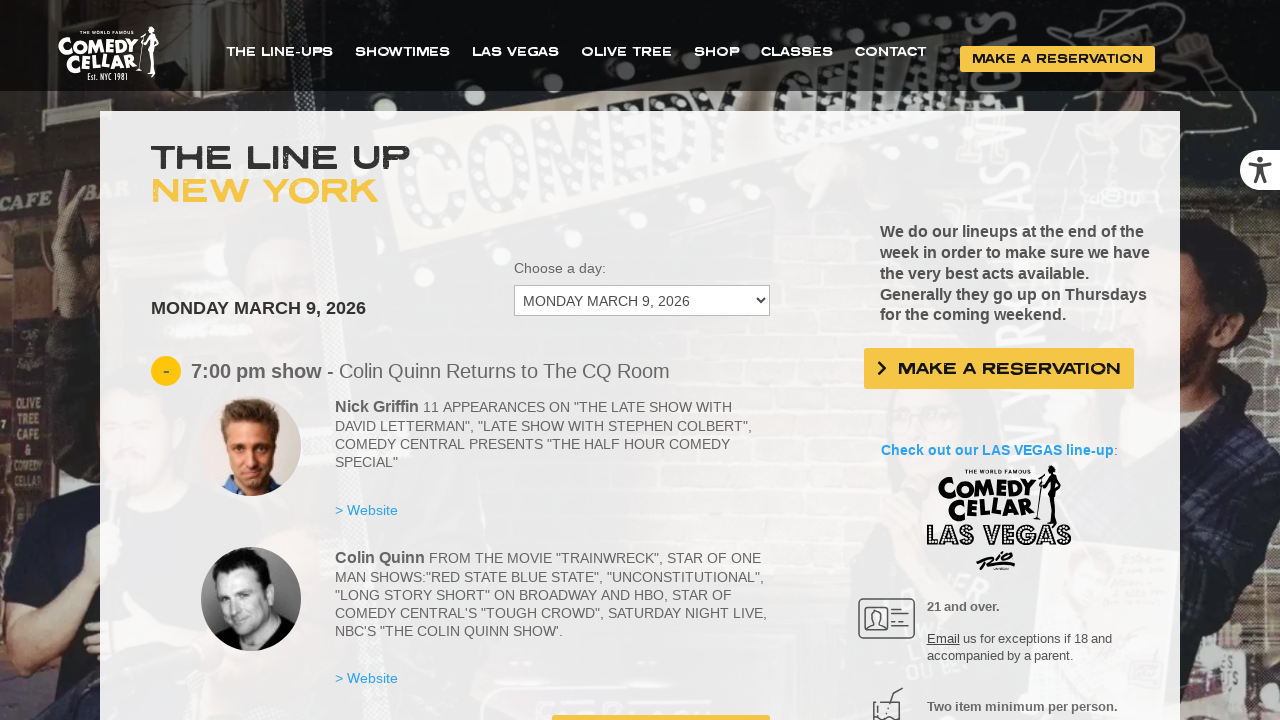

Waited for .sets element to appear
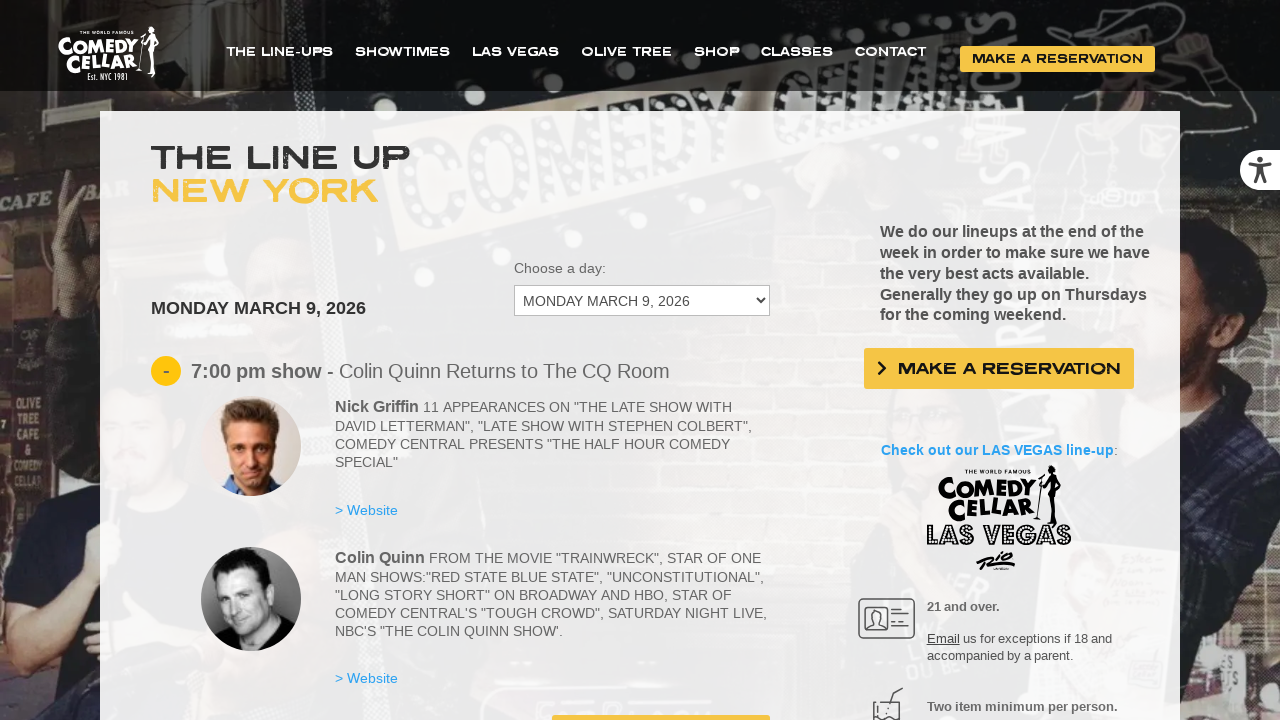

Retrieved all title elements for option index 12
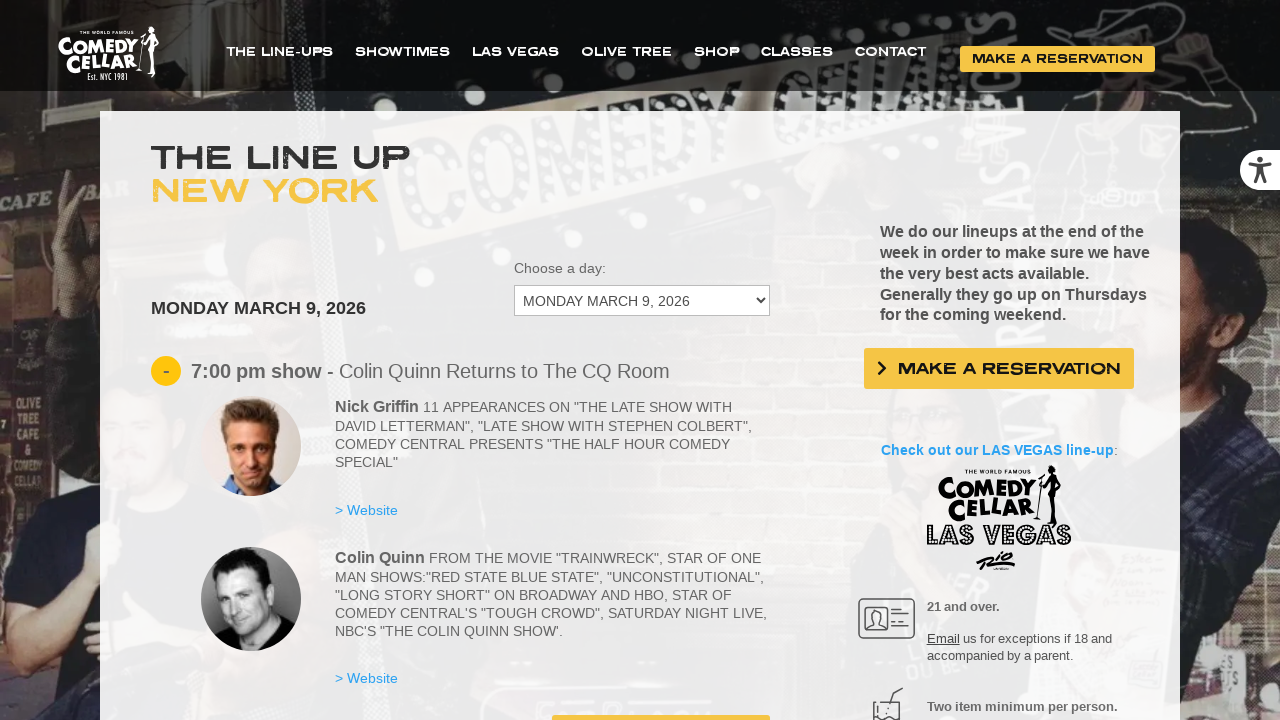

Found 1 titles for option index 12
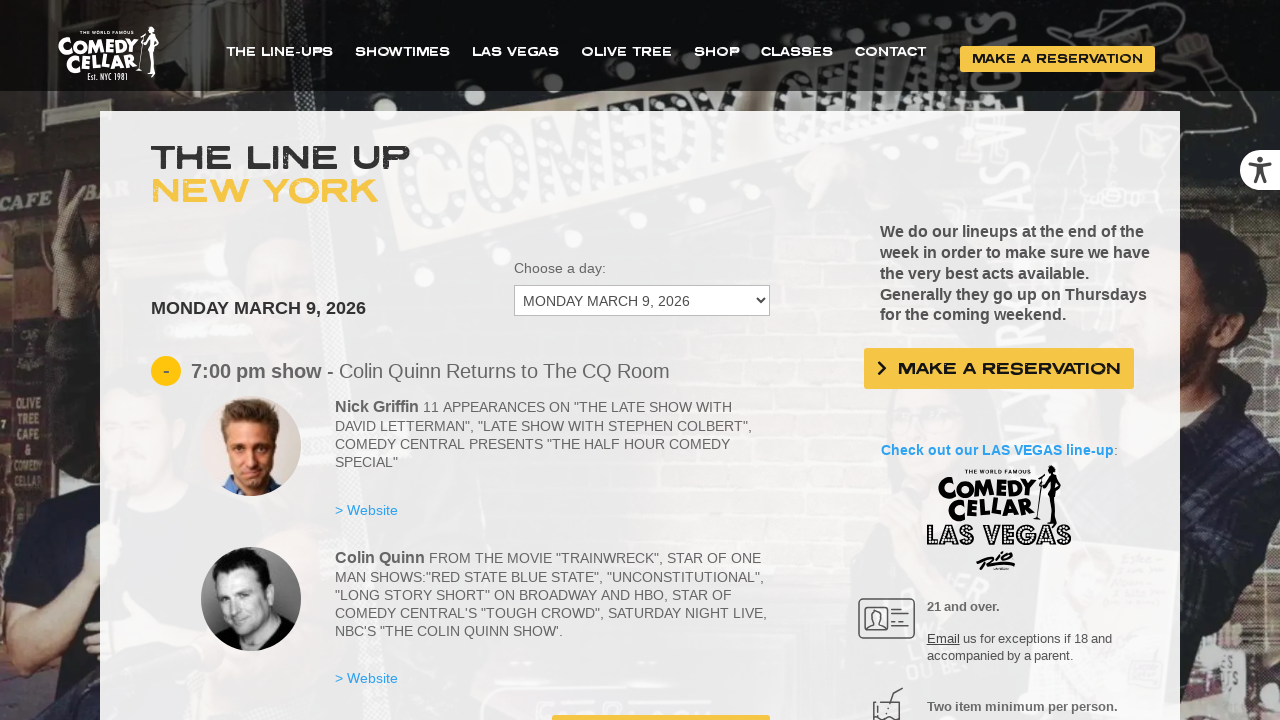

Selected dropdown option at index 13 on #cc_lineup_select_dates
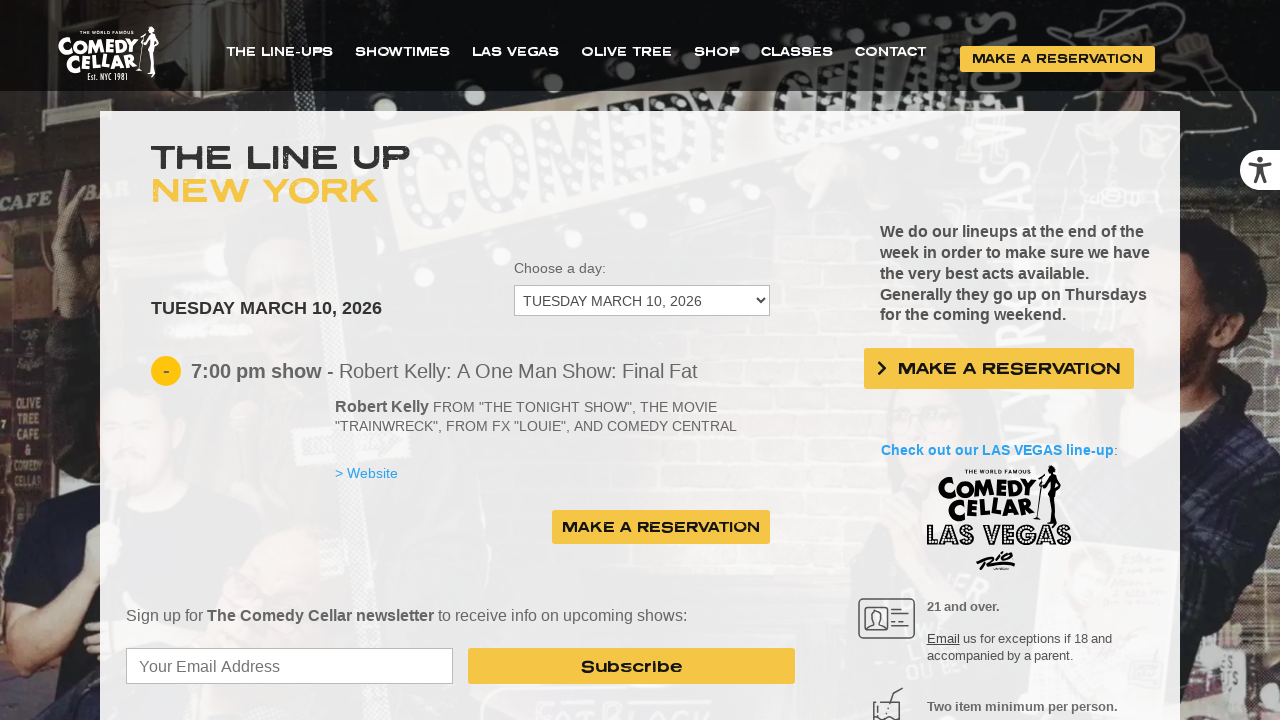

Waited 1 second for content to load after dropdown selection
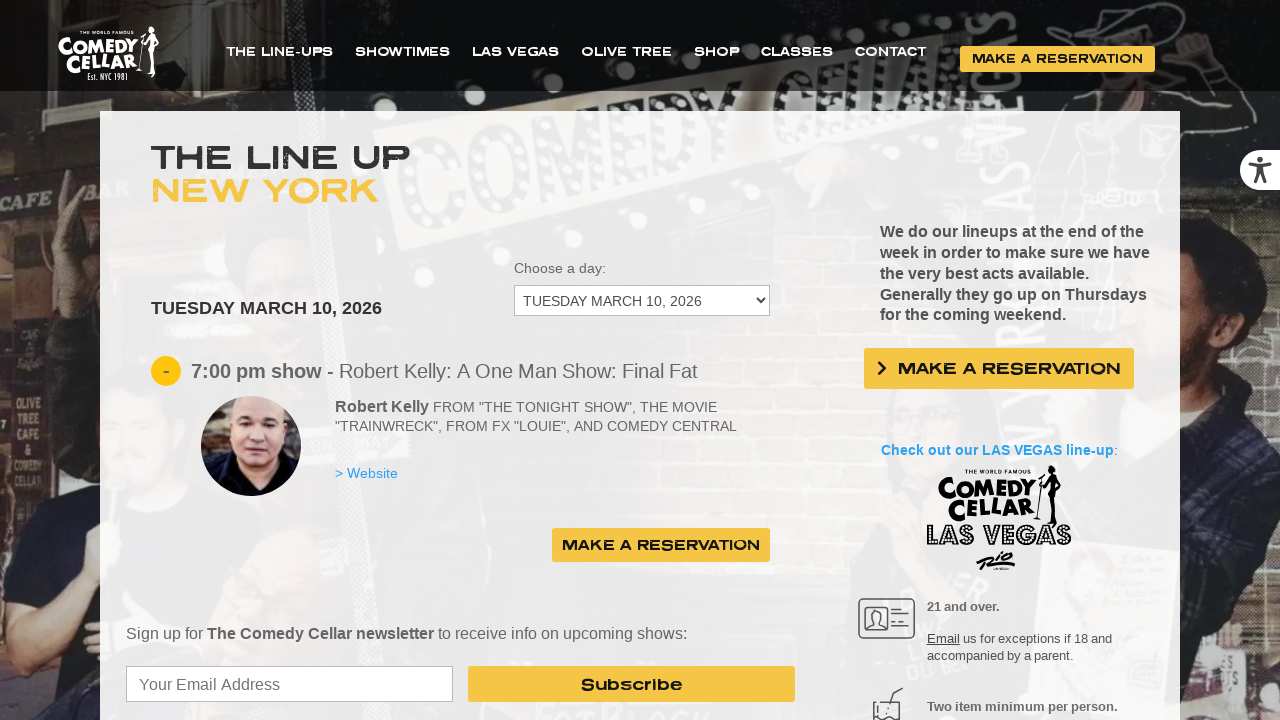

Waited for .sets element to appear
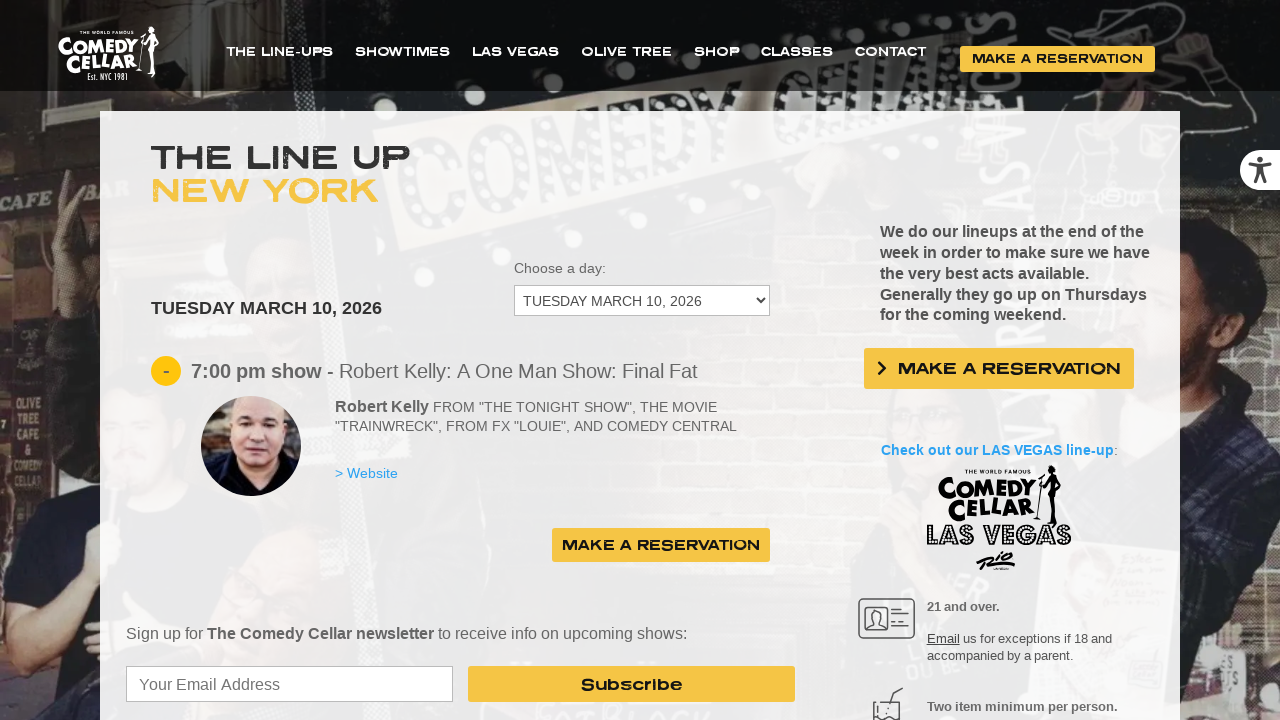

Retrieved all title elements for option index 13
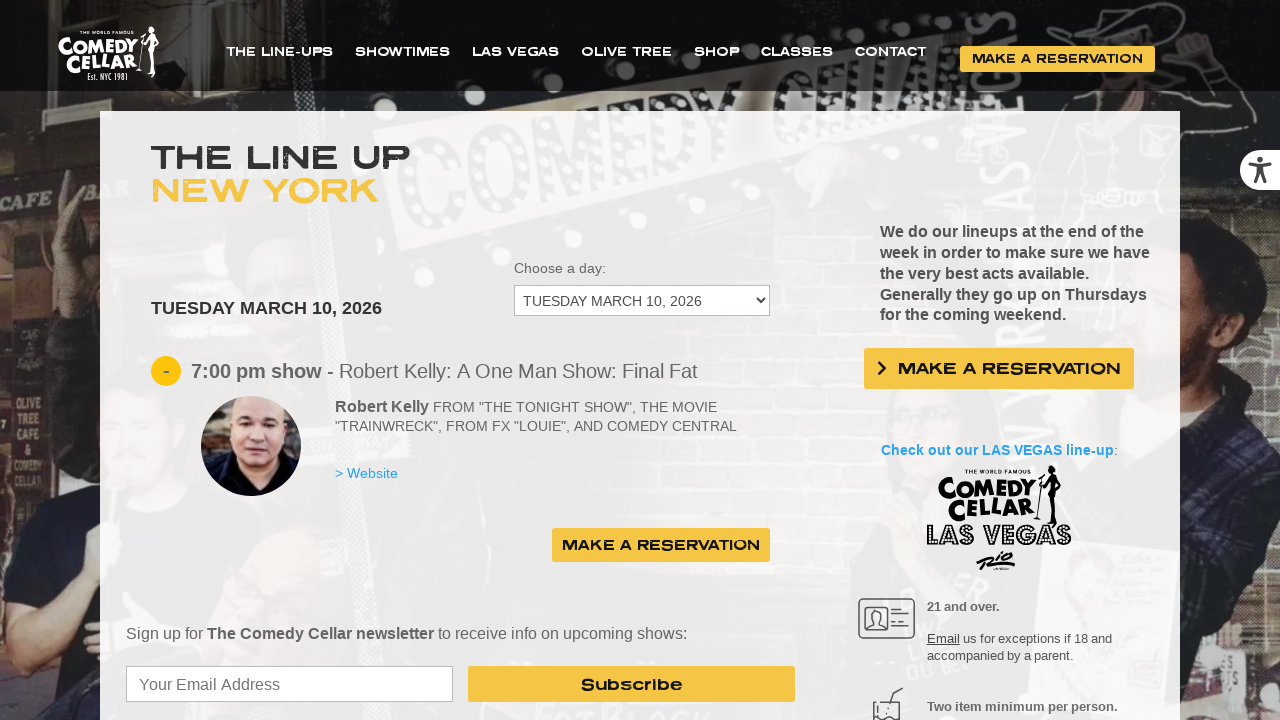

Found 1 titles for option index 13
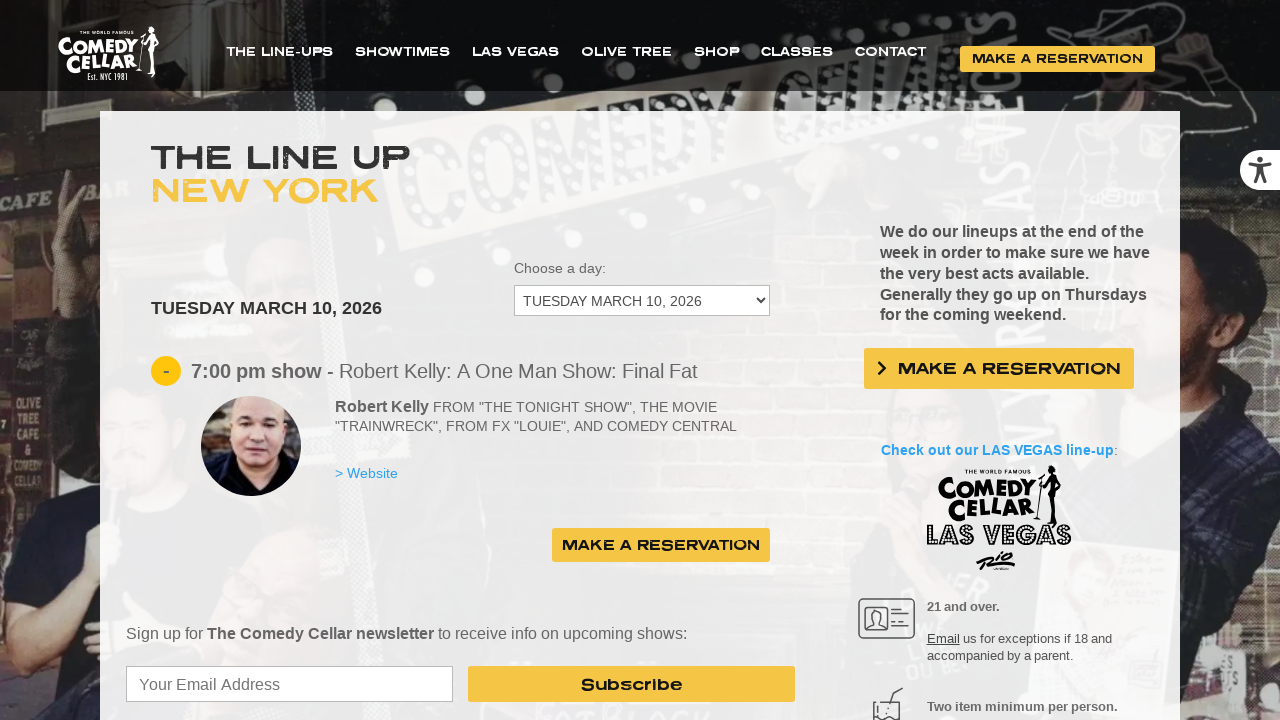

Selected dropdown option at index 14 on #cc_lineup_select_dates
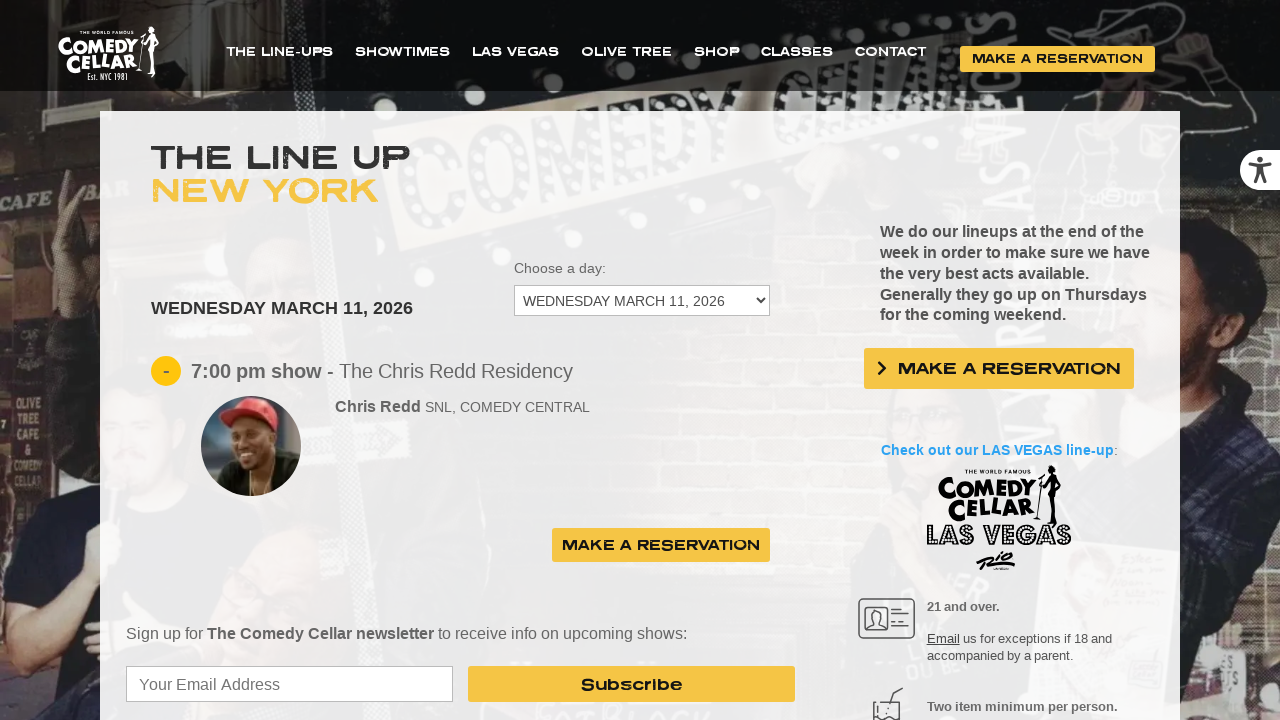

Waited 1 second for content to load after dropdown selection
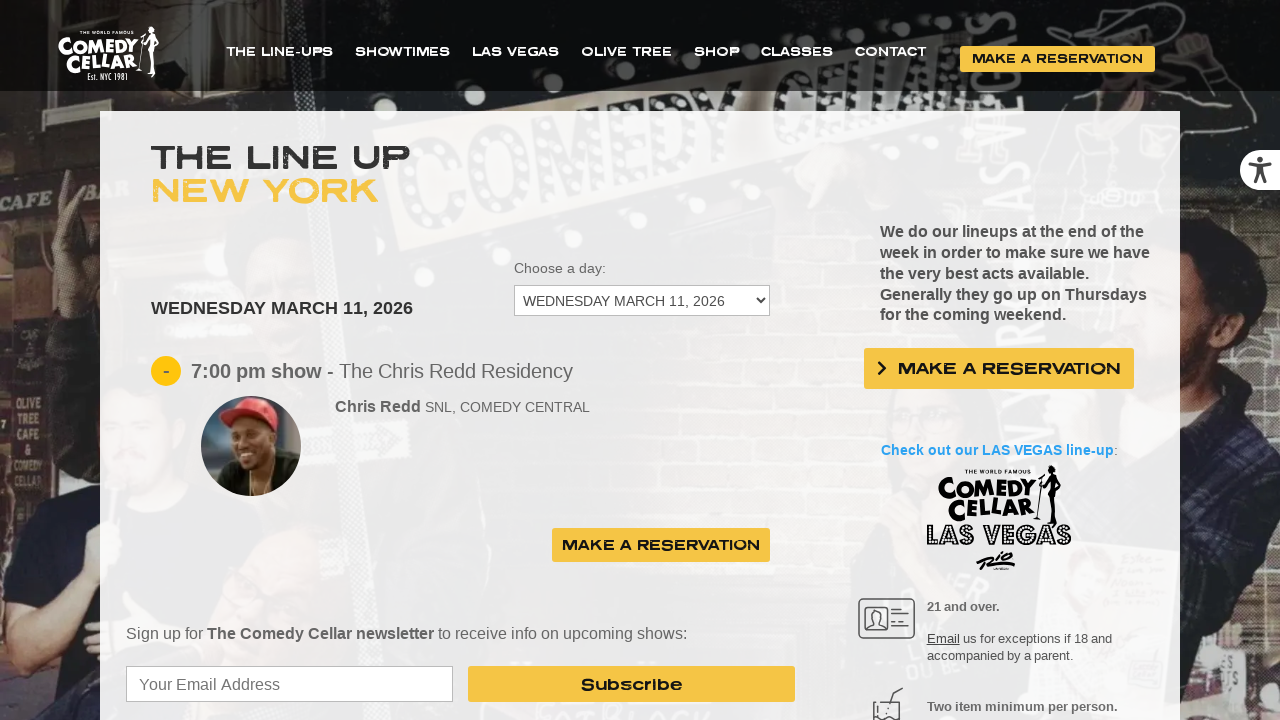

Waited for .sets element to appear
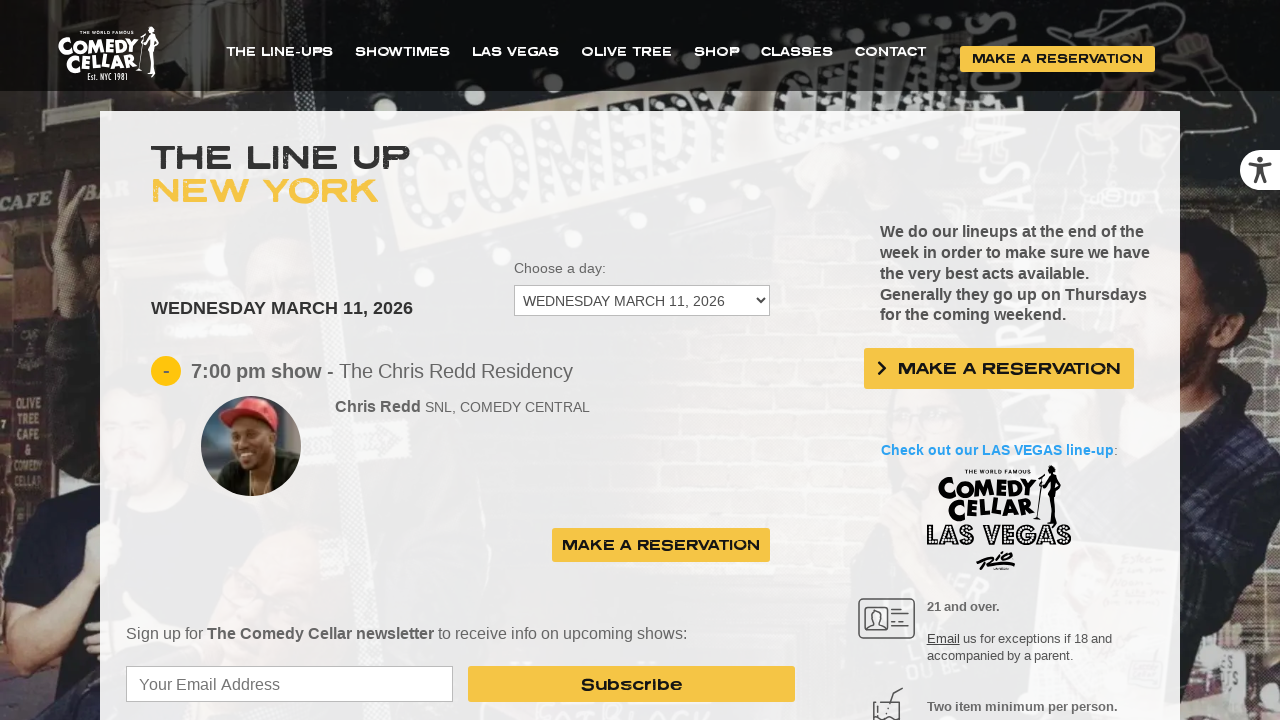

Retrieved all title elements for option index 14
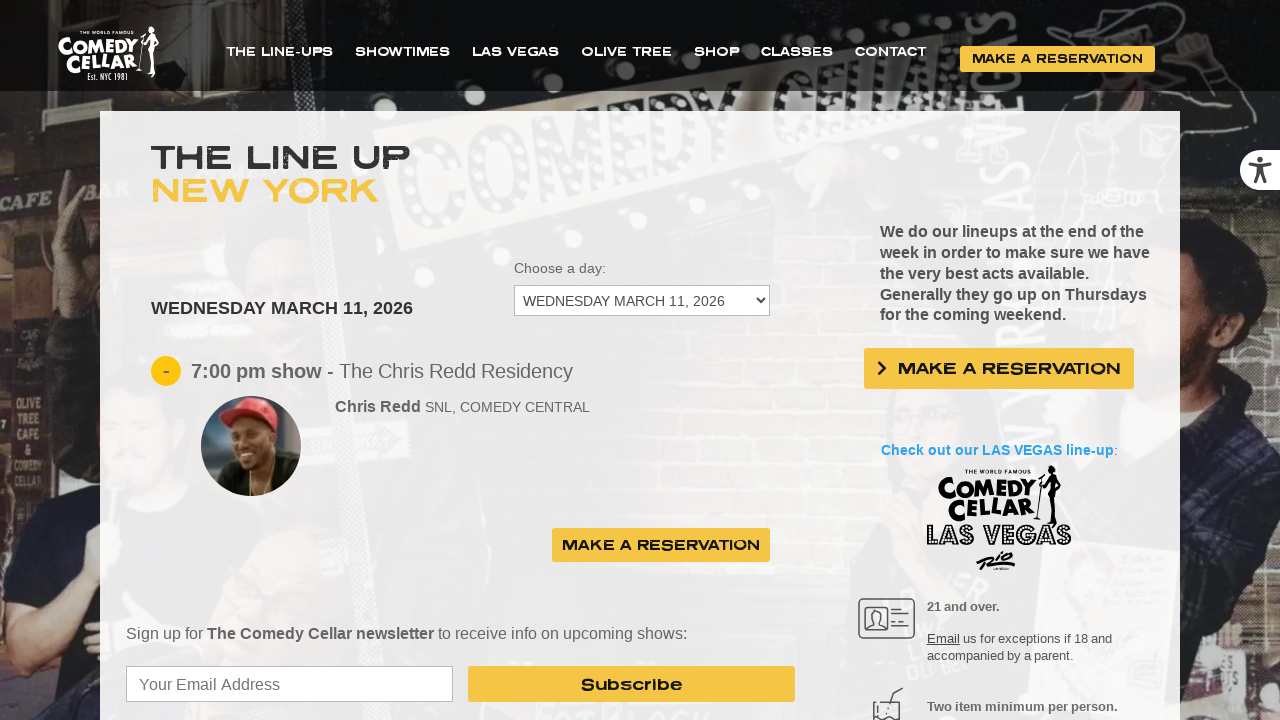

Found 1 titles for option index 14
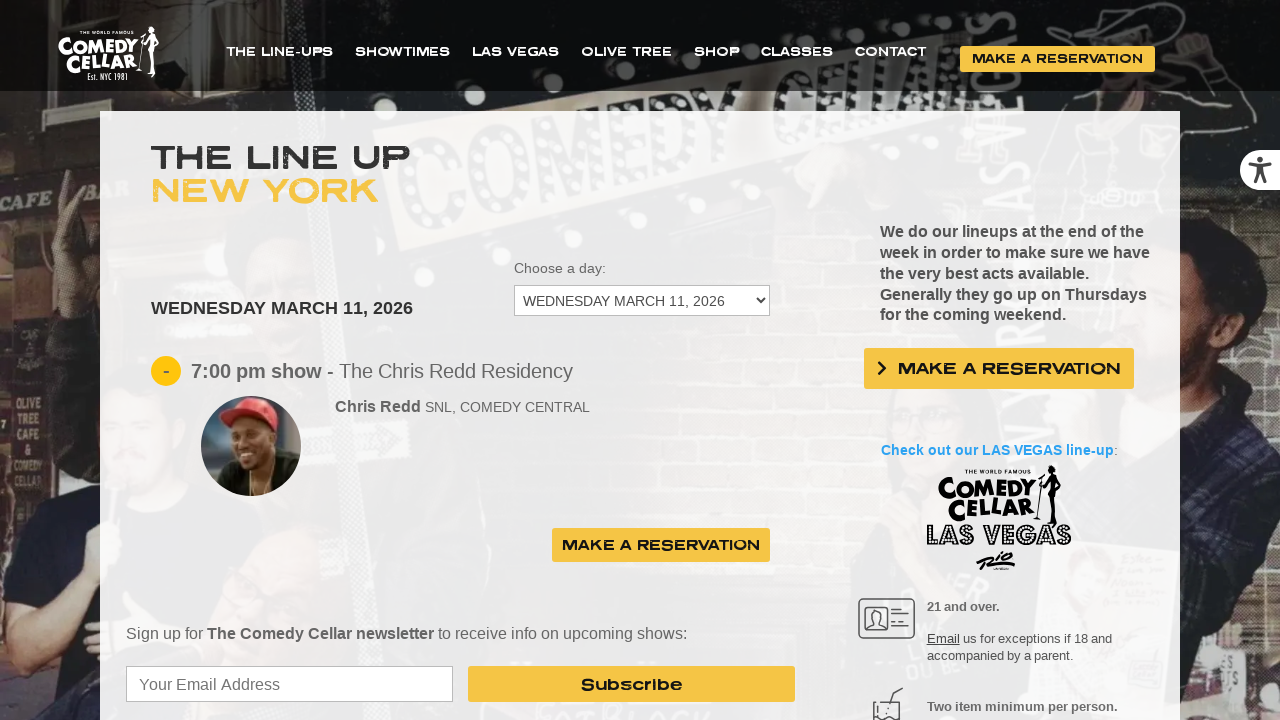

Selected dropdown option at index 15 on #cc_lineup_select_dates
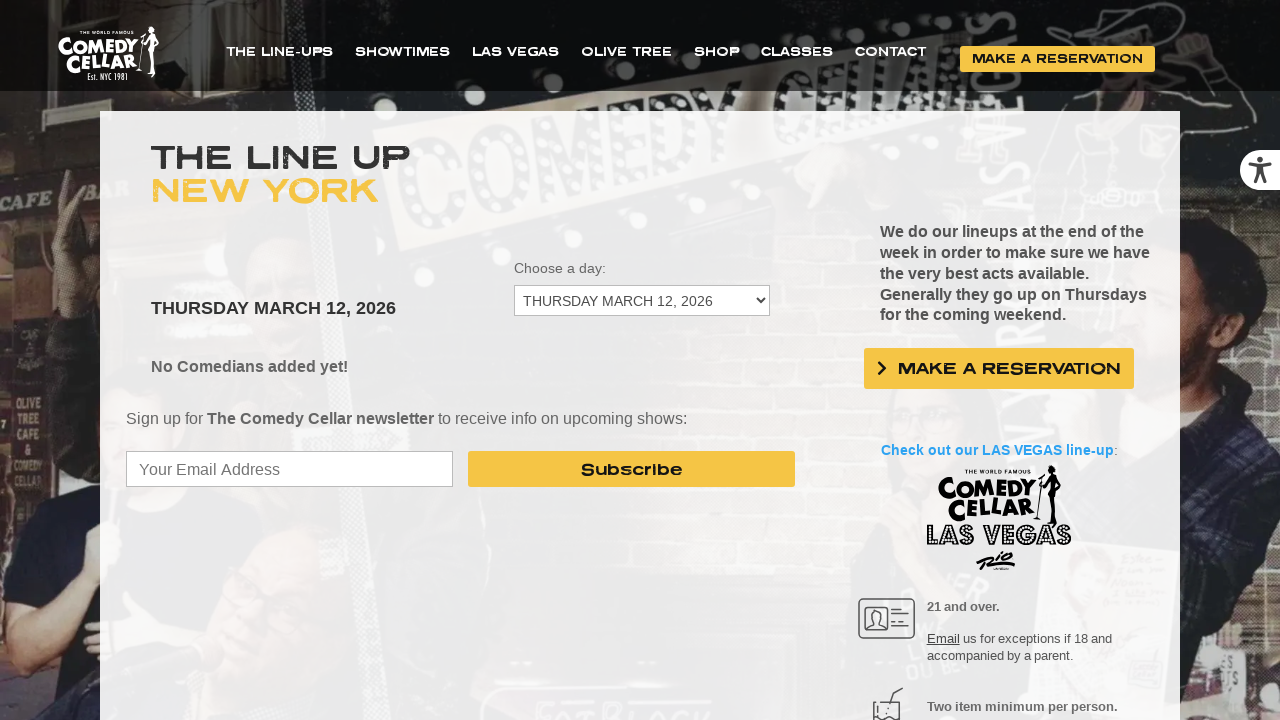

Waited 1 second for content to load after dropdown selection
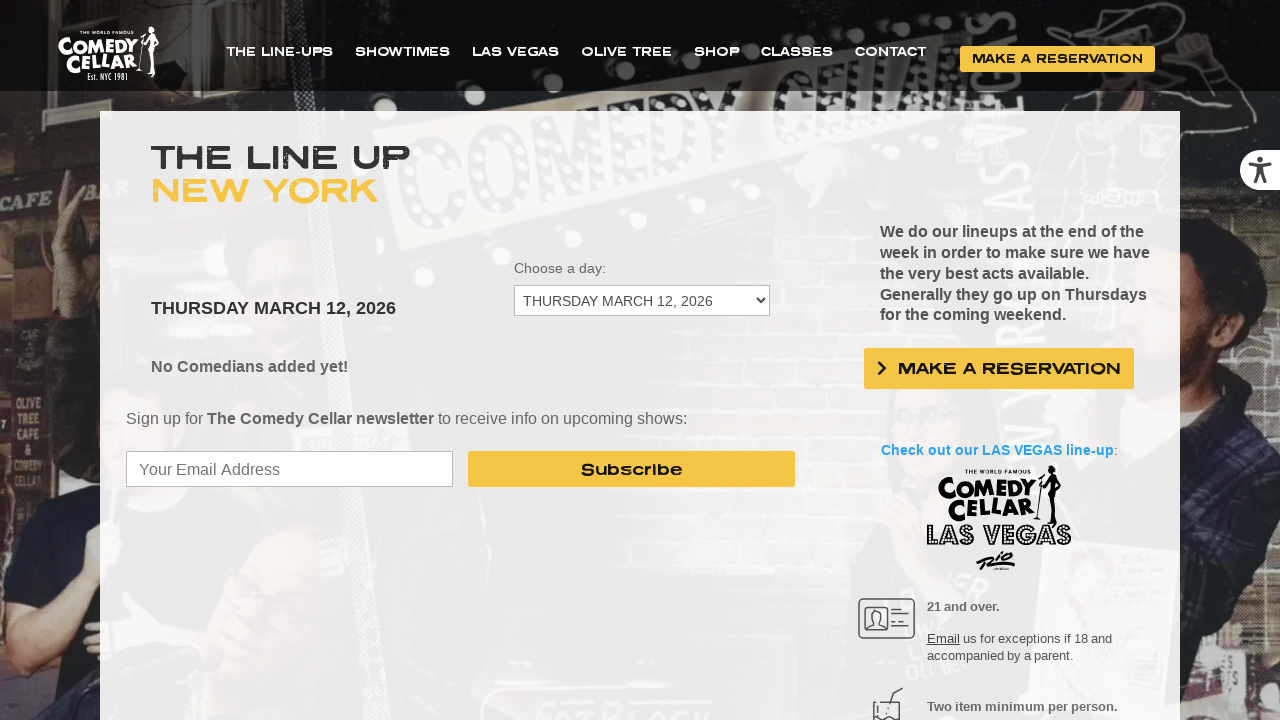

Waited for .sets element to appear
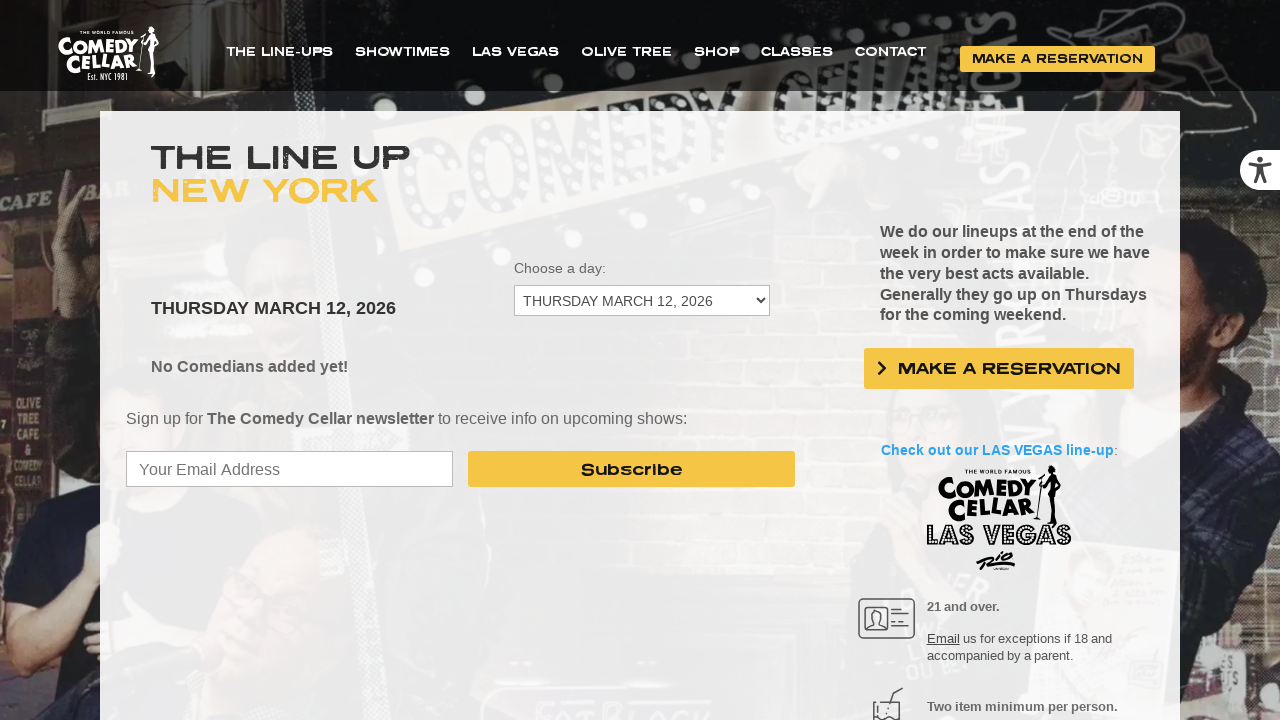

Retrieved all title elements for option index 15
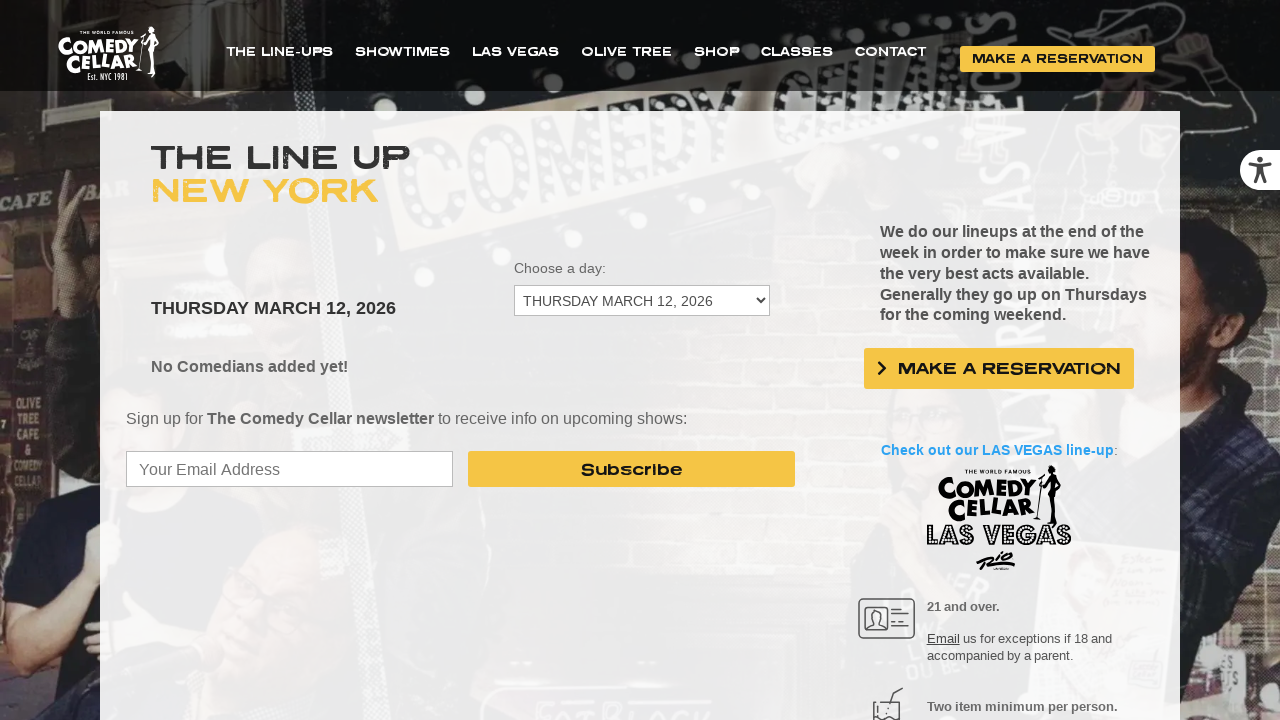

No titles found for option index 15
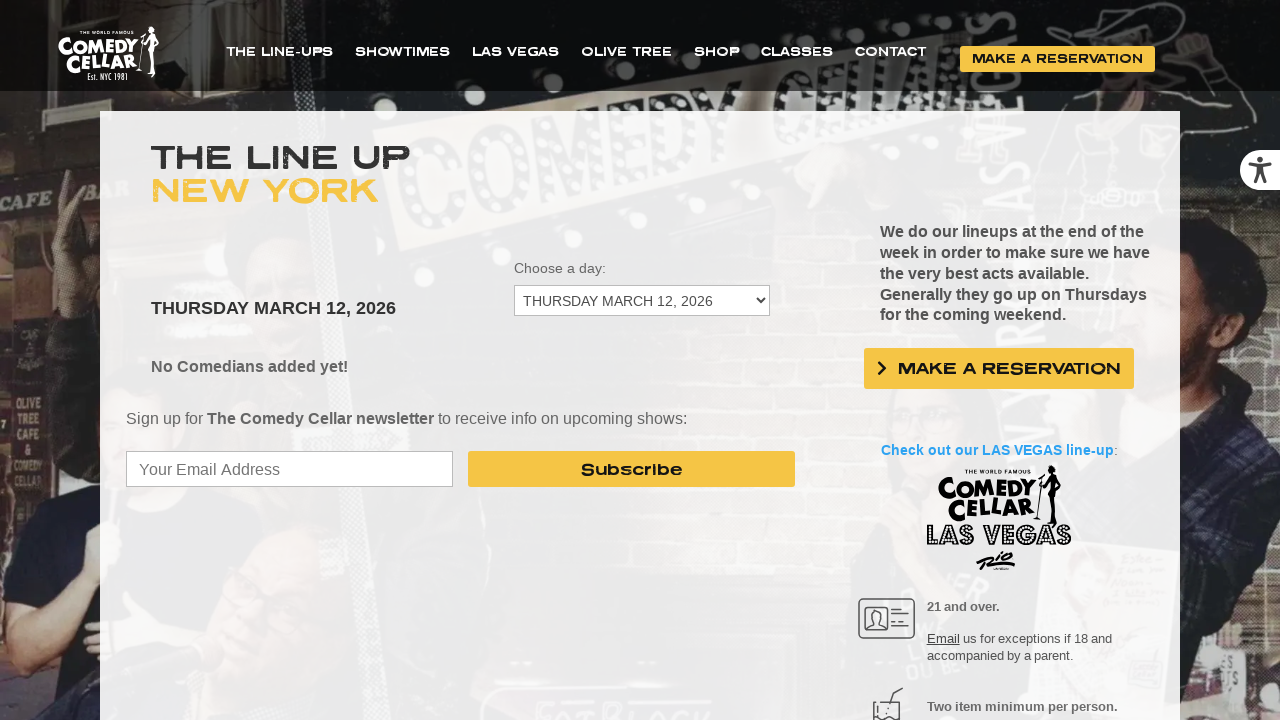

Selected dropdown option at index 16 on #cc_lineup_select_dates
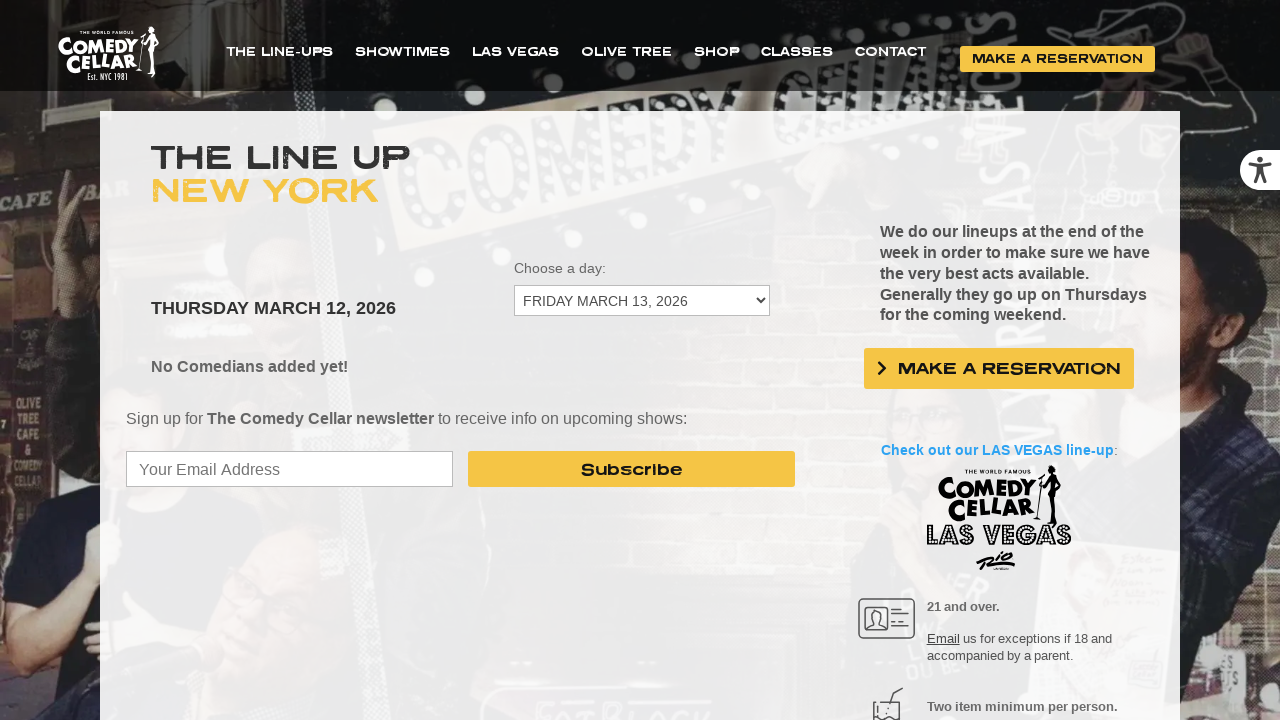

Waited 1 second for content to load after dropdown selection
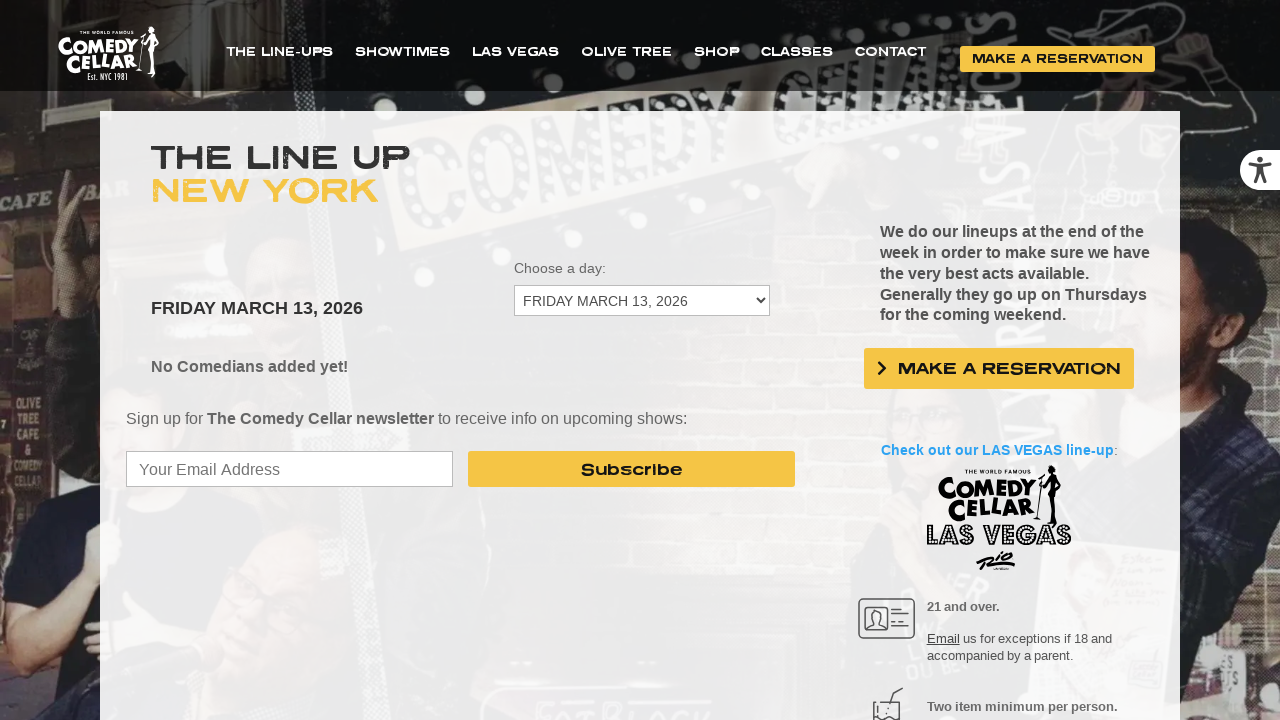

Waited for .sets element to appear
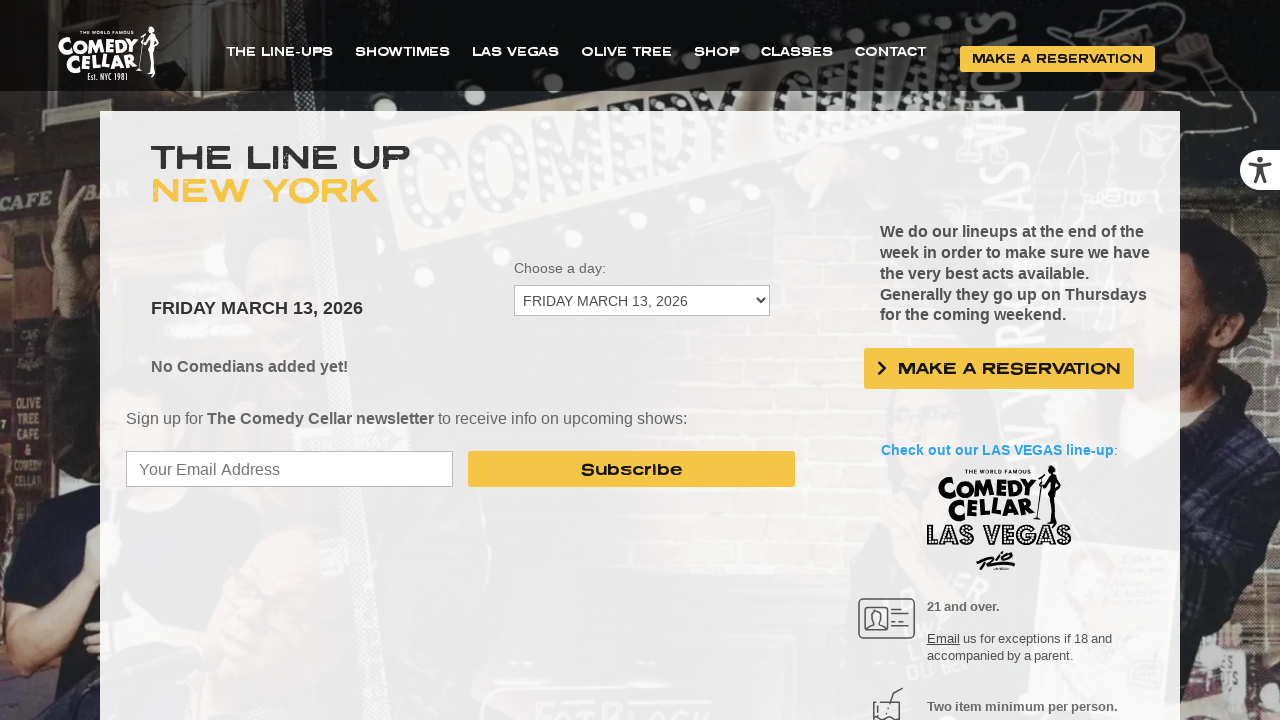

Retrieved all title elements for option index 16
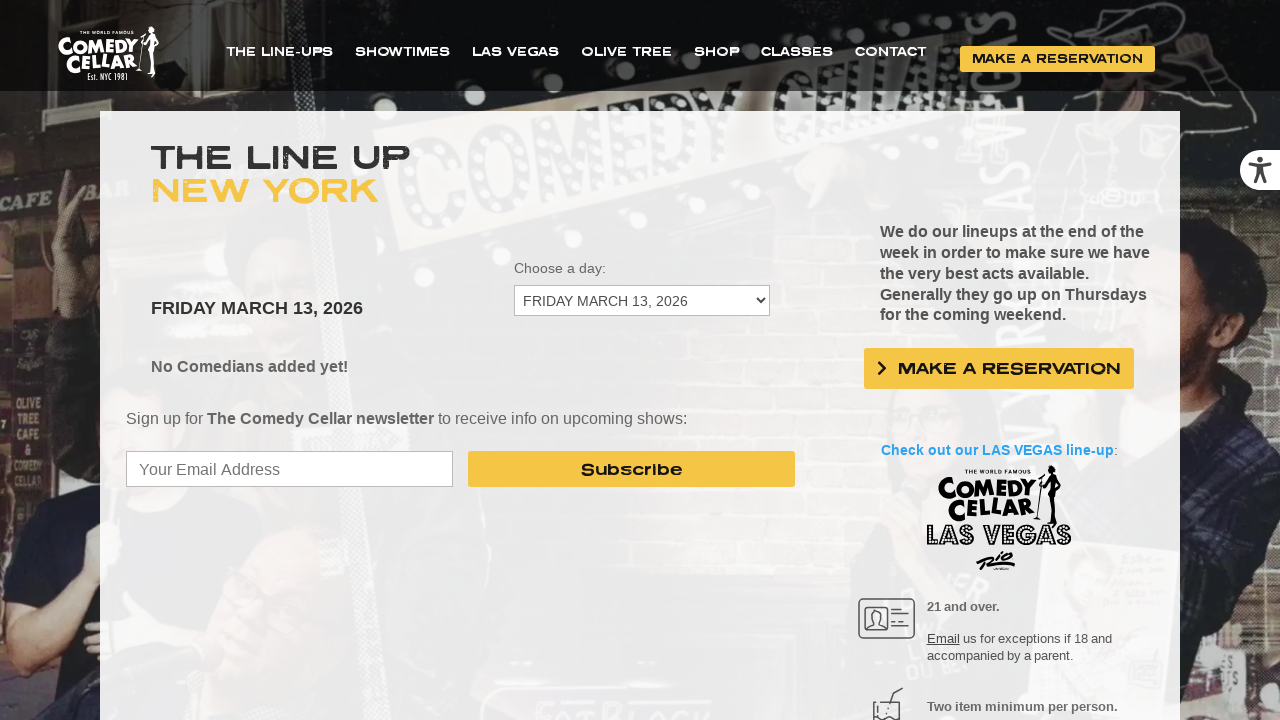

No titles found for option index 16
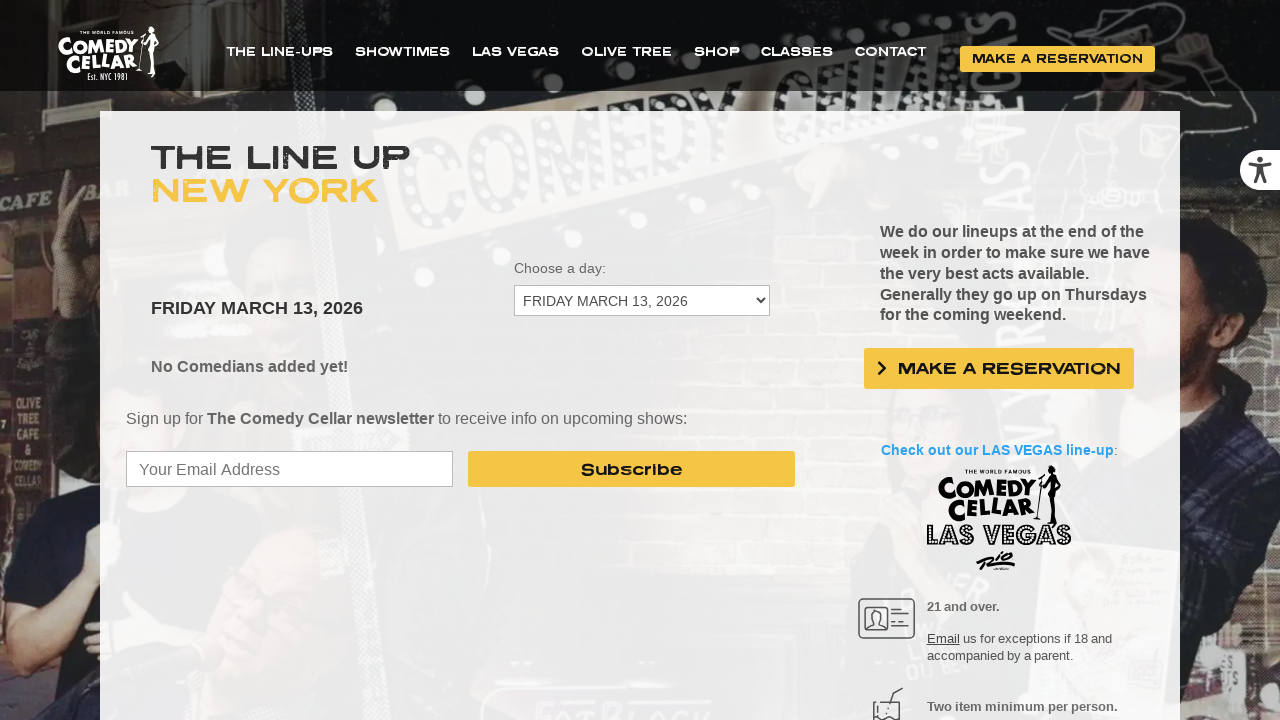

Selected dropdown option at index 17 on #cc_lineup_select_dates
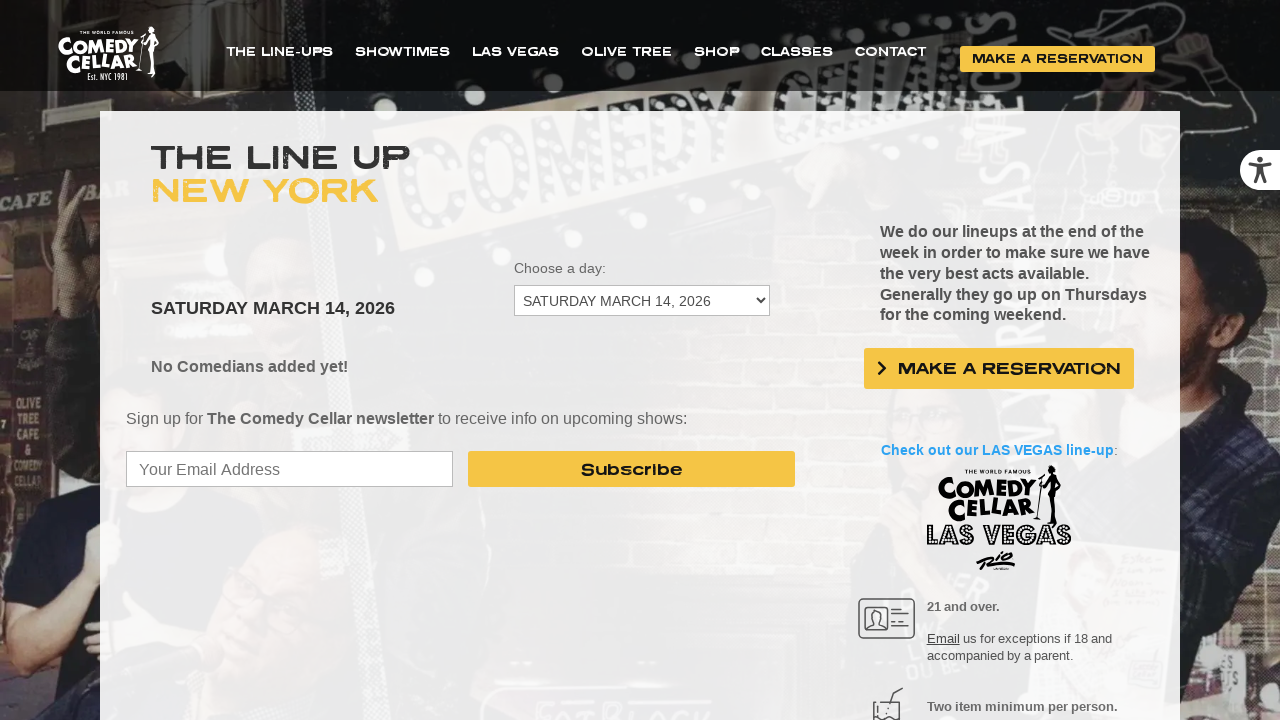

Waited 1 second for content to load after dropdown selection
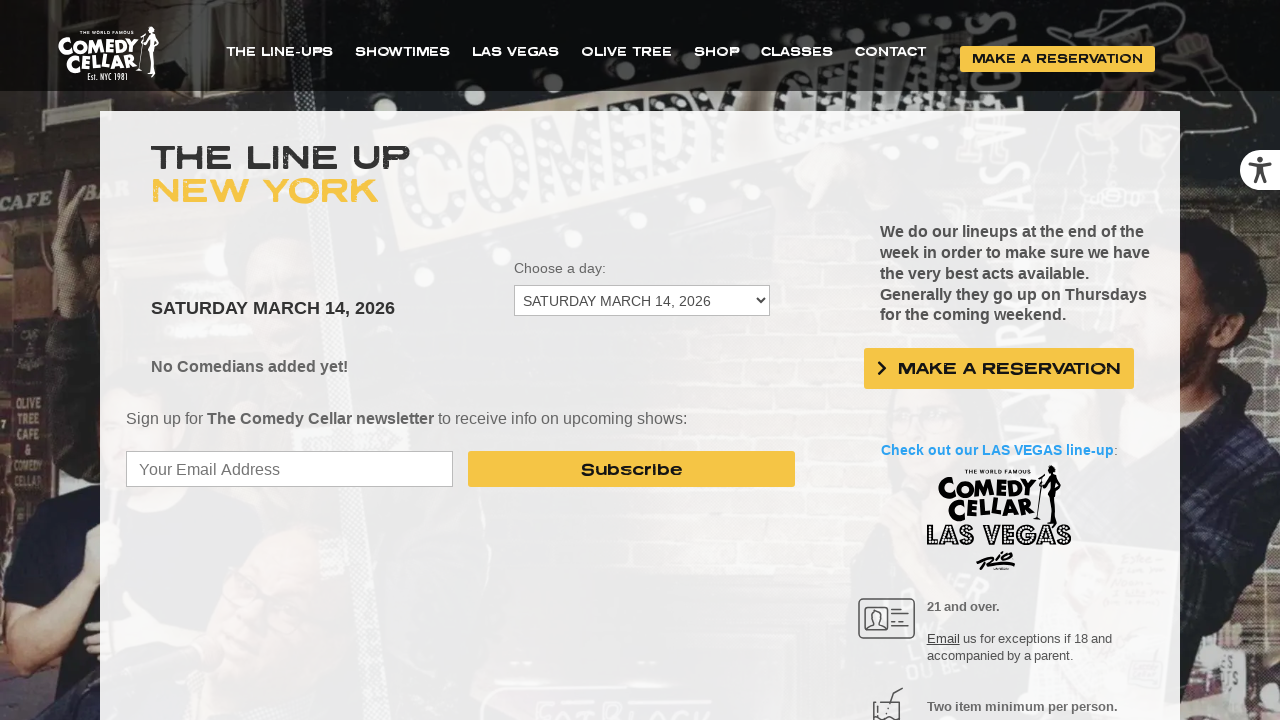

Waited for .sets element to appear
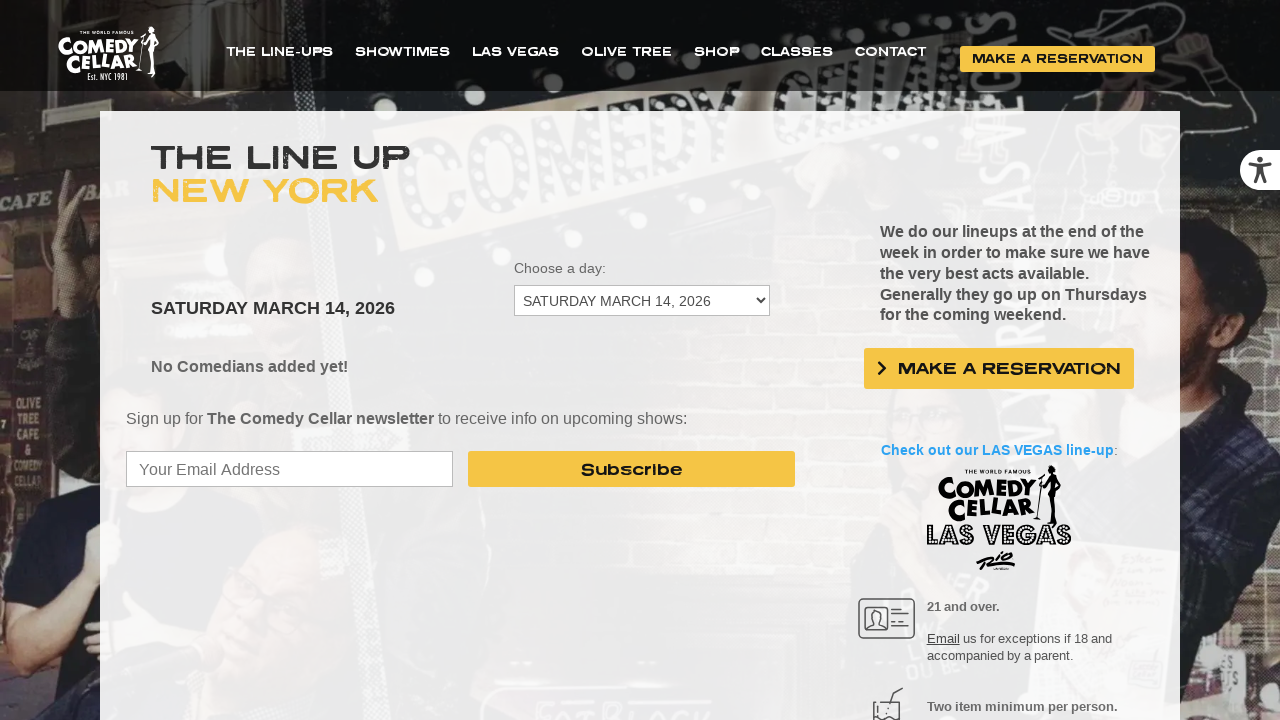

Retrieved all title elements for option index 17
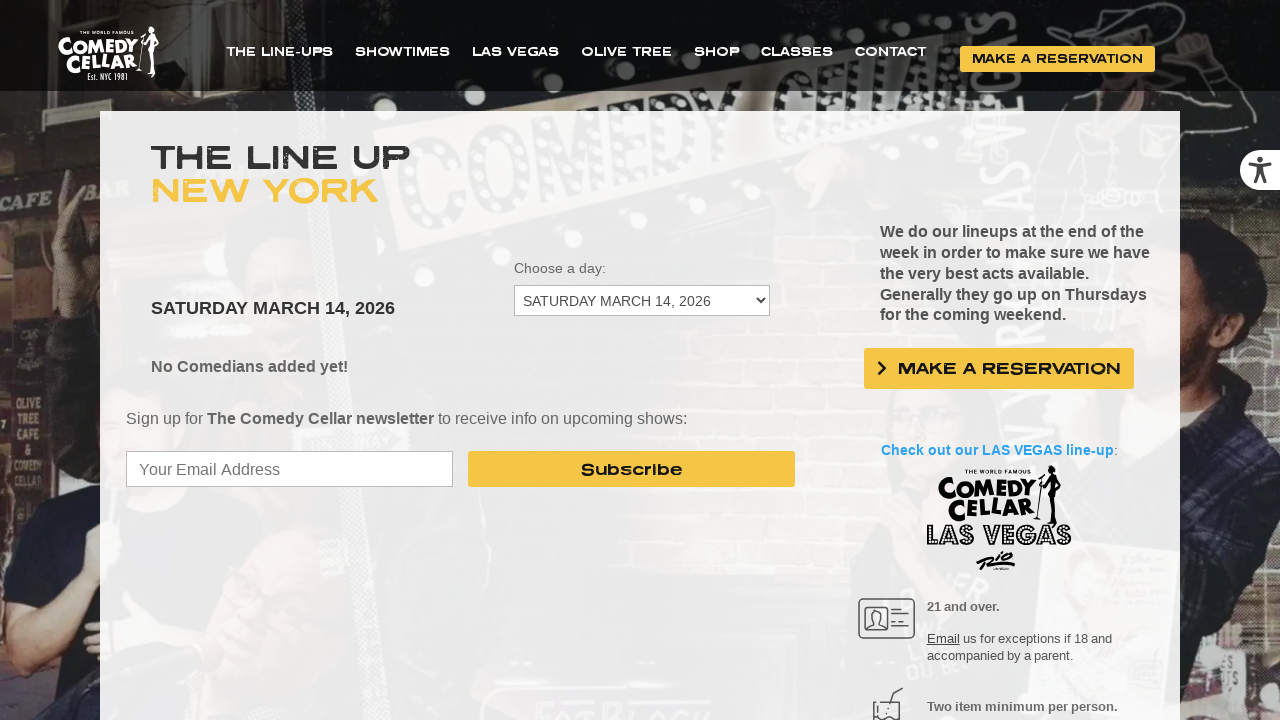

No titles found for option index 17
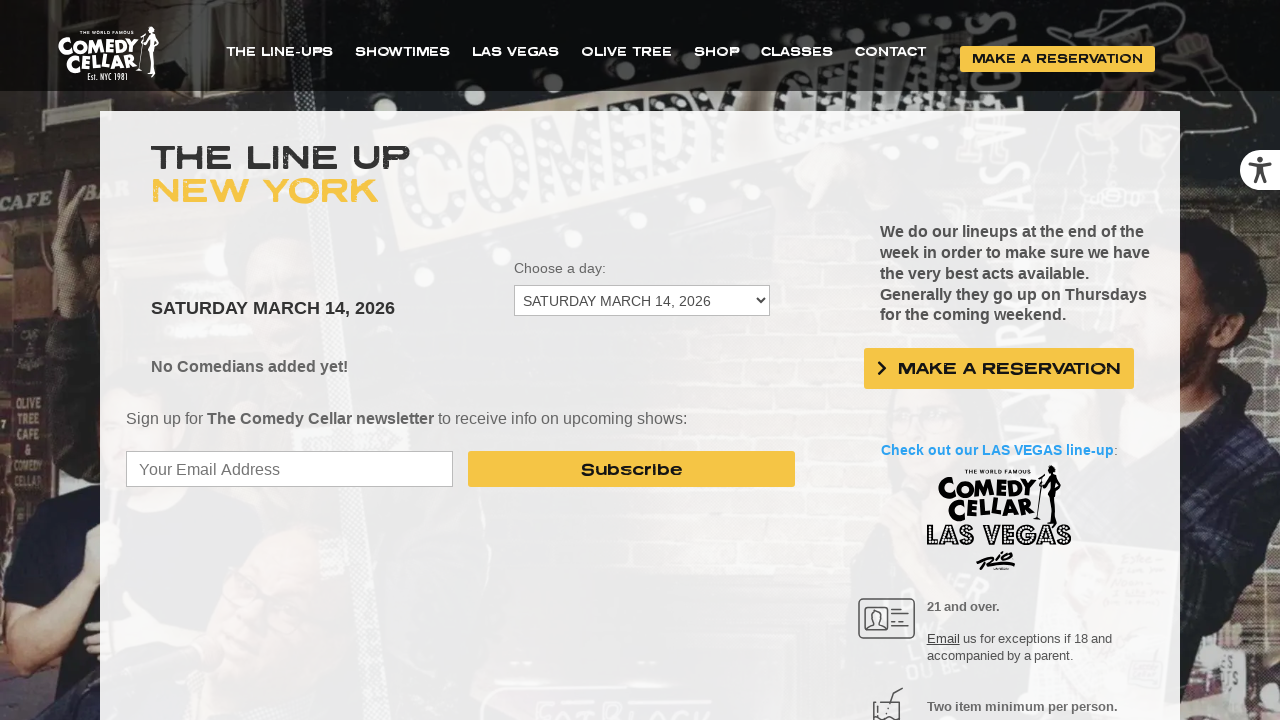

Selected dropdown option at index 18 on #cc_lineup_select_dates
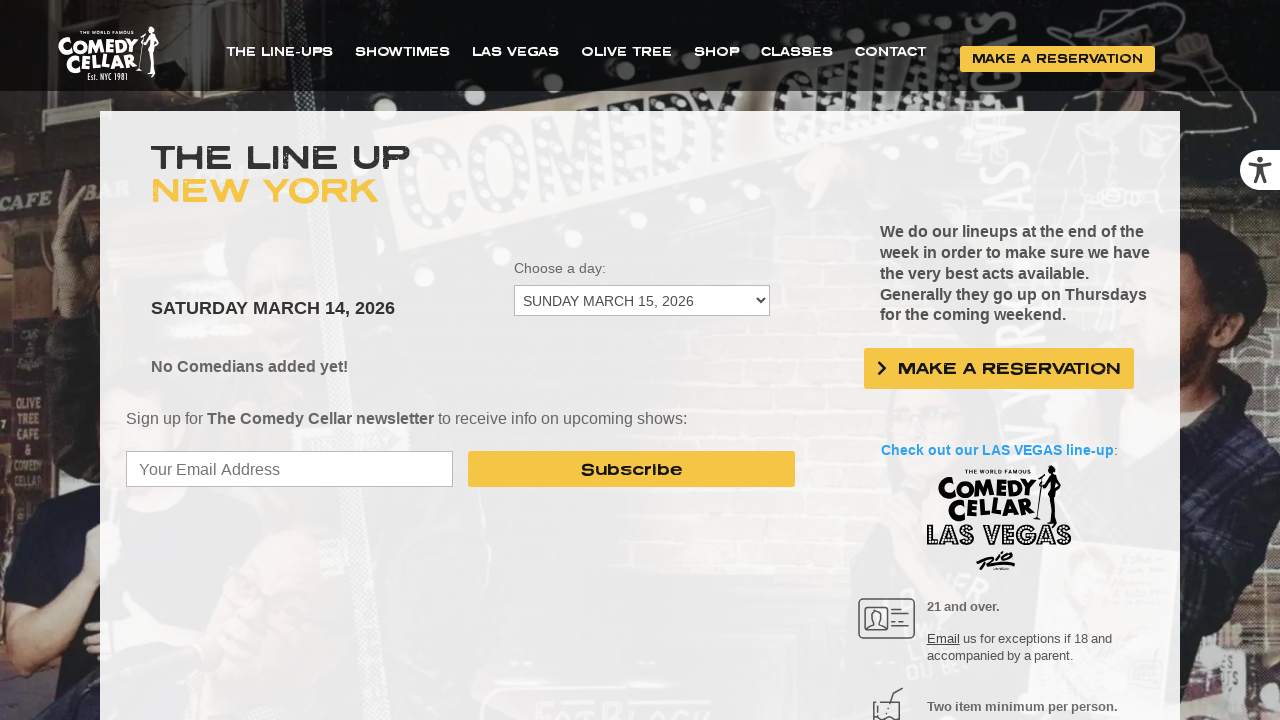

Waited 1 second for content to load after dropdown selection
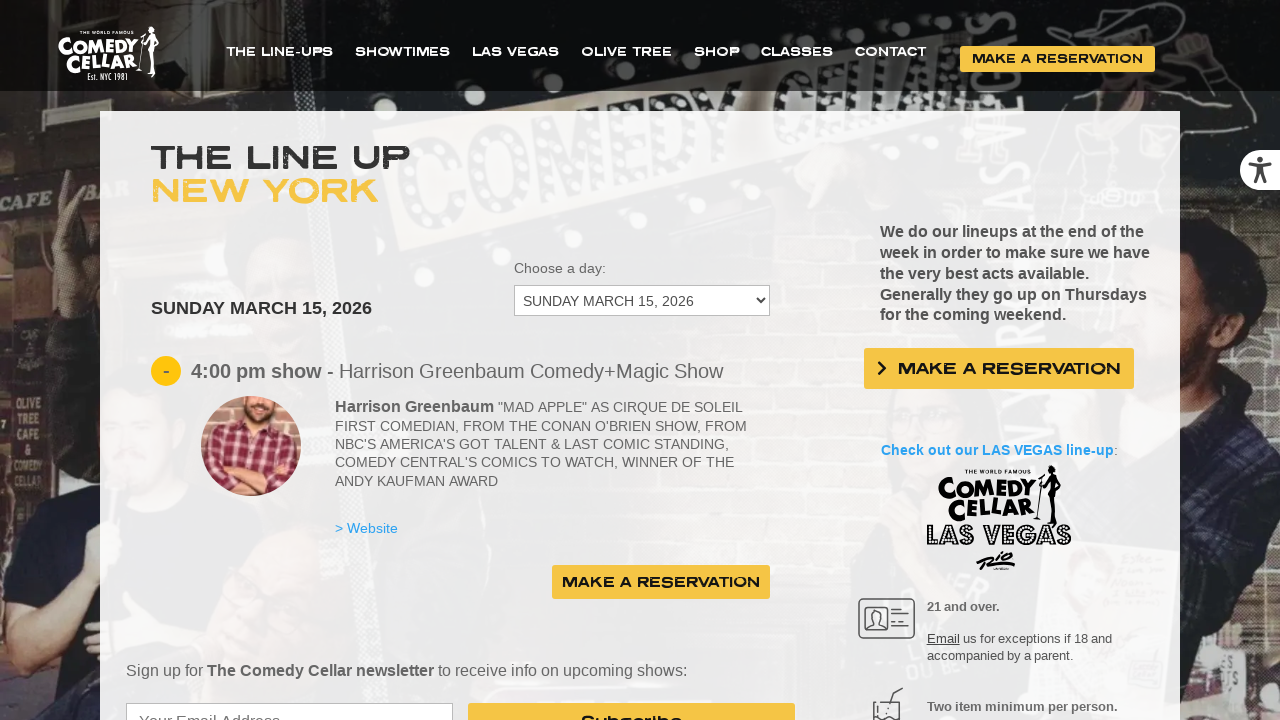

Waited for .sets element to appear
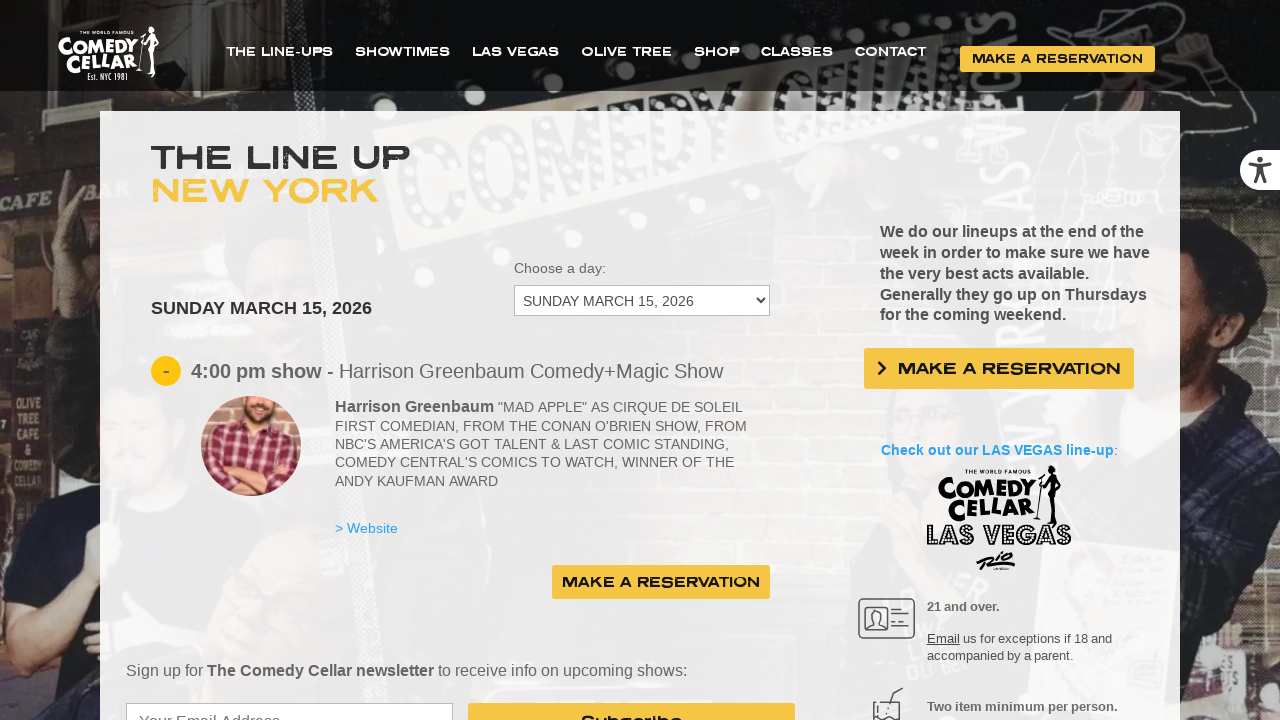

Retrieved all title elements for option index 18
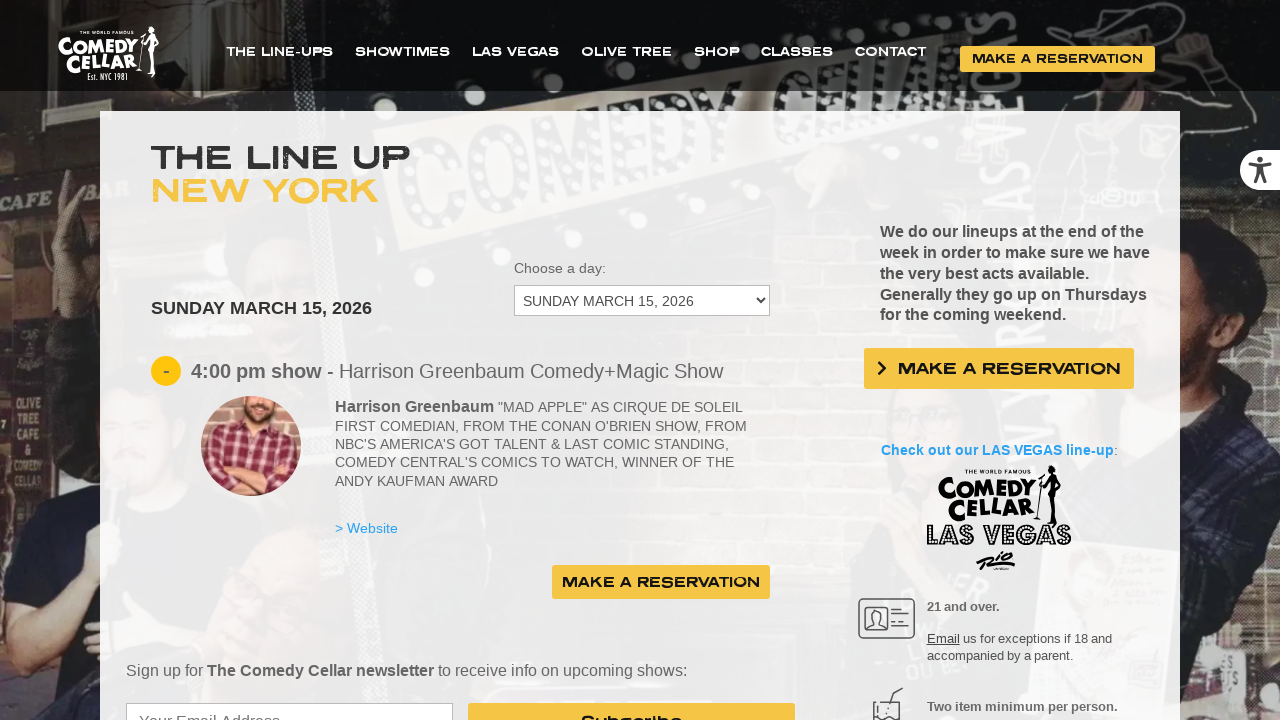

Found 1 titles for option index 18
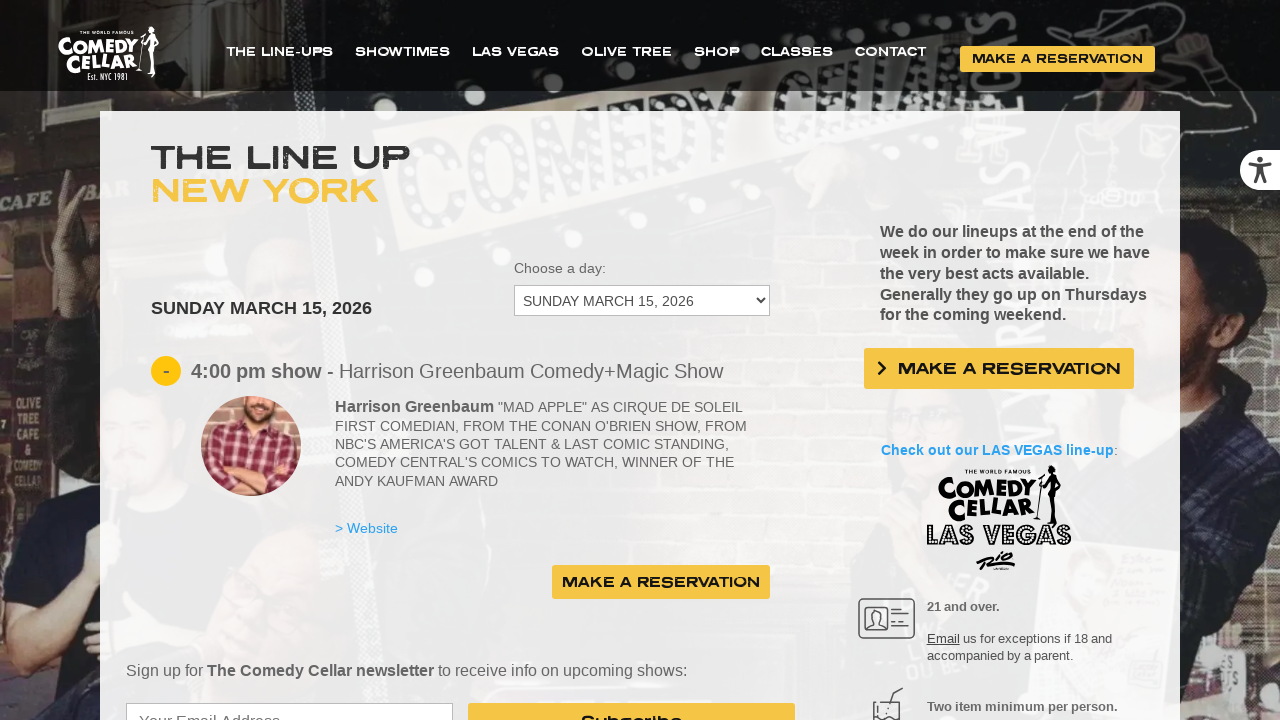

Selected dropdown option at index 19 on #cc_lineup_select_dates
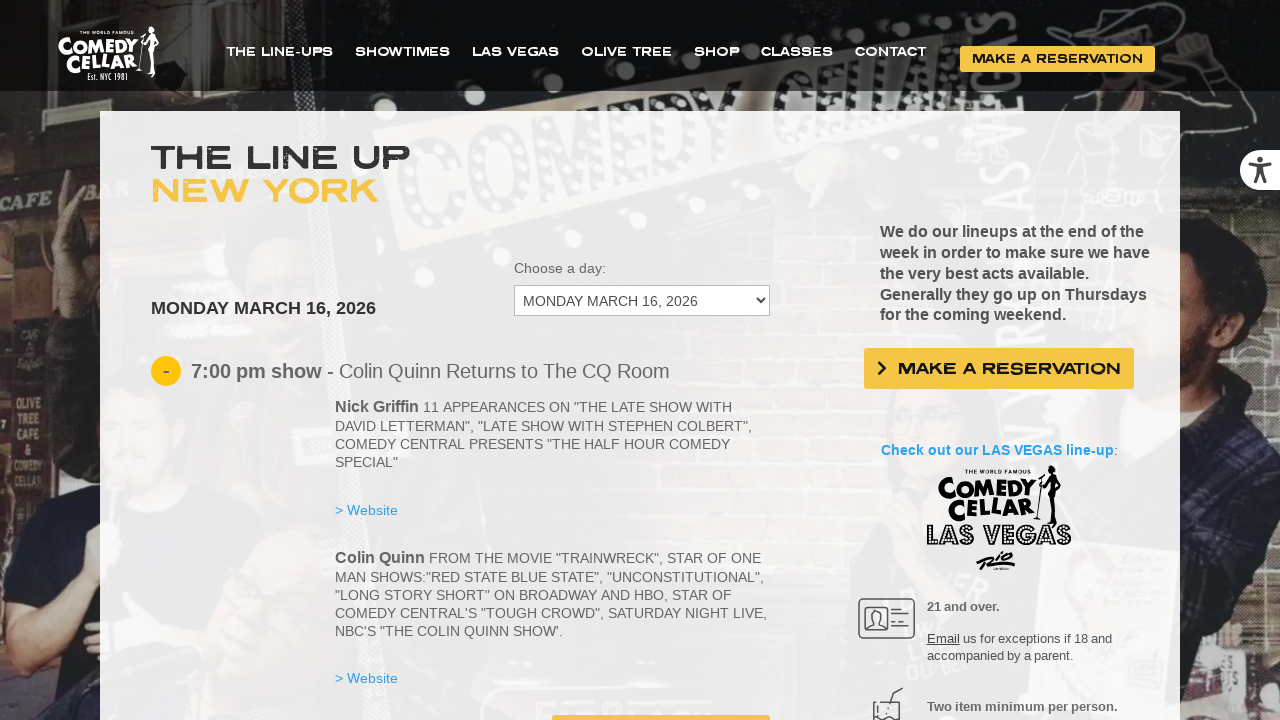

Waited 1 second for content to load after dropdown selection
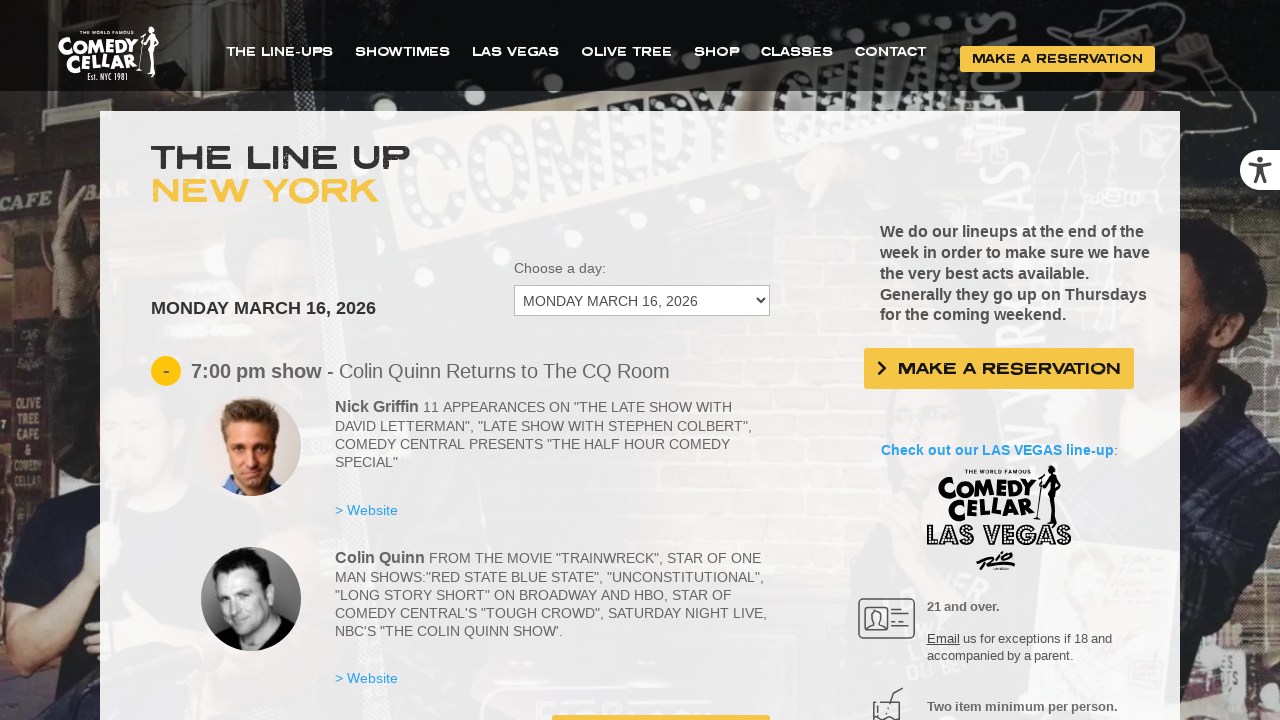

Waited for .sets element to appear
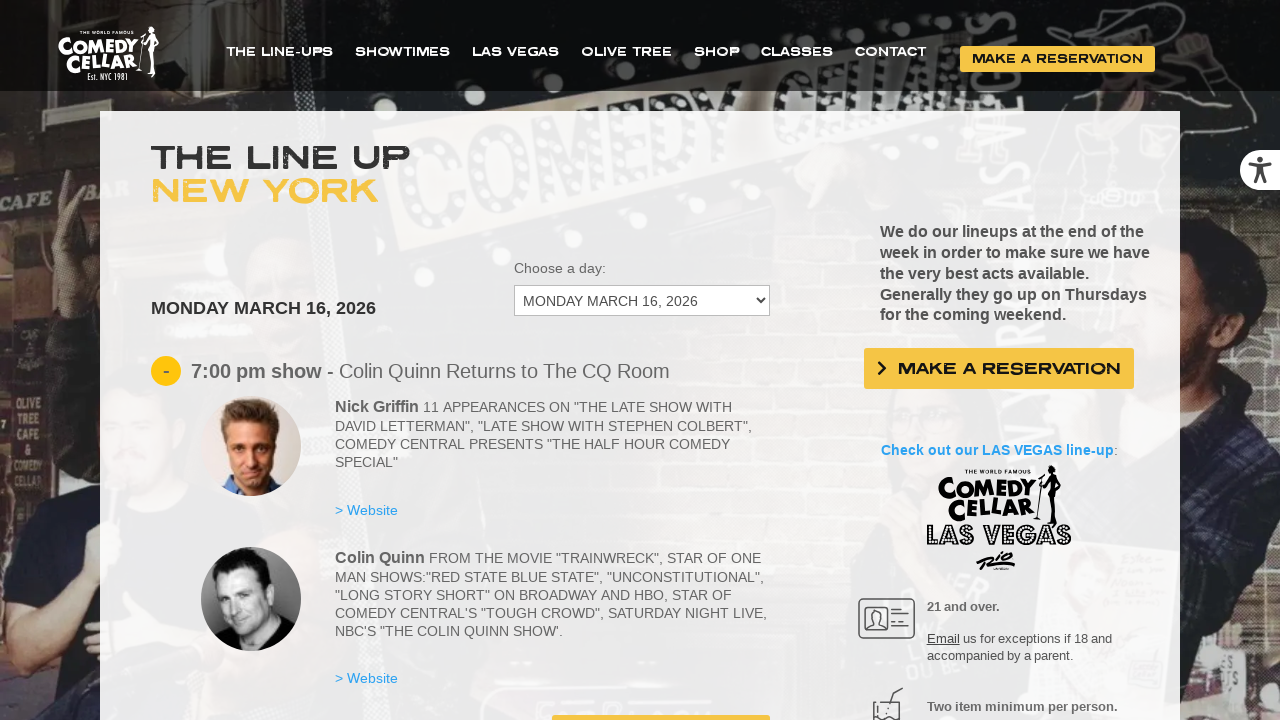

Retrieved all title elements for option index 19
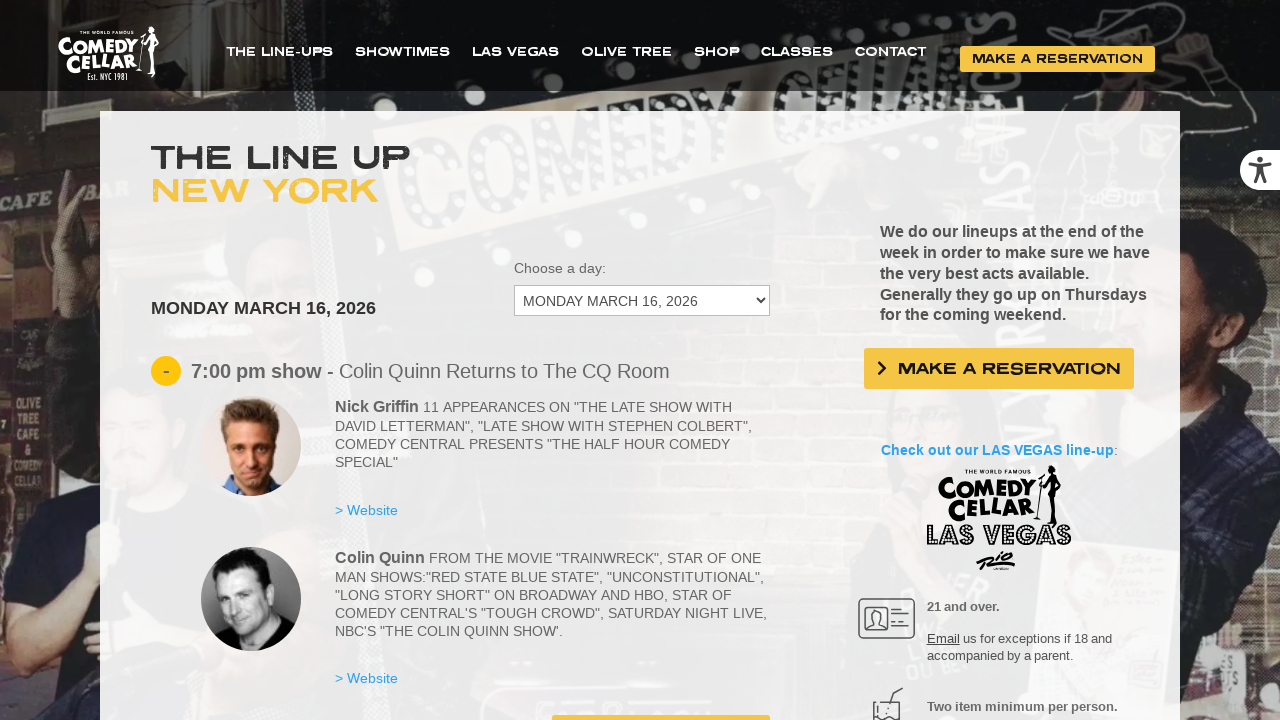

Found 1 titles for option index 19
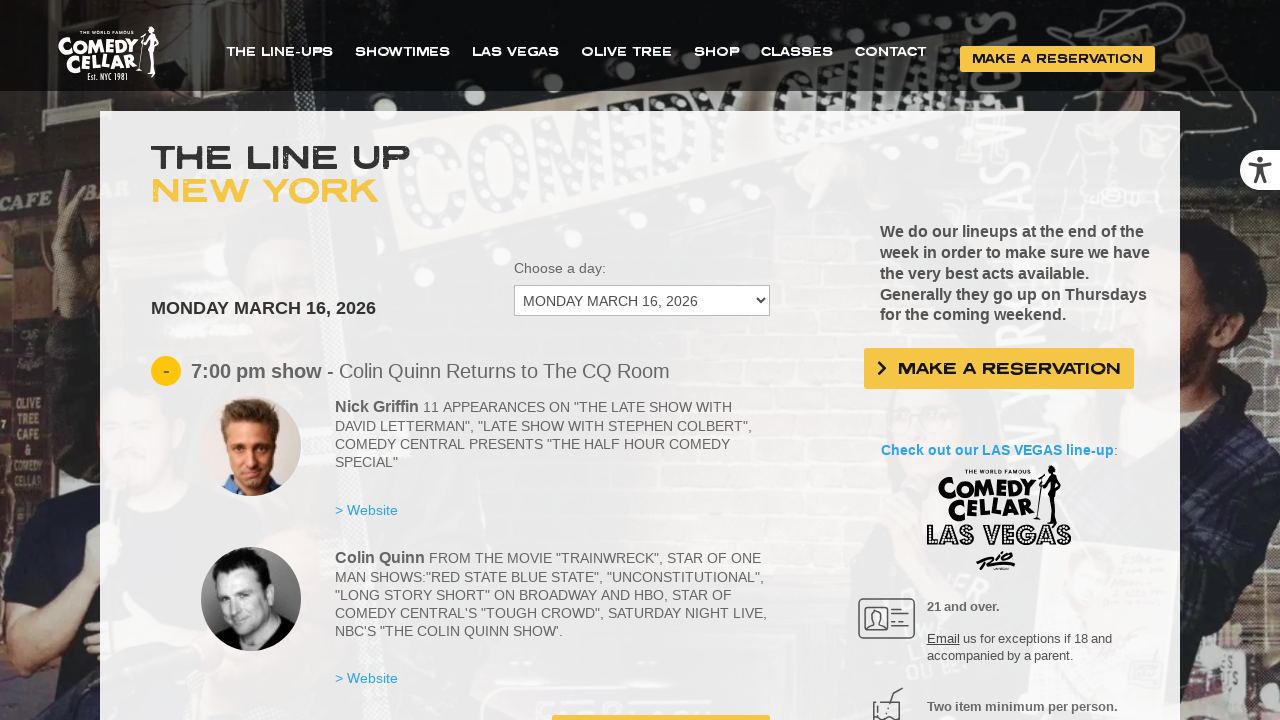

Selected dropdown option at index 20 on #cc_lineup_select_dates
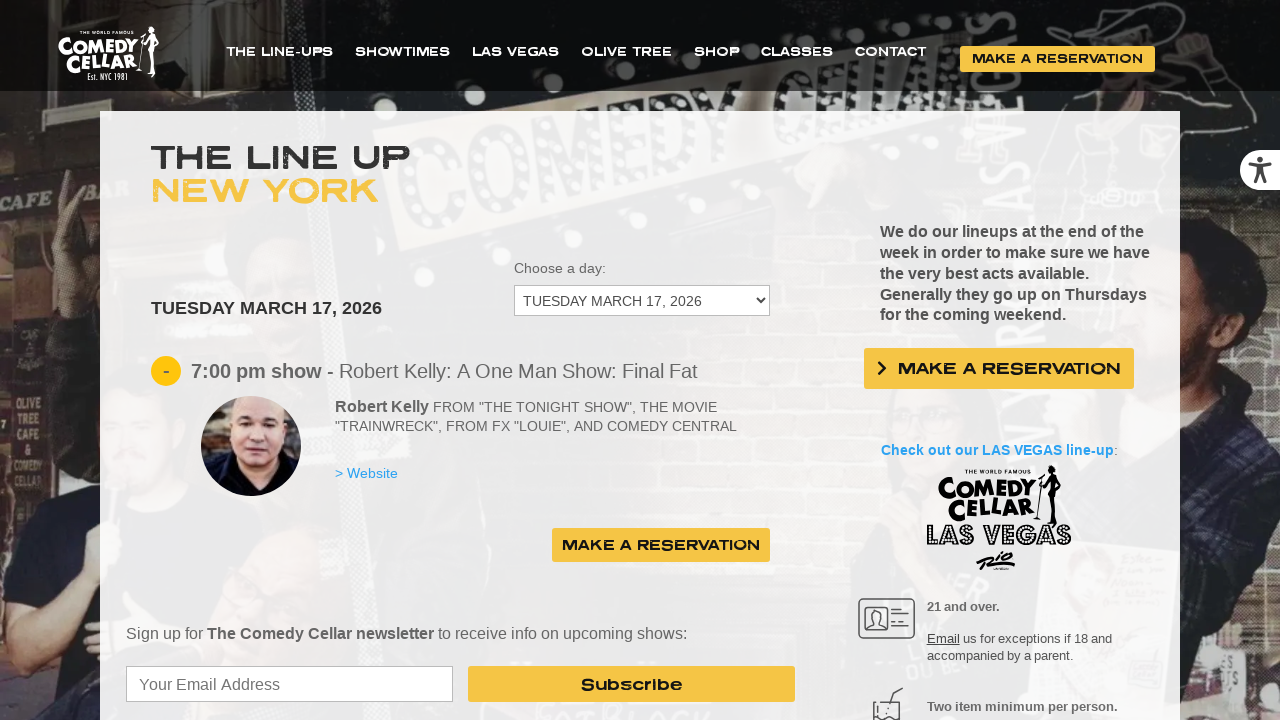

Waited 1 second for content to load after dropdown selection
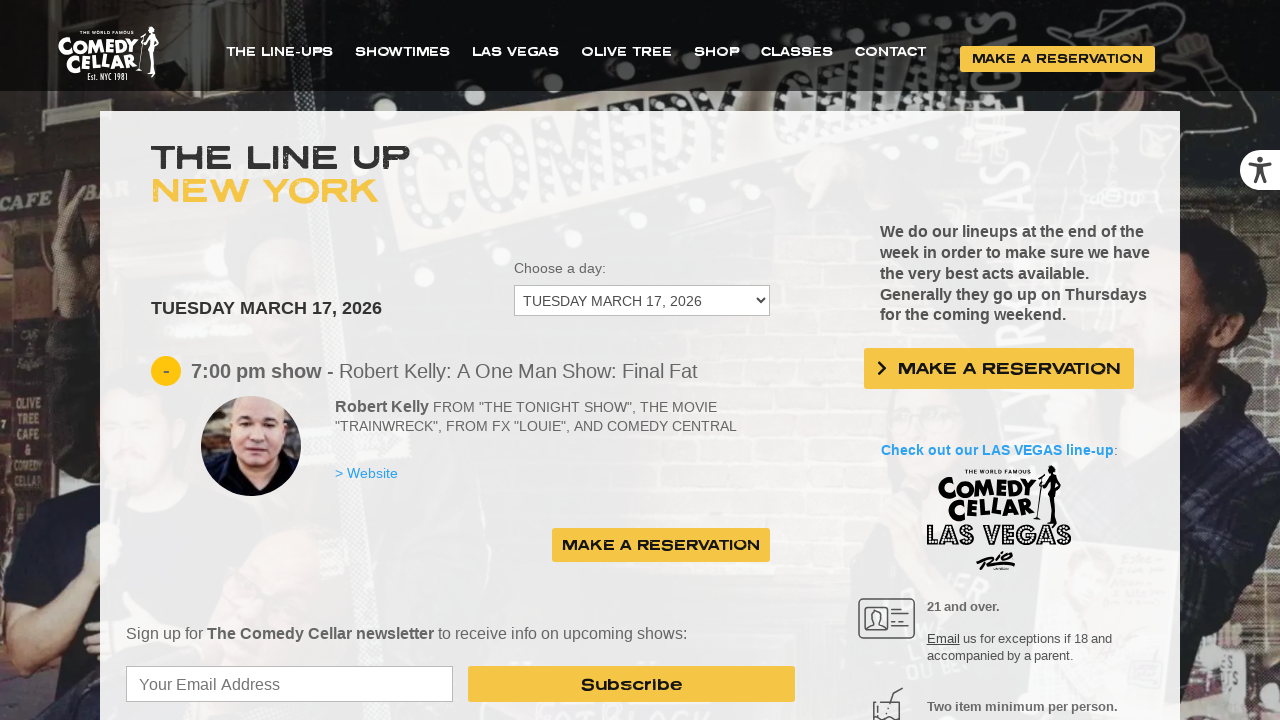

Waited for .sets element to appear
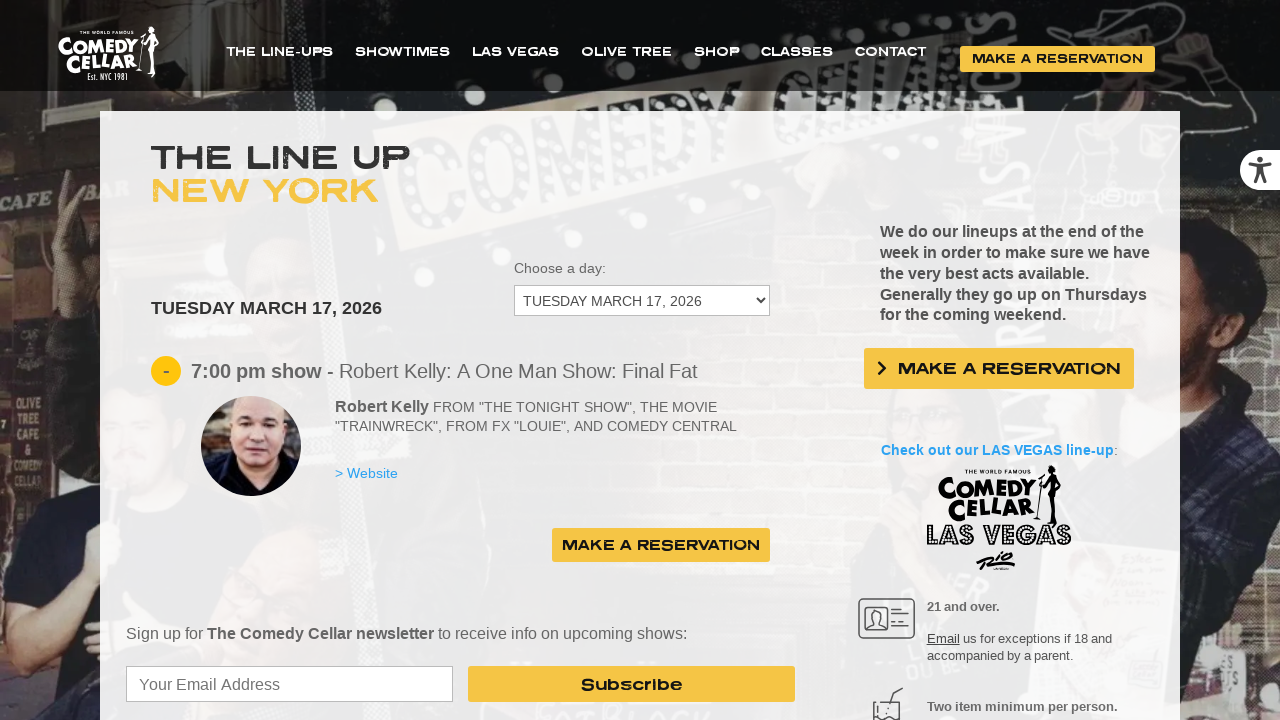

Retrieved all title elements for option index 20
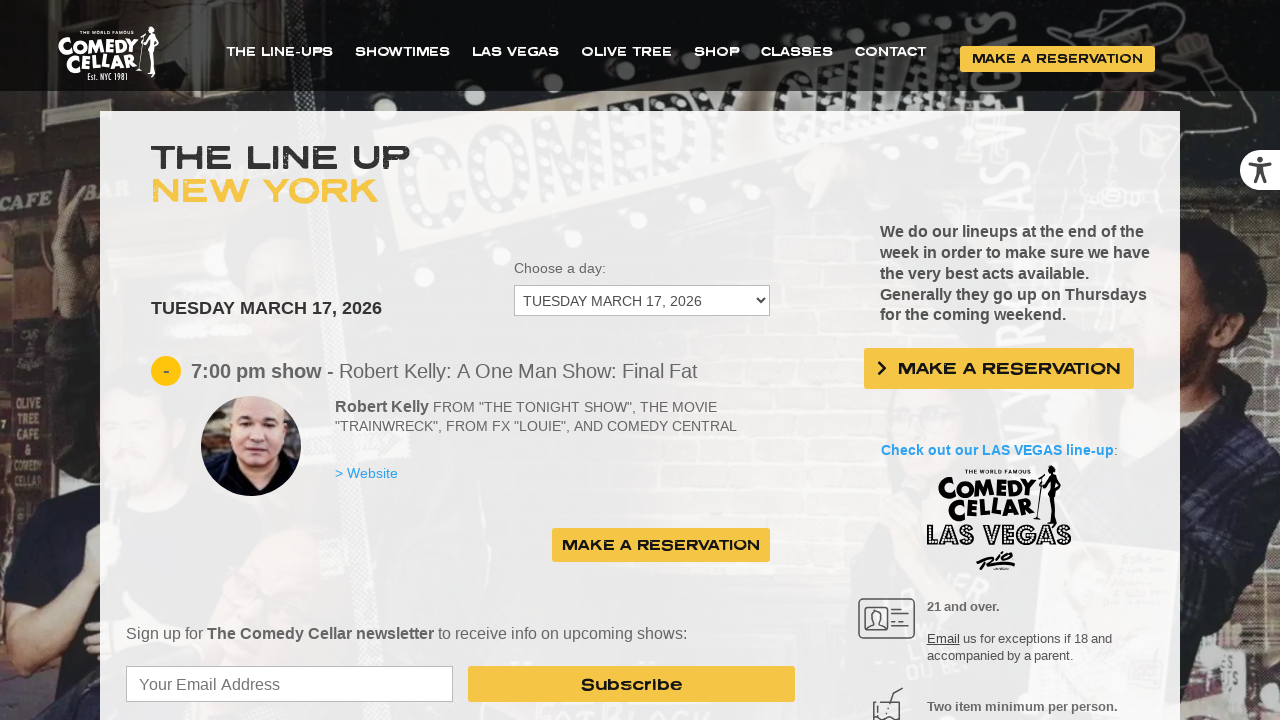

Found 1 titles for option index 20
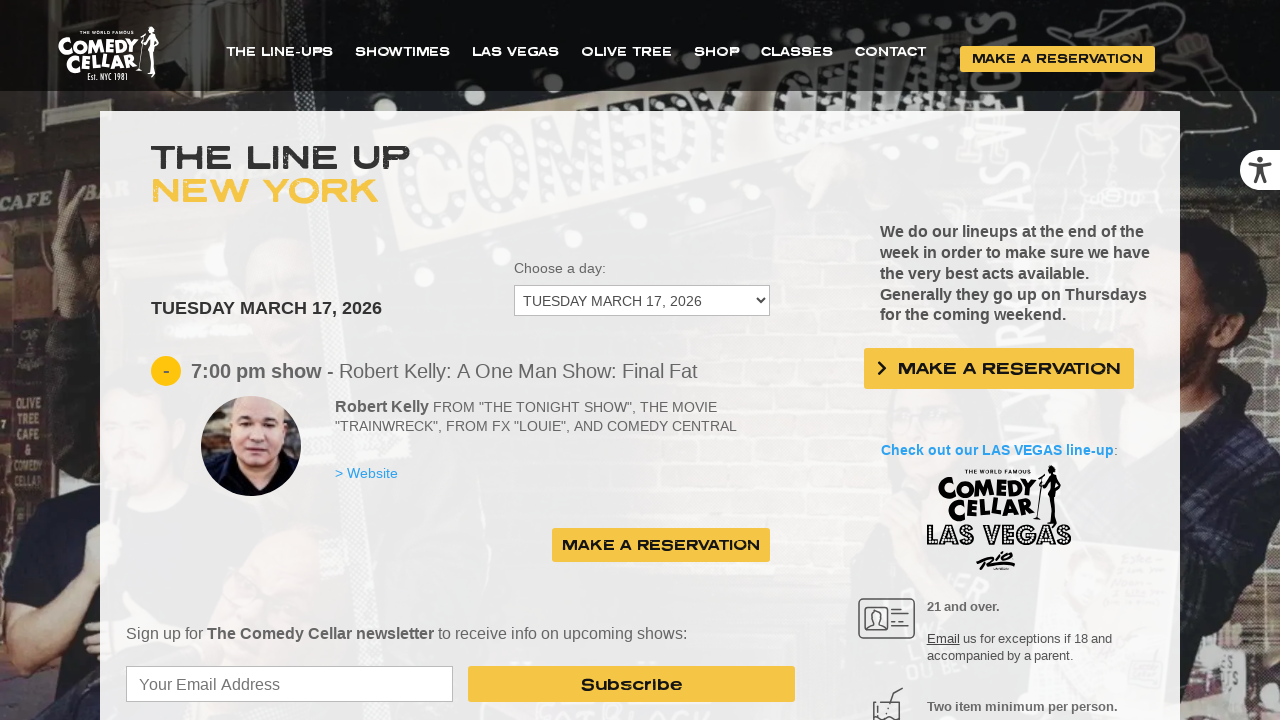

Selected dropdown option at index 21 on #cc_lineup_select_dates
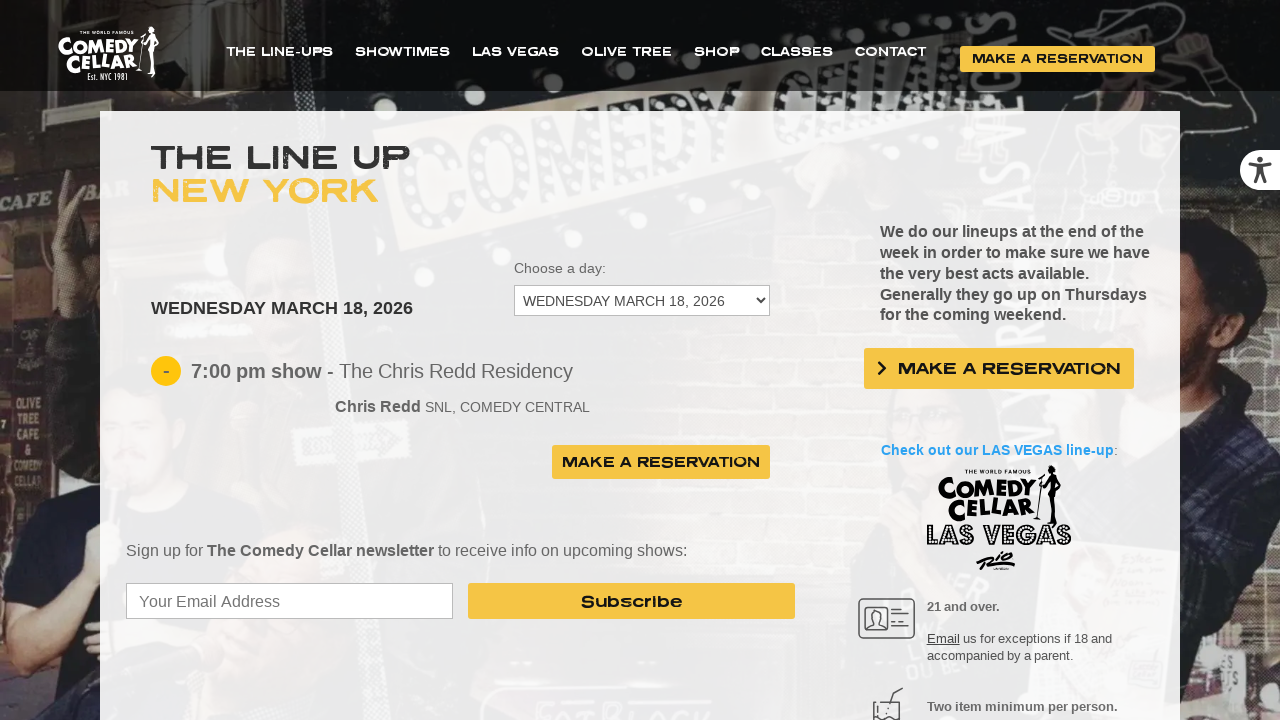

Waited 1 second for content to load after dropdown selection
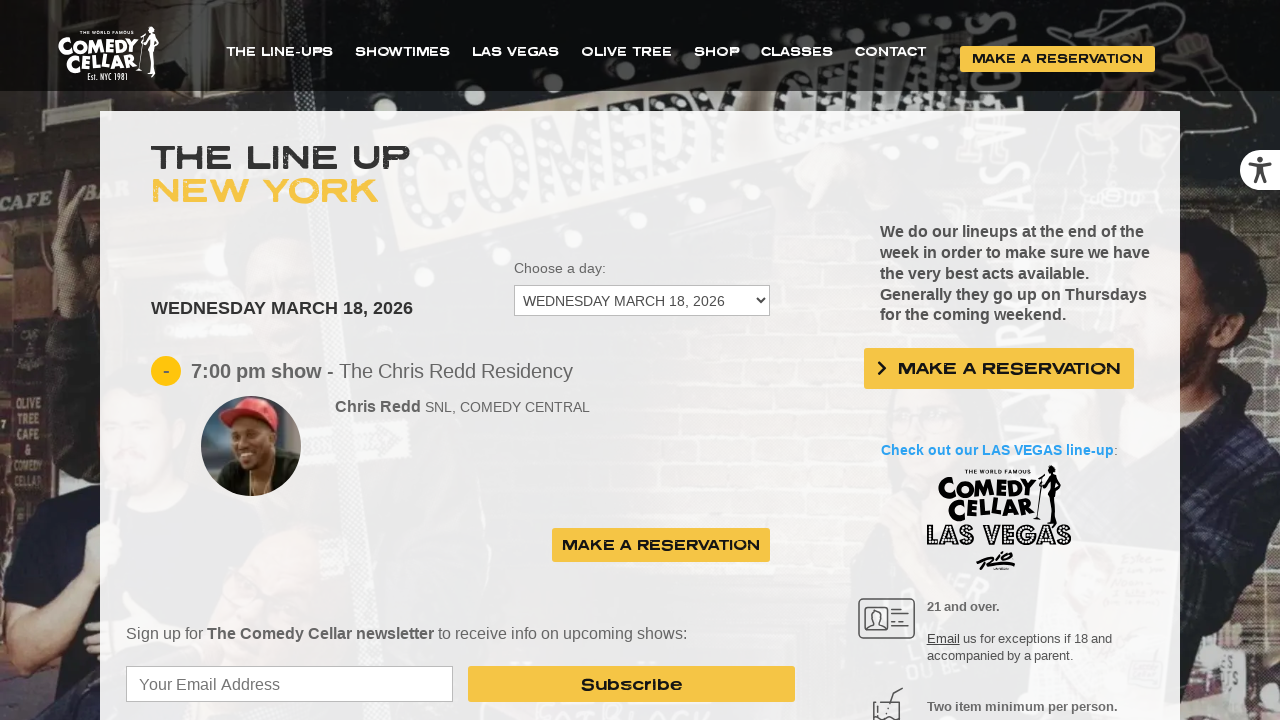

Waited for .sets element to appear
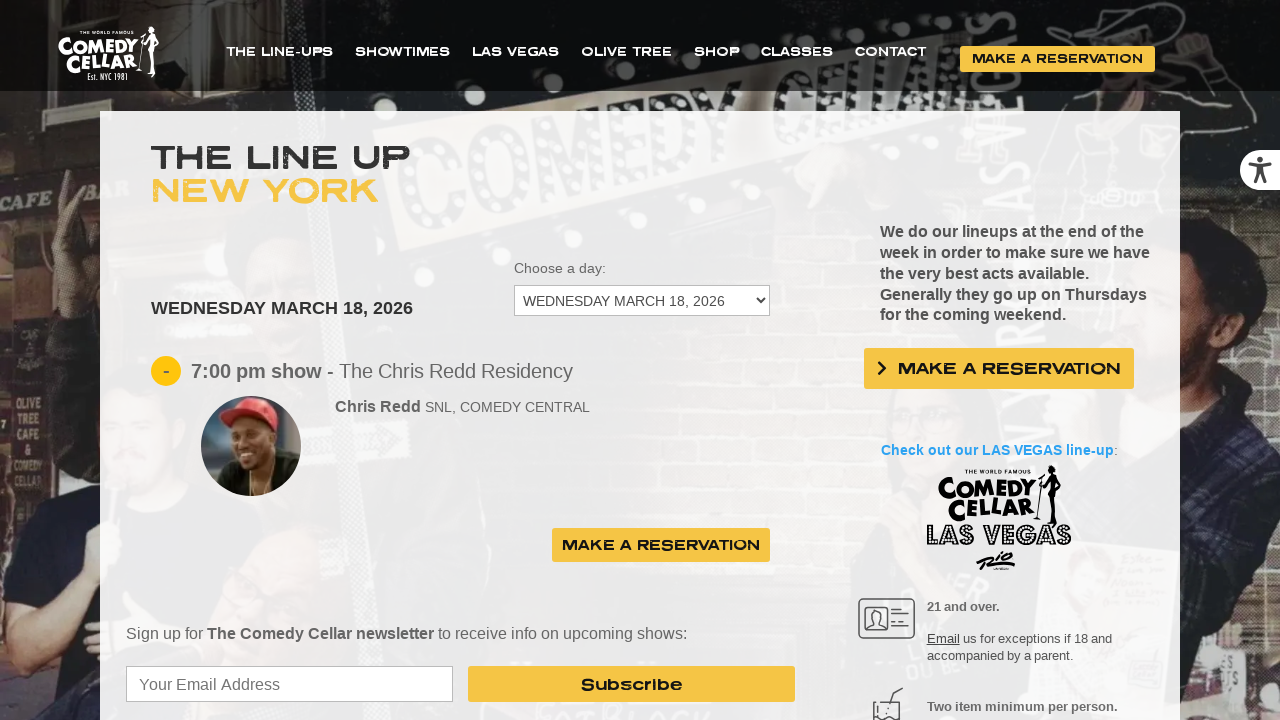

Retrieved all title elements for option index 21
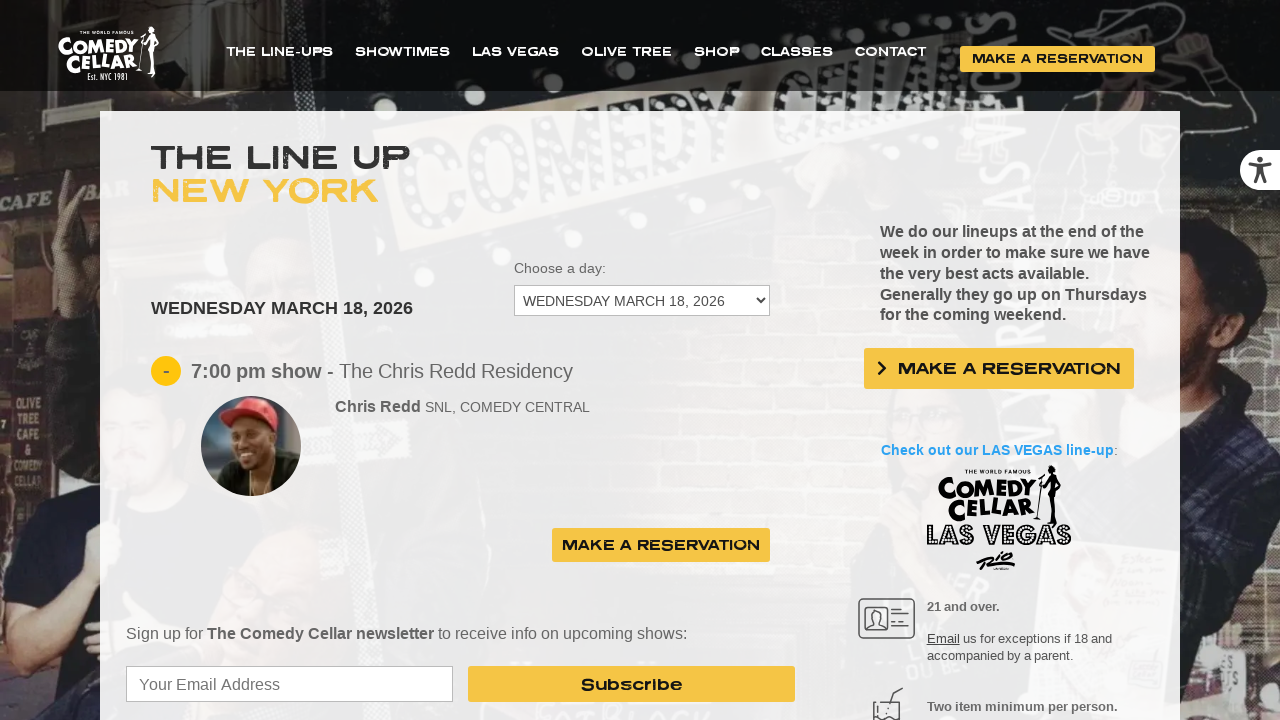

Found 1 titles for option index 21
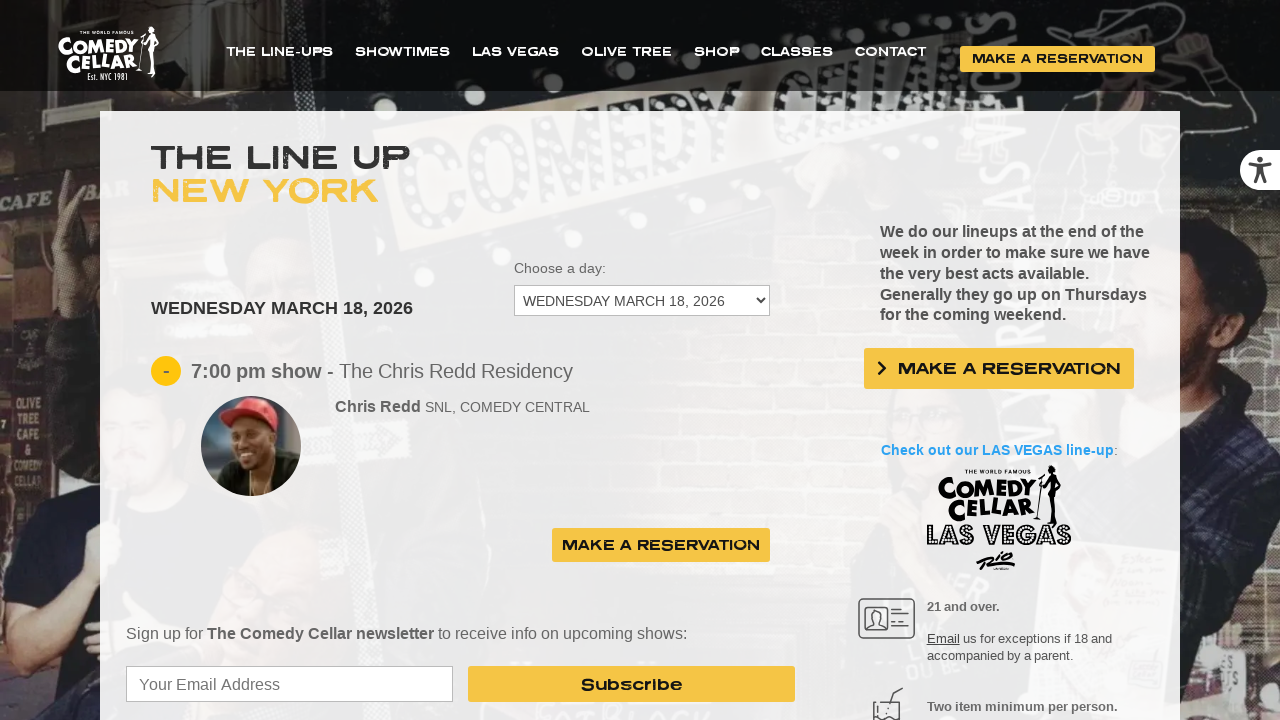

Selected dropdown option at index 22 on #cc_lineup_select_dates
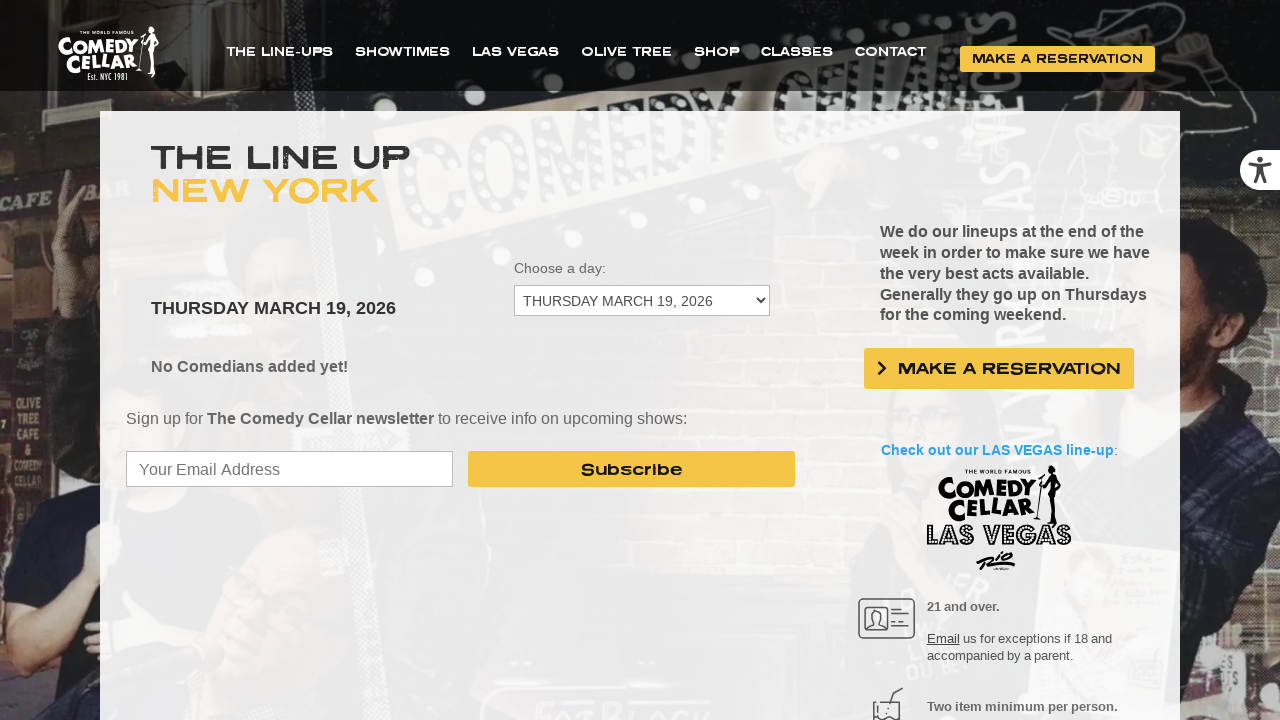

Waited 1 second for content to load after dropdown selection
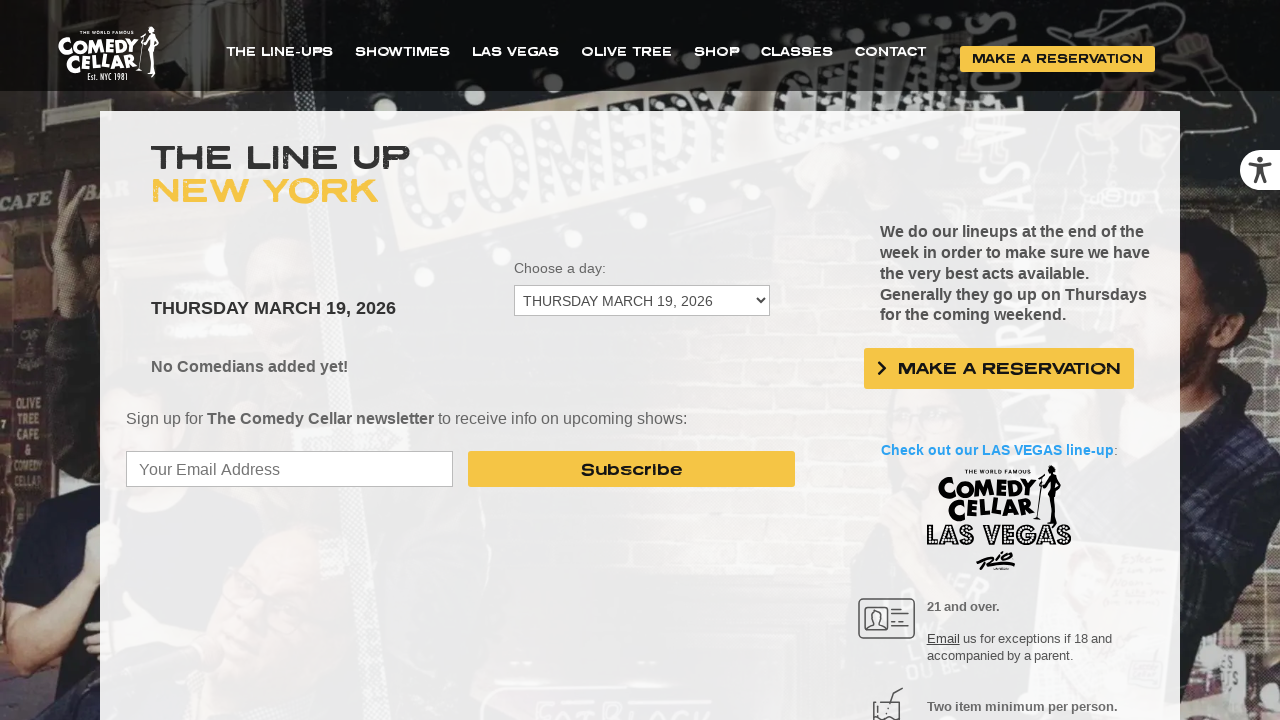

Waited for .sets element to appear
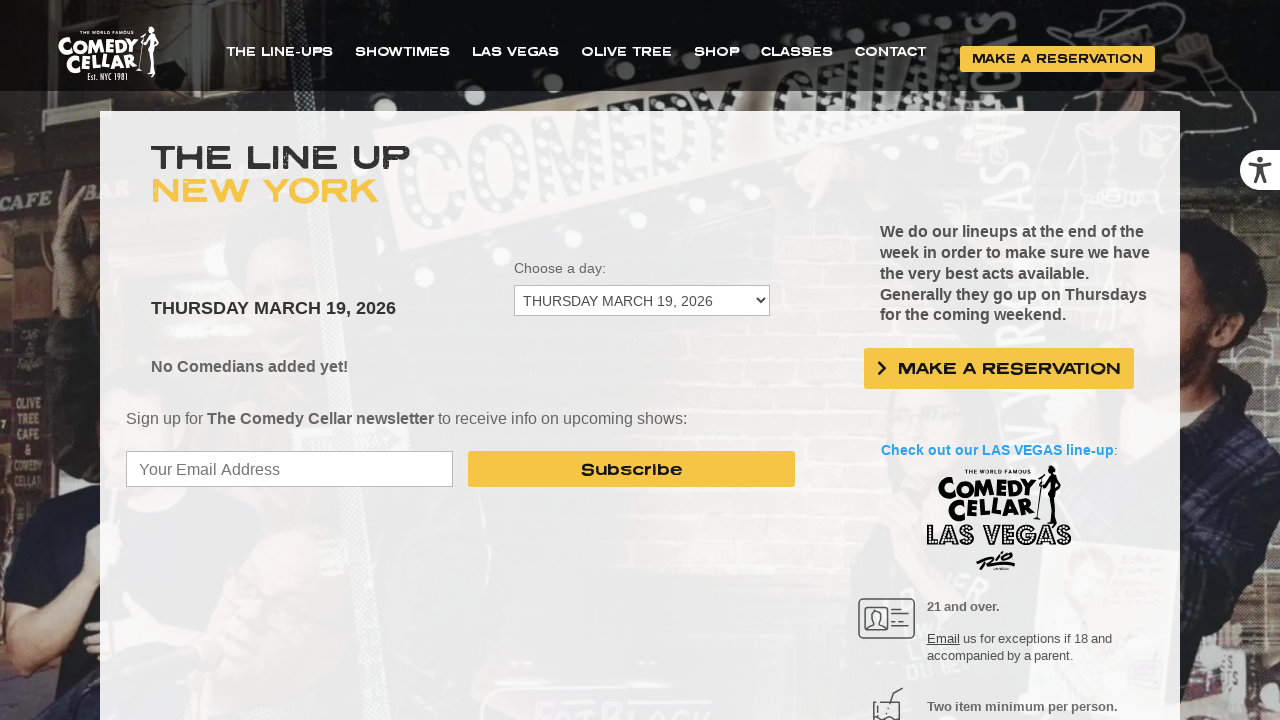

Retrieved all title elements for option index 22
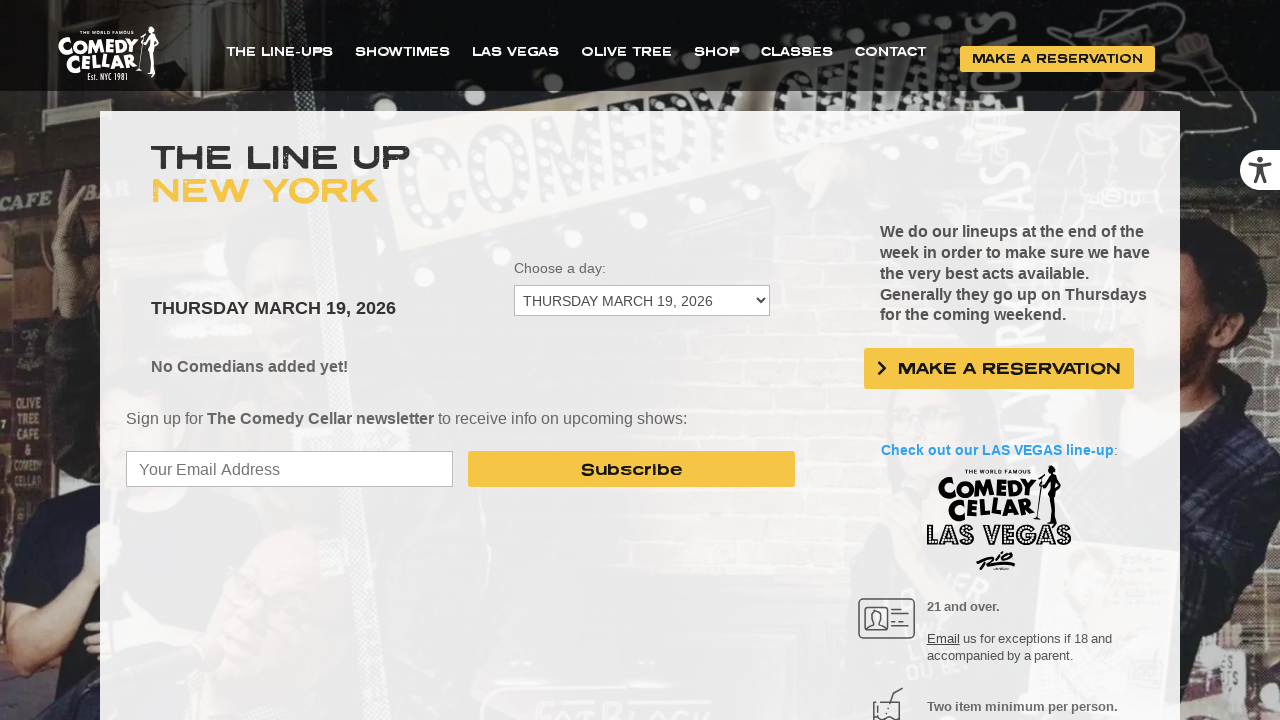

No titles found for option index 22
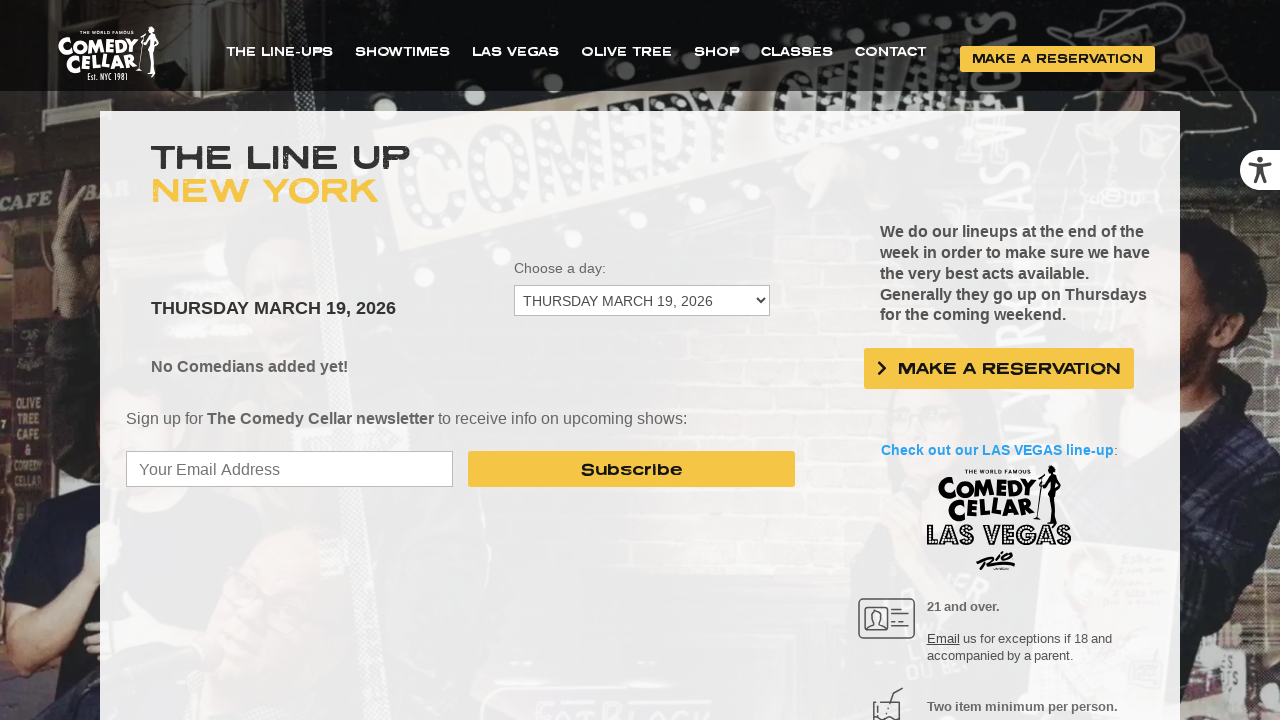

Selected dropdown option at index 23 on #cc_lineup_select_dates
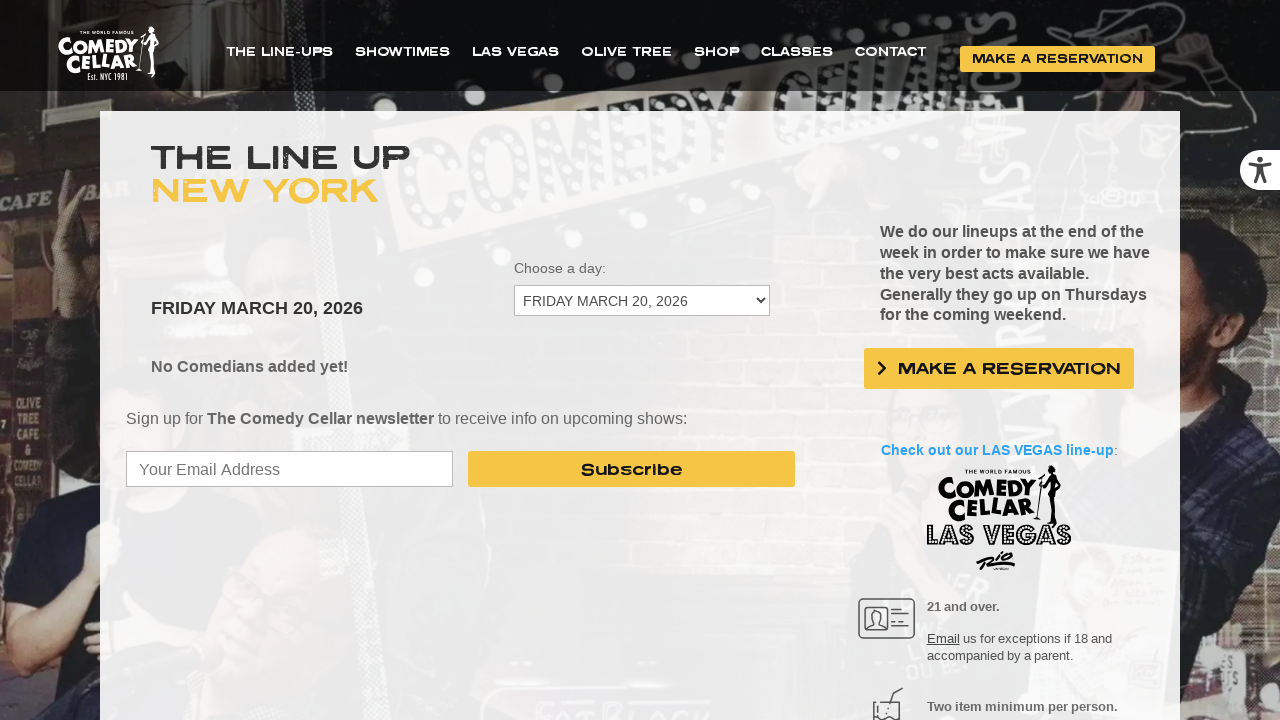

Waited 1 second for content to load after dropdown selection
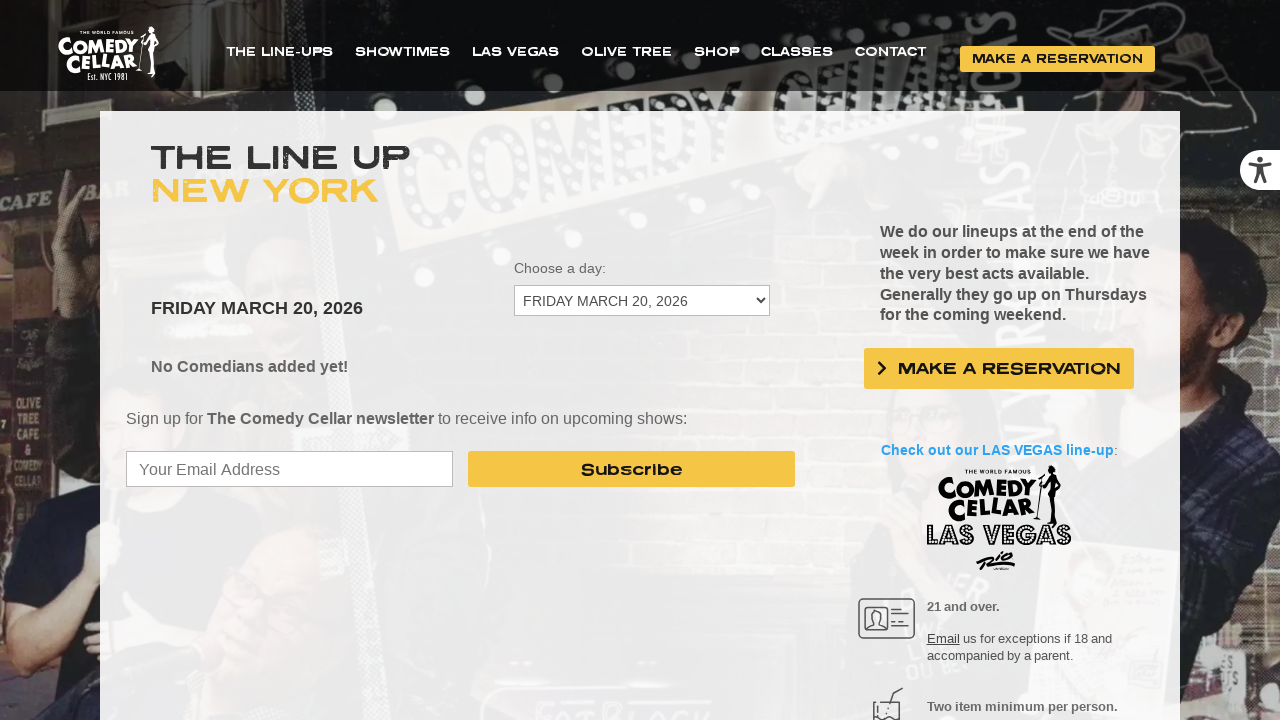

Waited for .sets element to appear
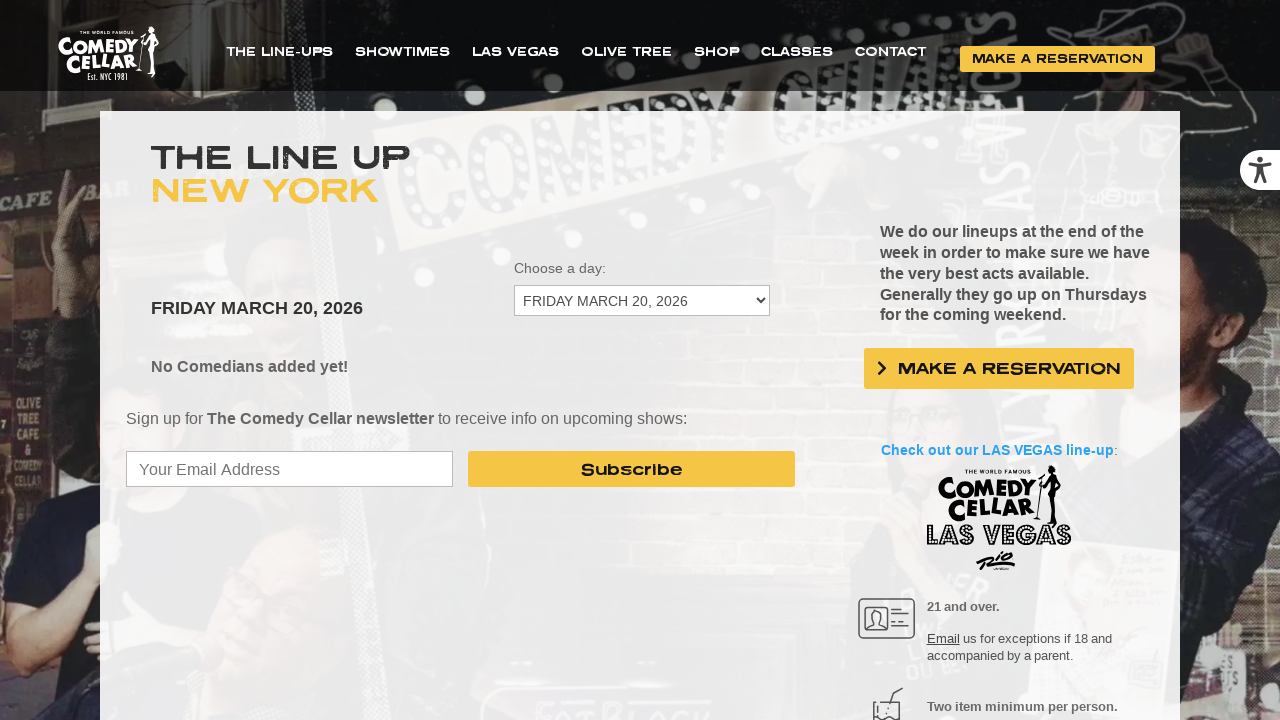

Retrieved all title elements for option index 23
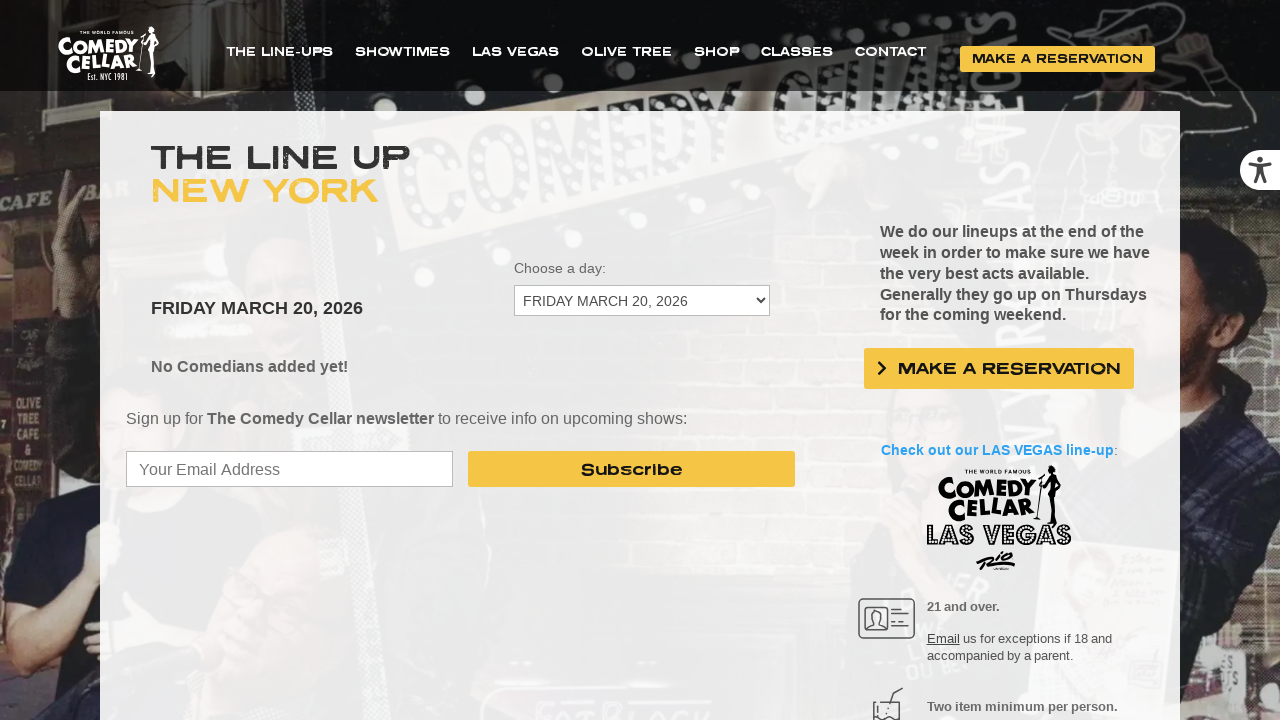

No titles found for option index 23
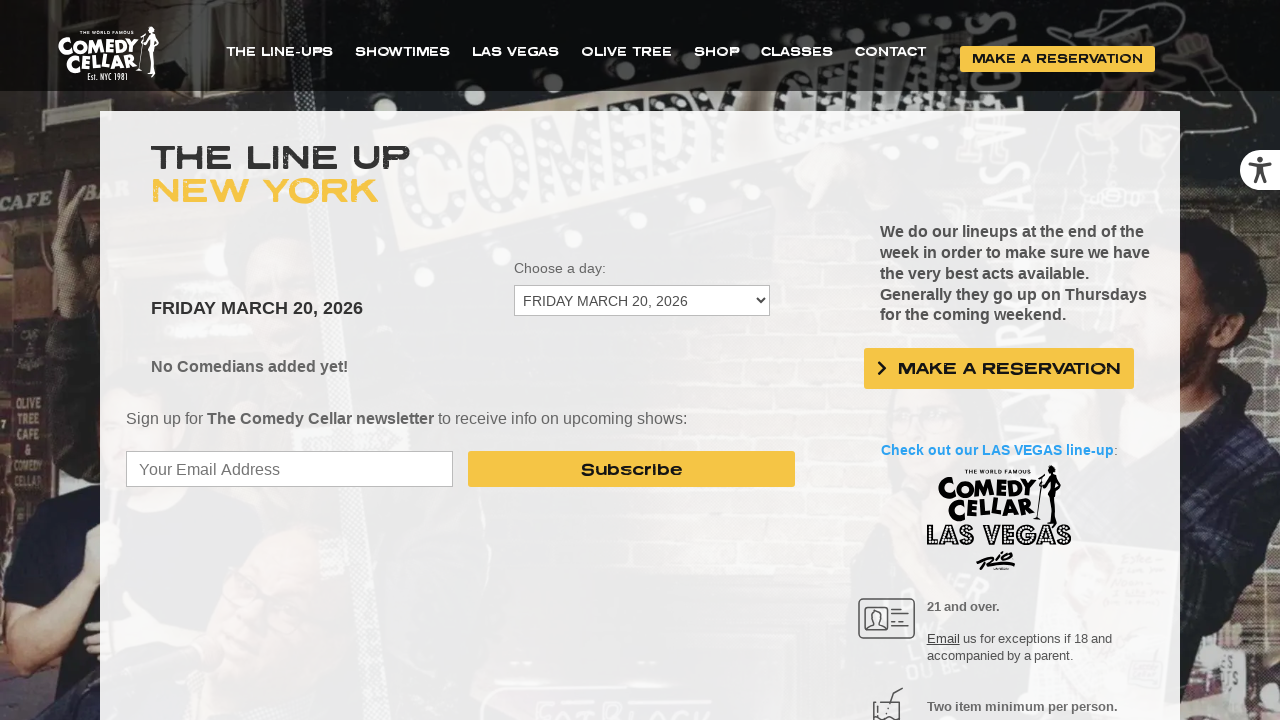

Selected dropdown option at index 24 on #cc_lineup_select_dates
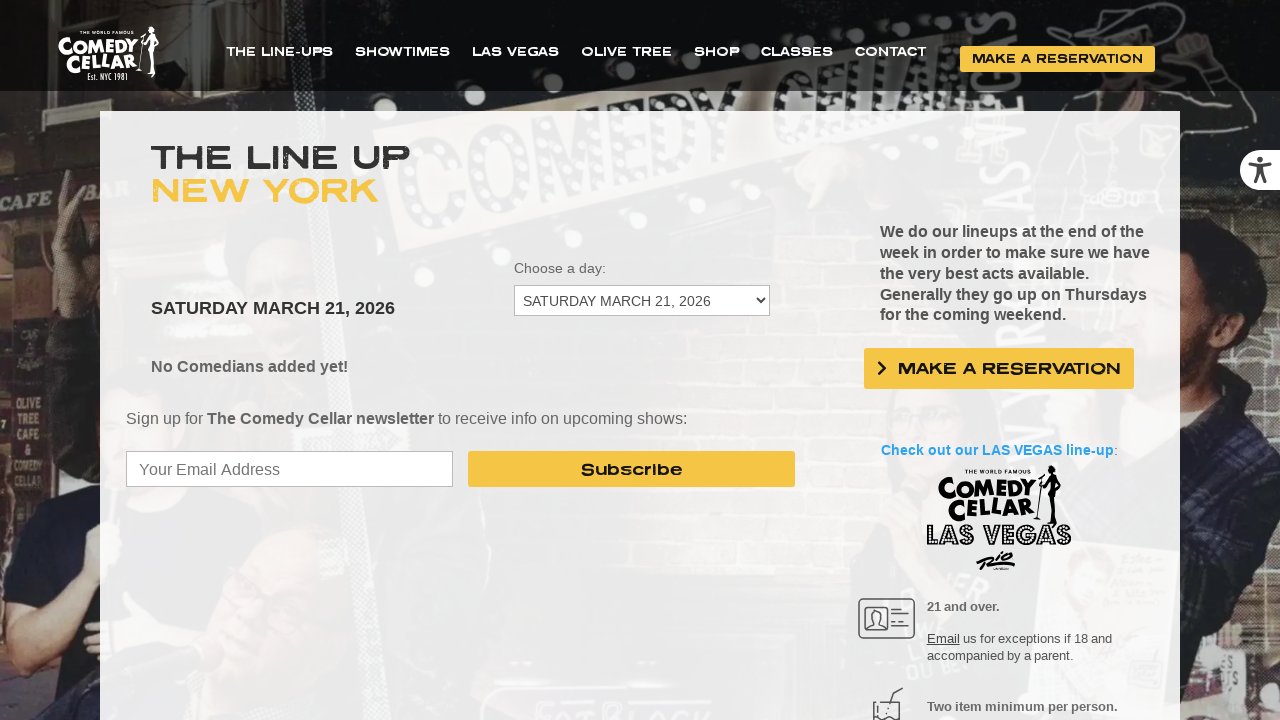

Waited 1 second for content to load after dropdown selection
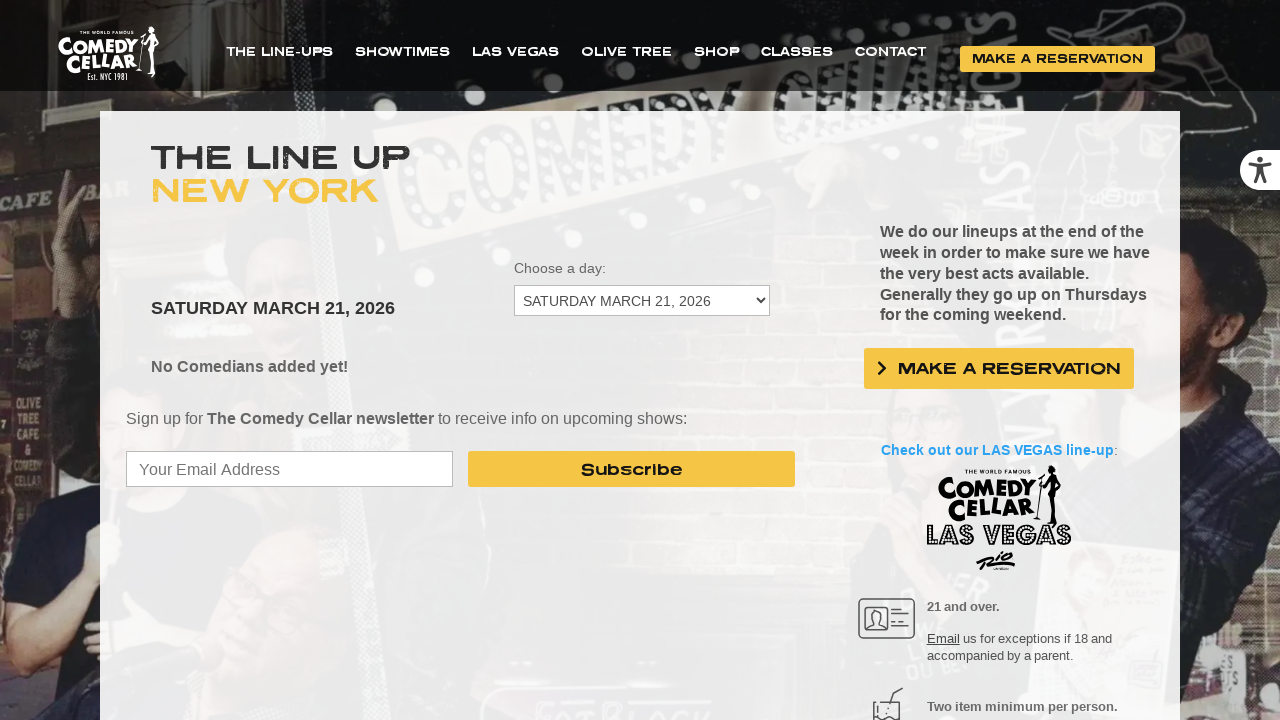

Waited for .sets element to appear
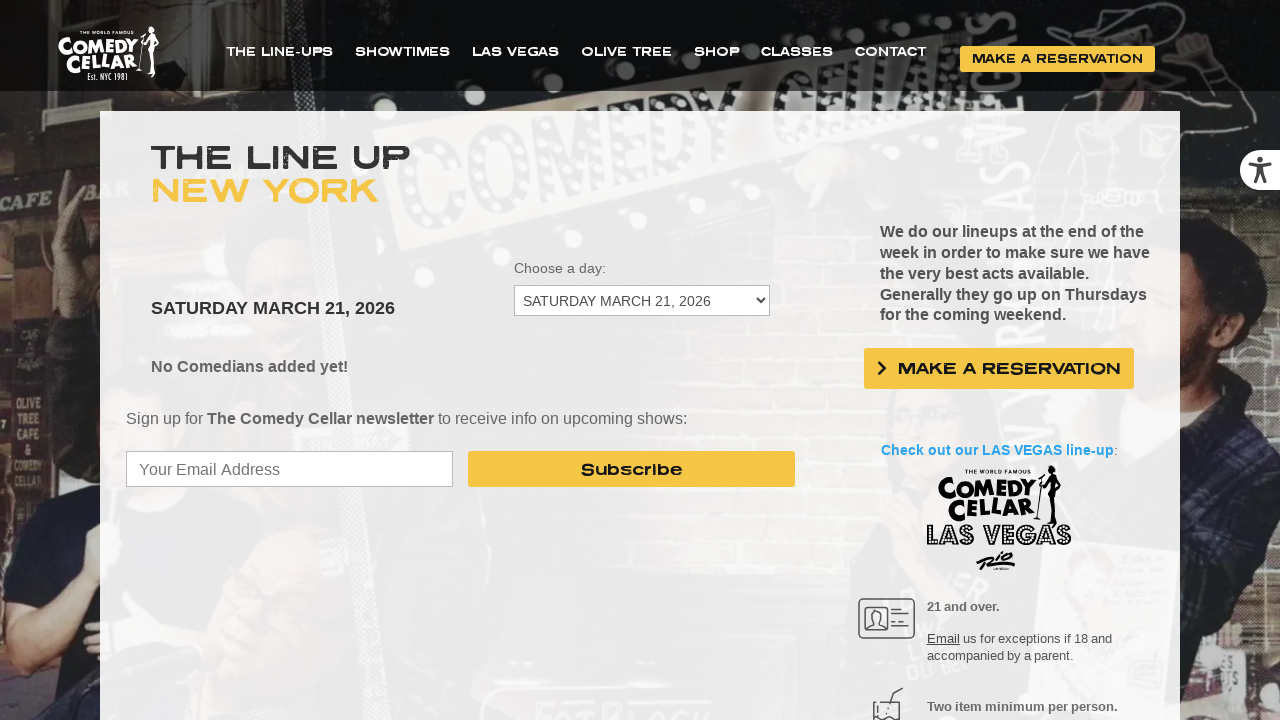

Retrieved all title elements for option index 24
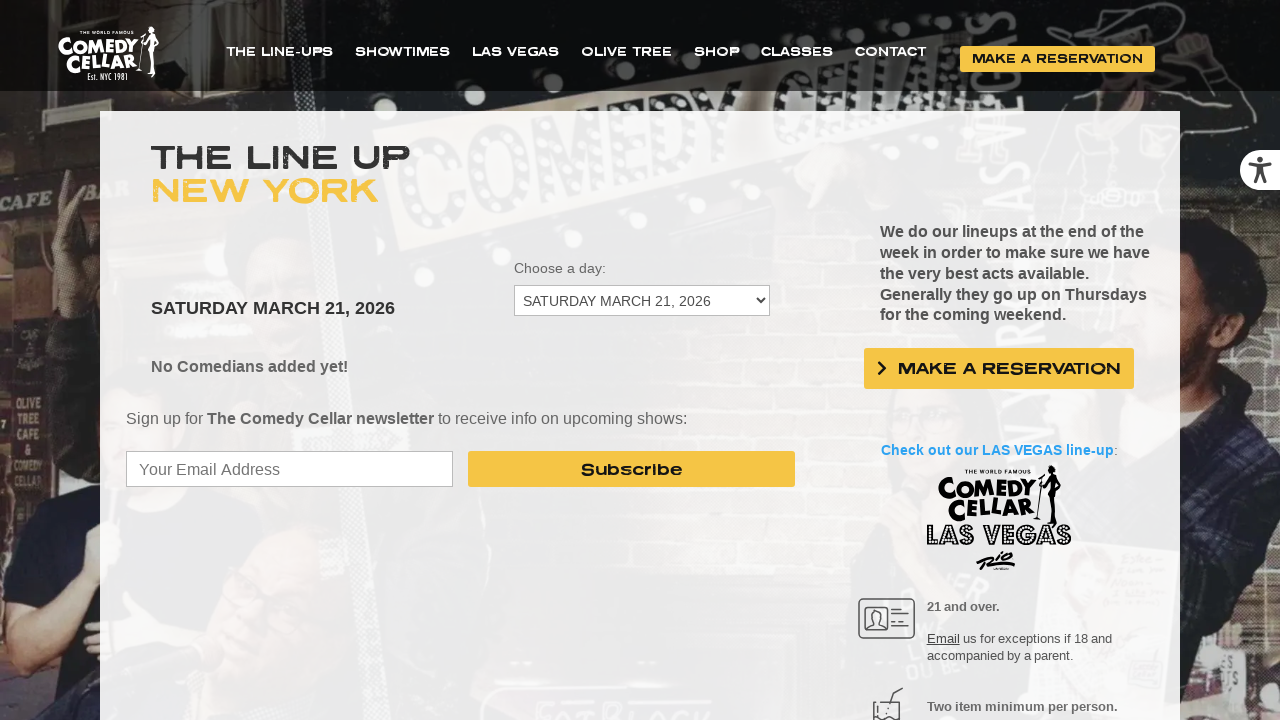

No titles found for option index 24
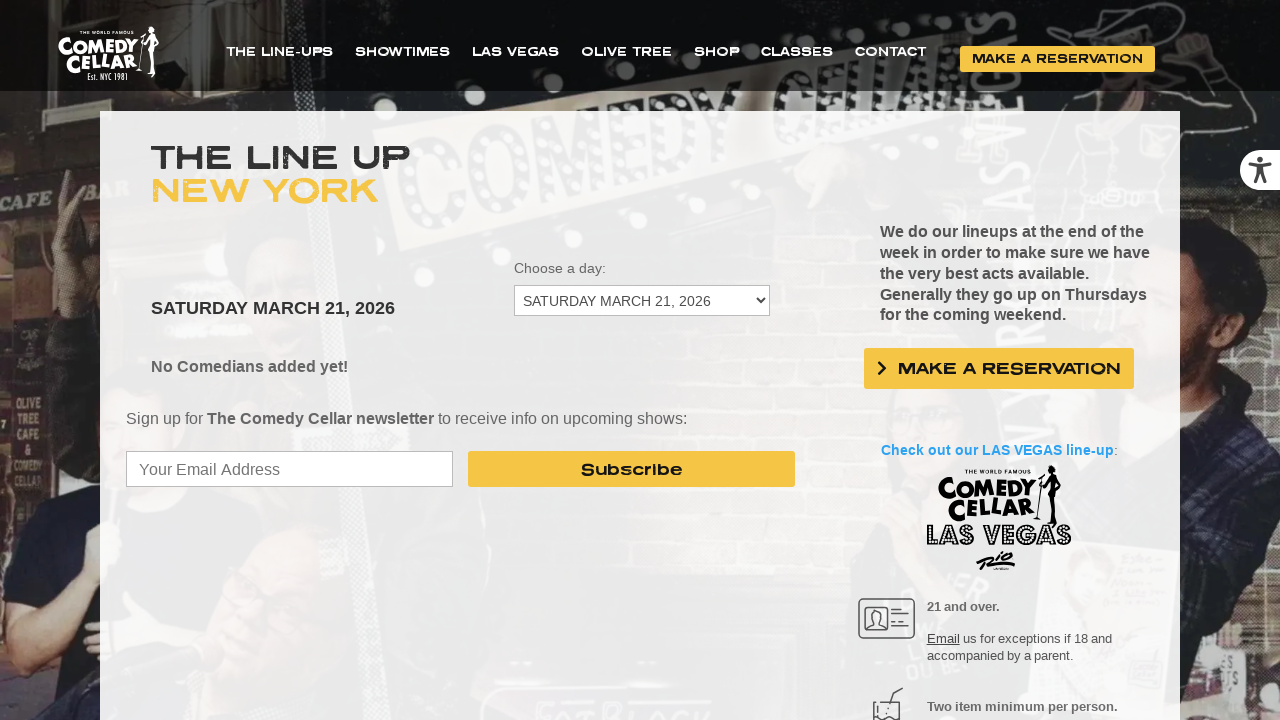

Selected dropdown option at index 25 on #cc_lineup_select_dates
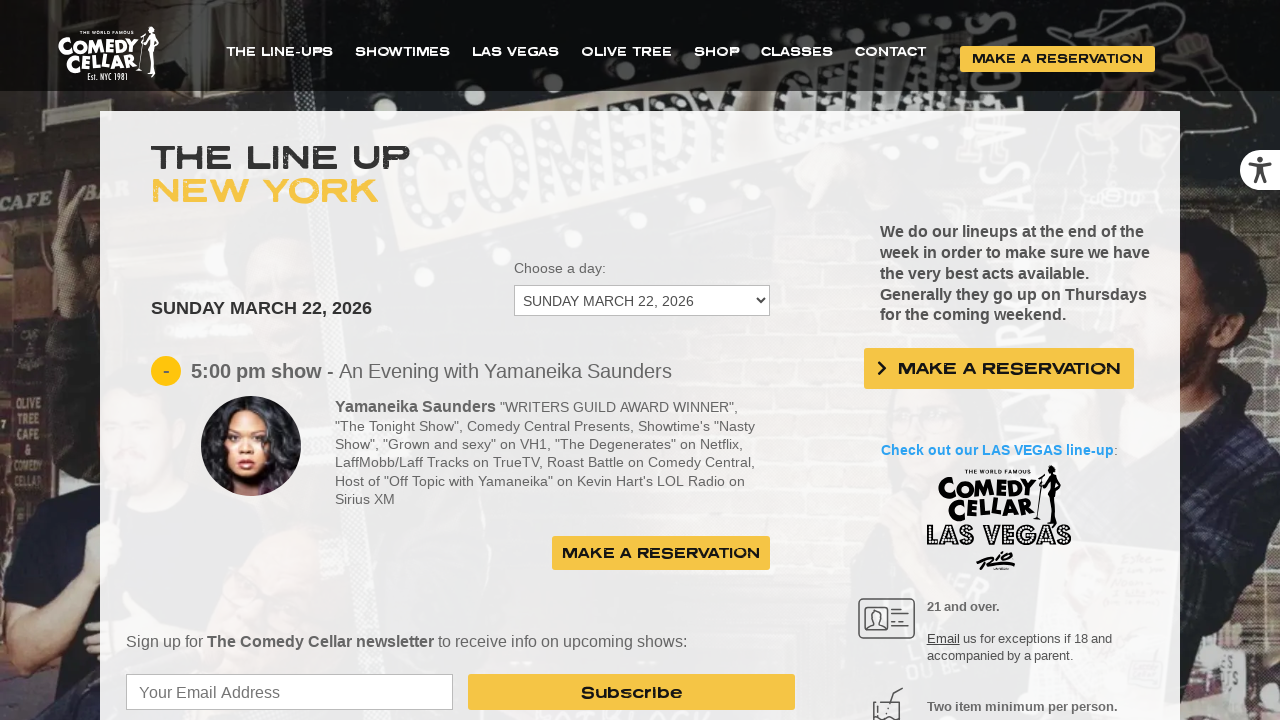

Waited 1 second for content to load after dropdown selection
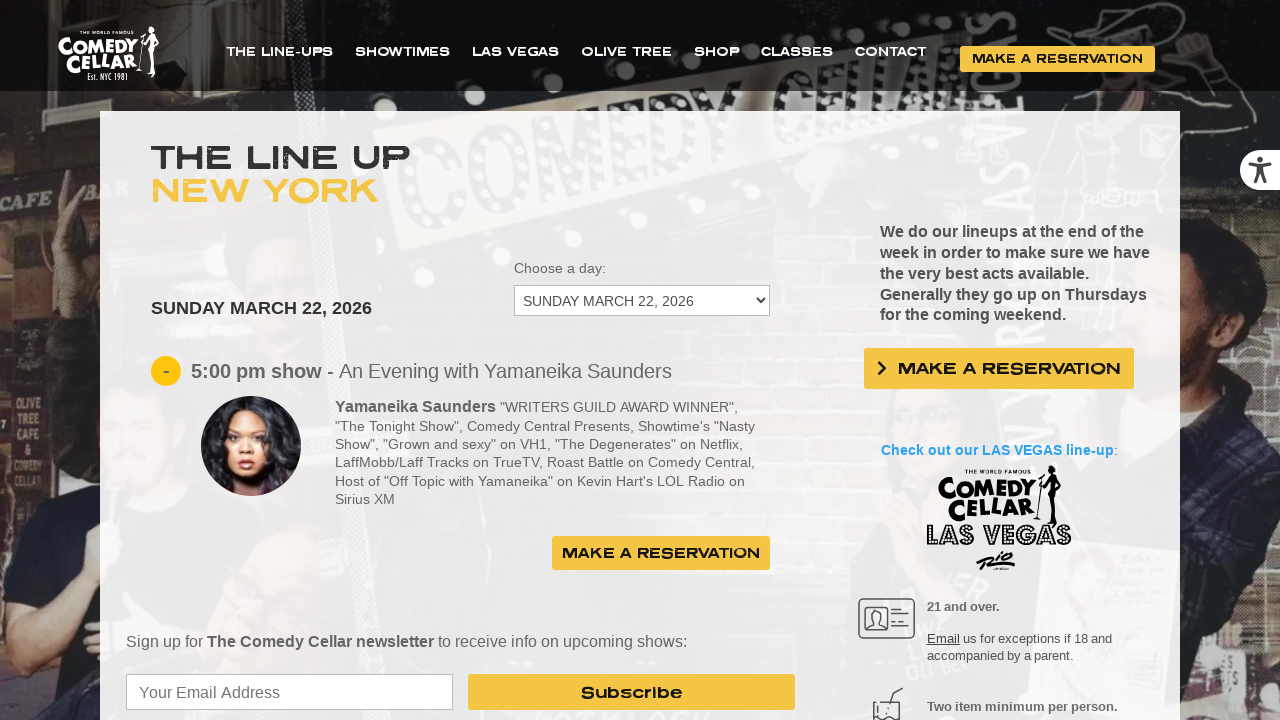

Waited for .sets element to appear
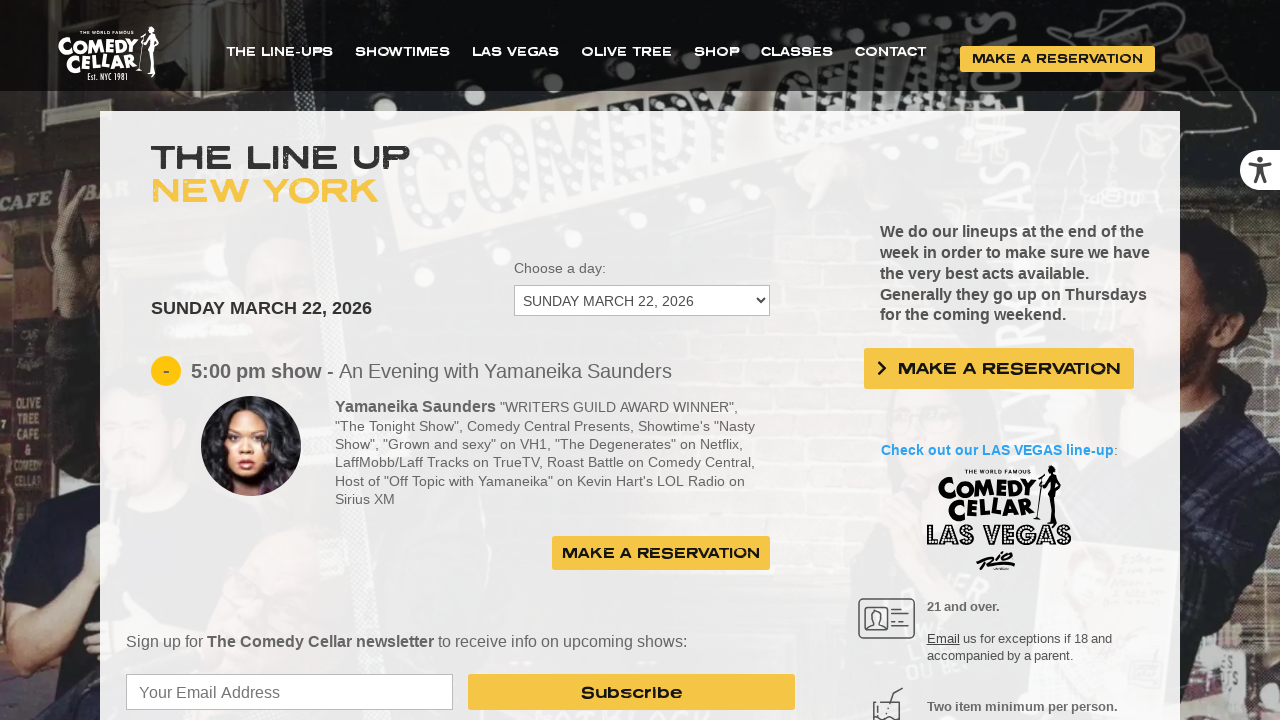

Retrieved all title elements for option index 25
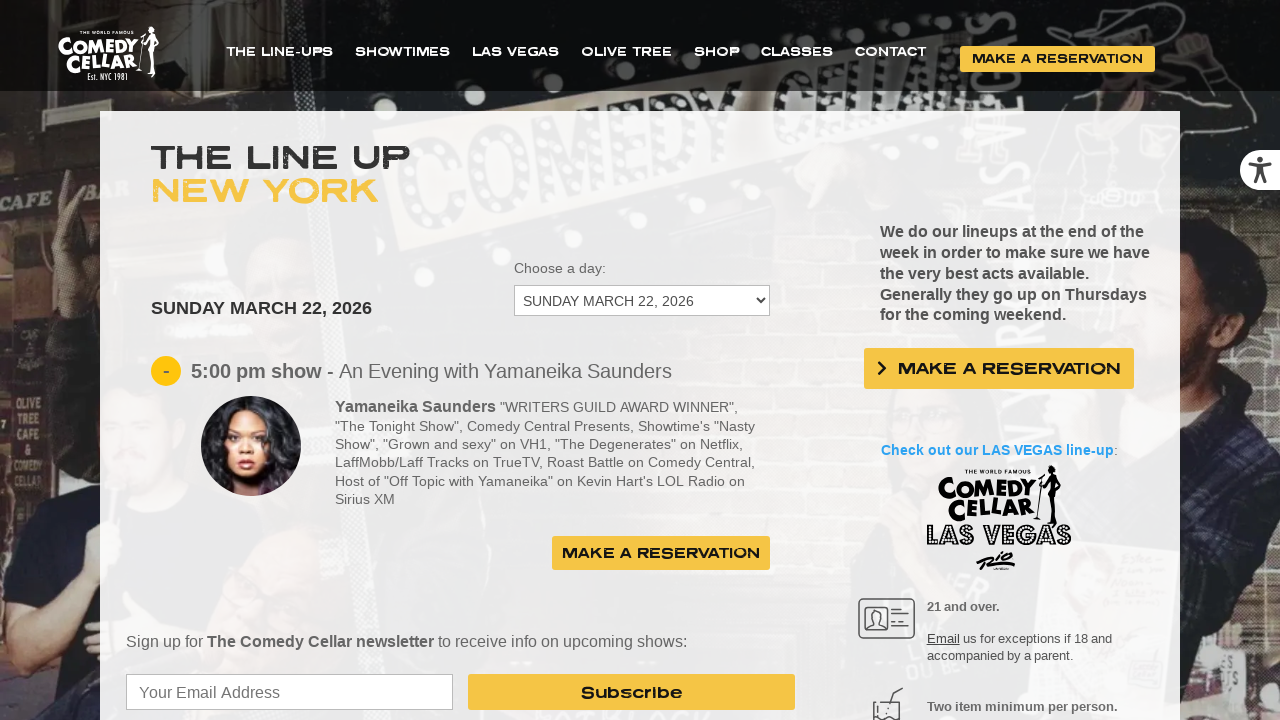

Found 1 titles for option index 25
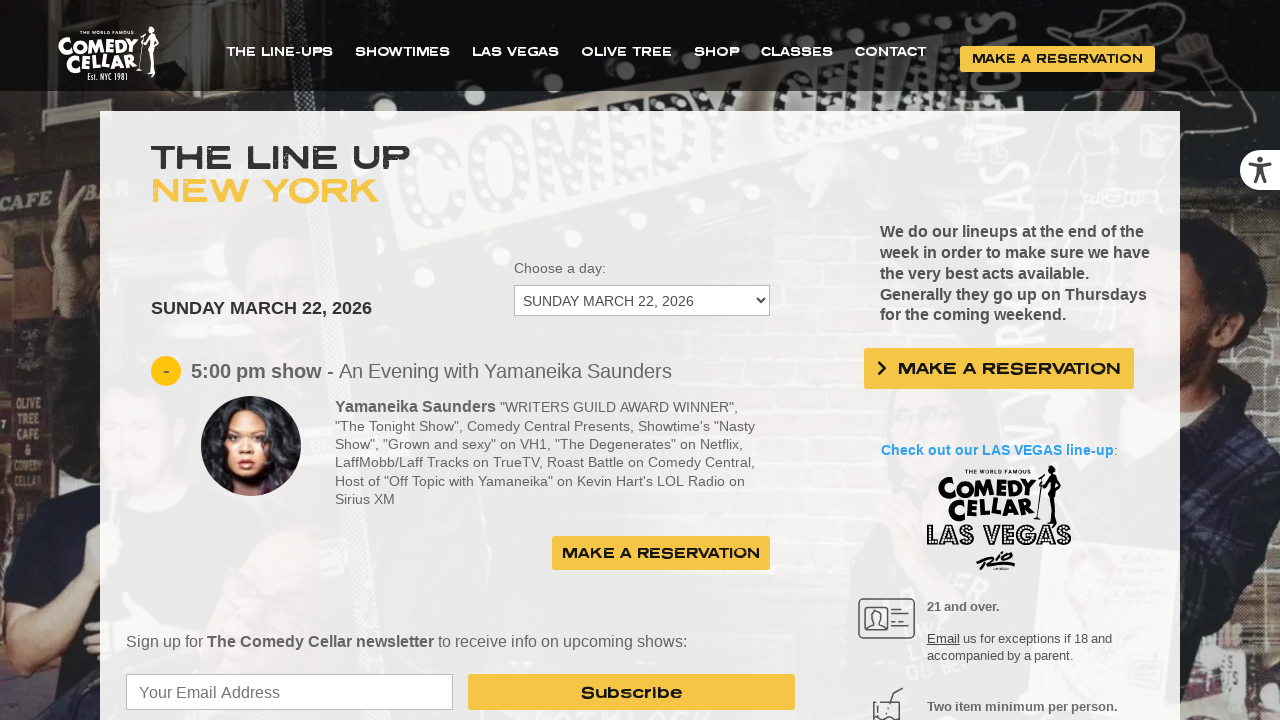

Selected dropdown option at index 26 on #cc_lineup_select_dates
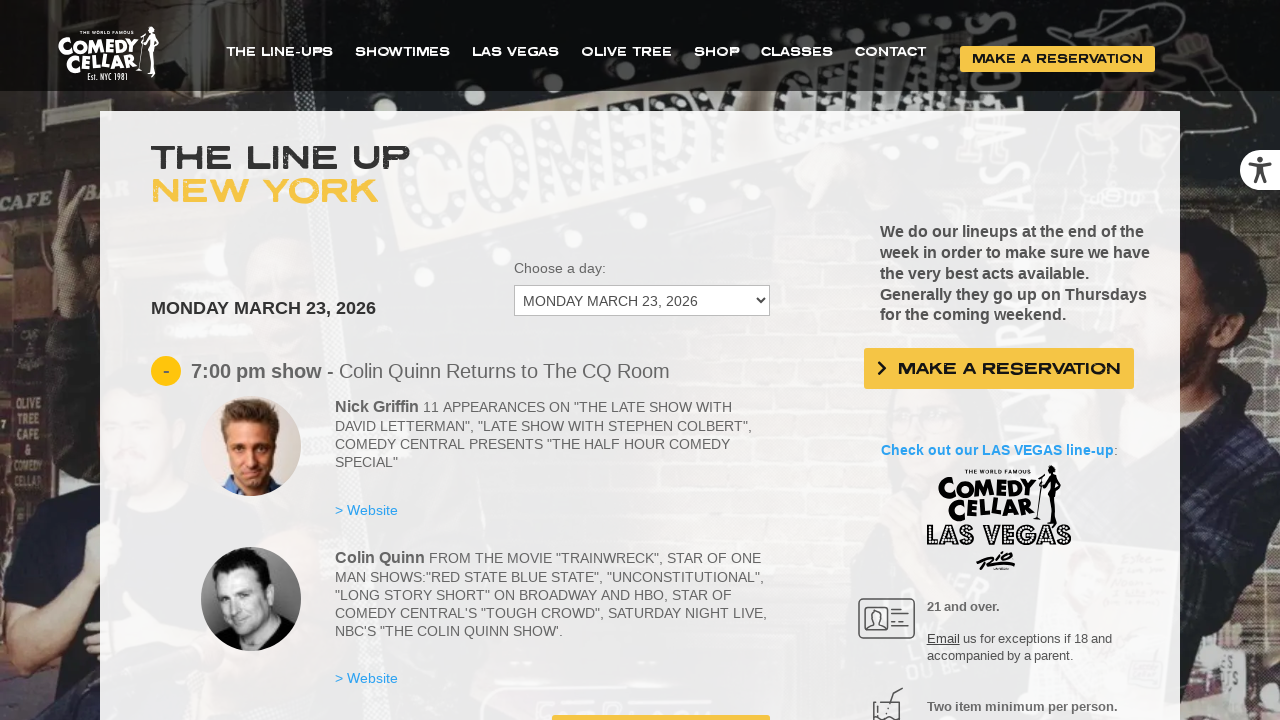

Waited 1 second for content to load after dropdown selection
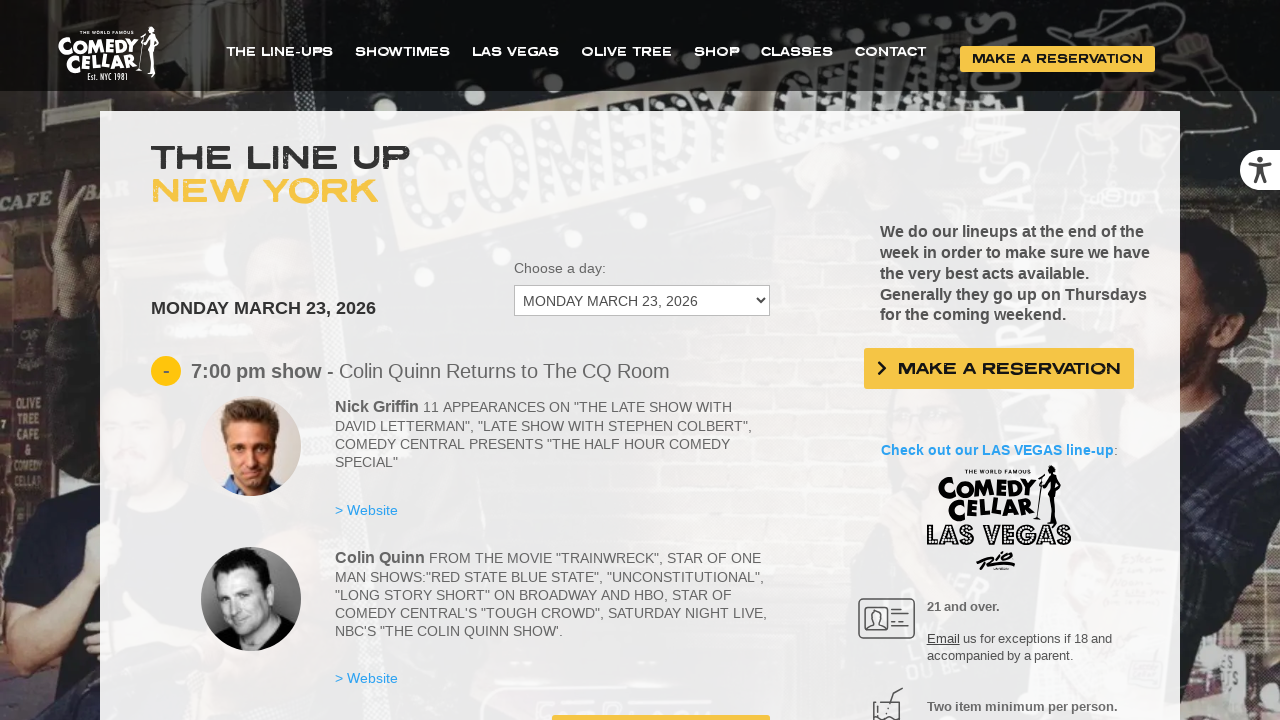

Waited for .sets element to appear
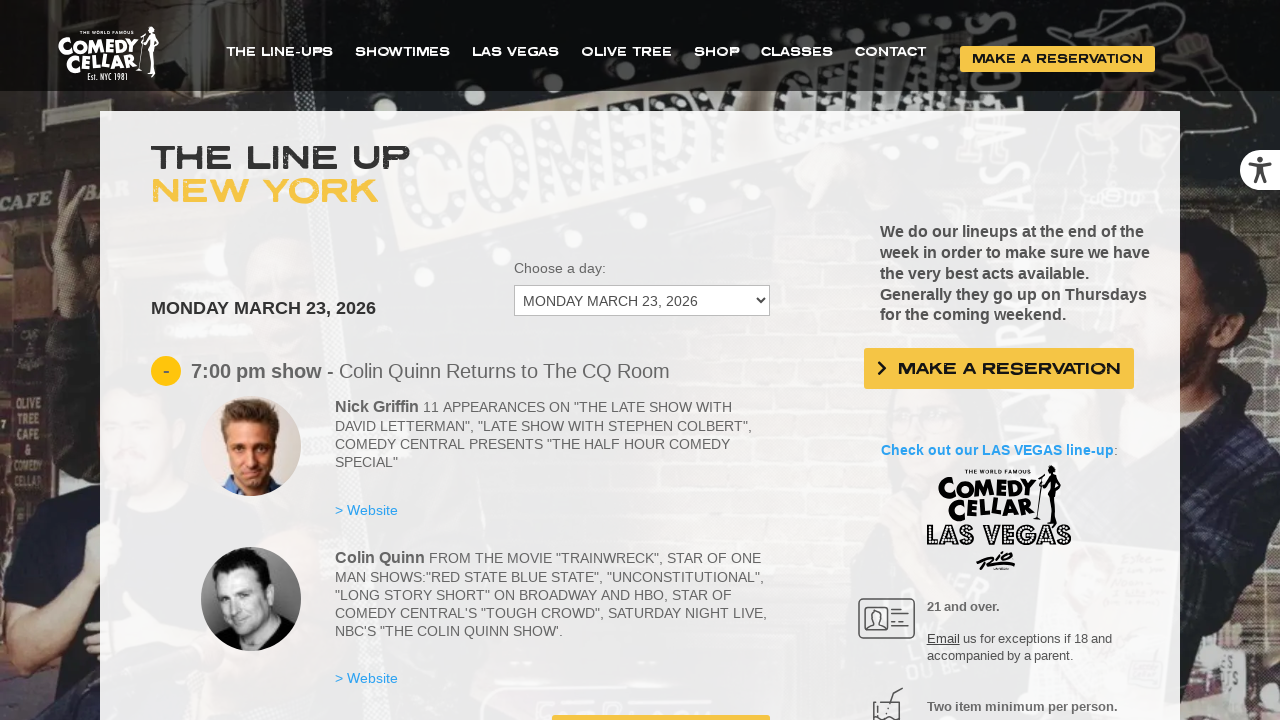

Retrieved all title elements for option index 26
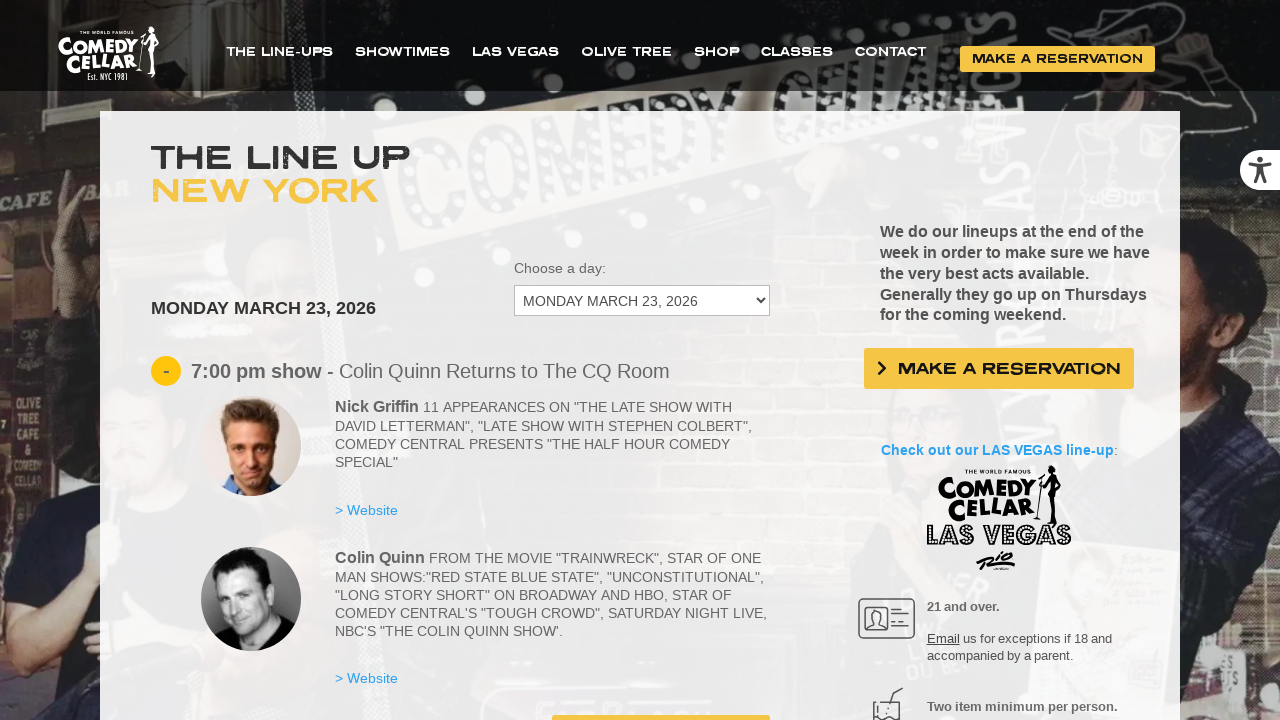

Found 1 titles for option index 26
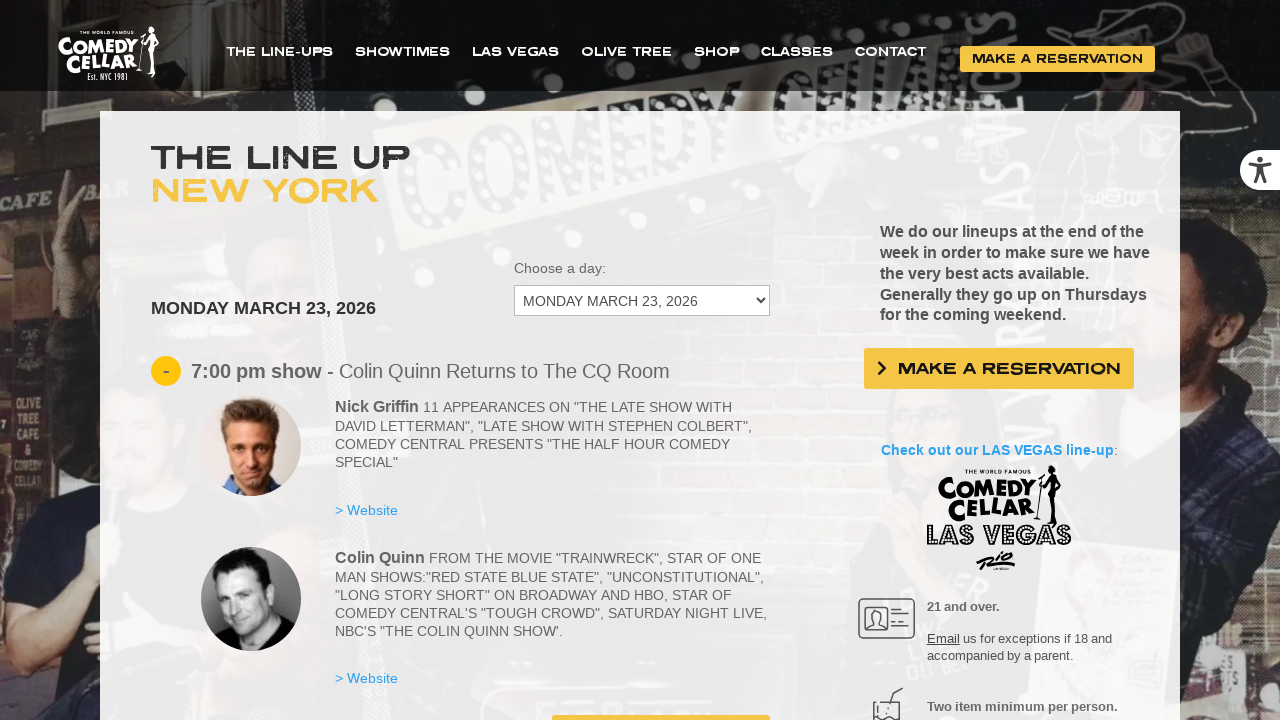

Selected dropdown option at index 27 on #cc_lineup_select_dates
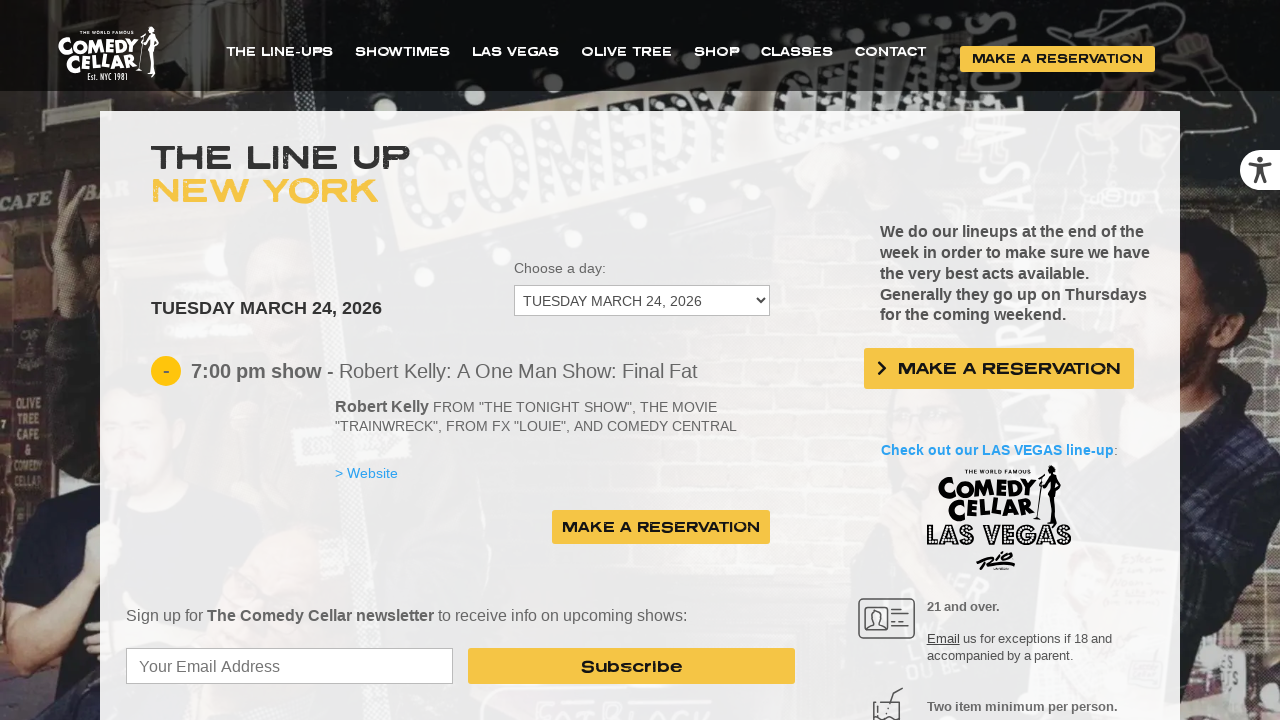

Waited 1 second for content to load after dropdown selection
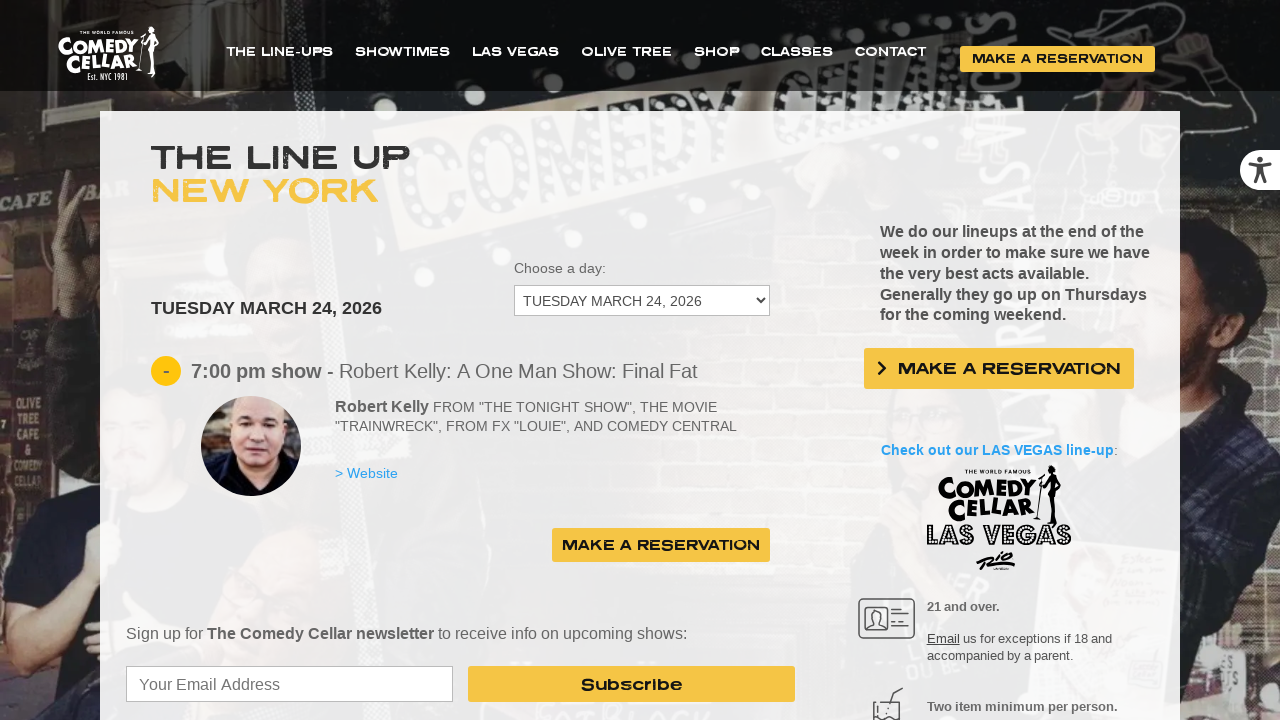

Waited for .sets element to appear
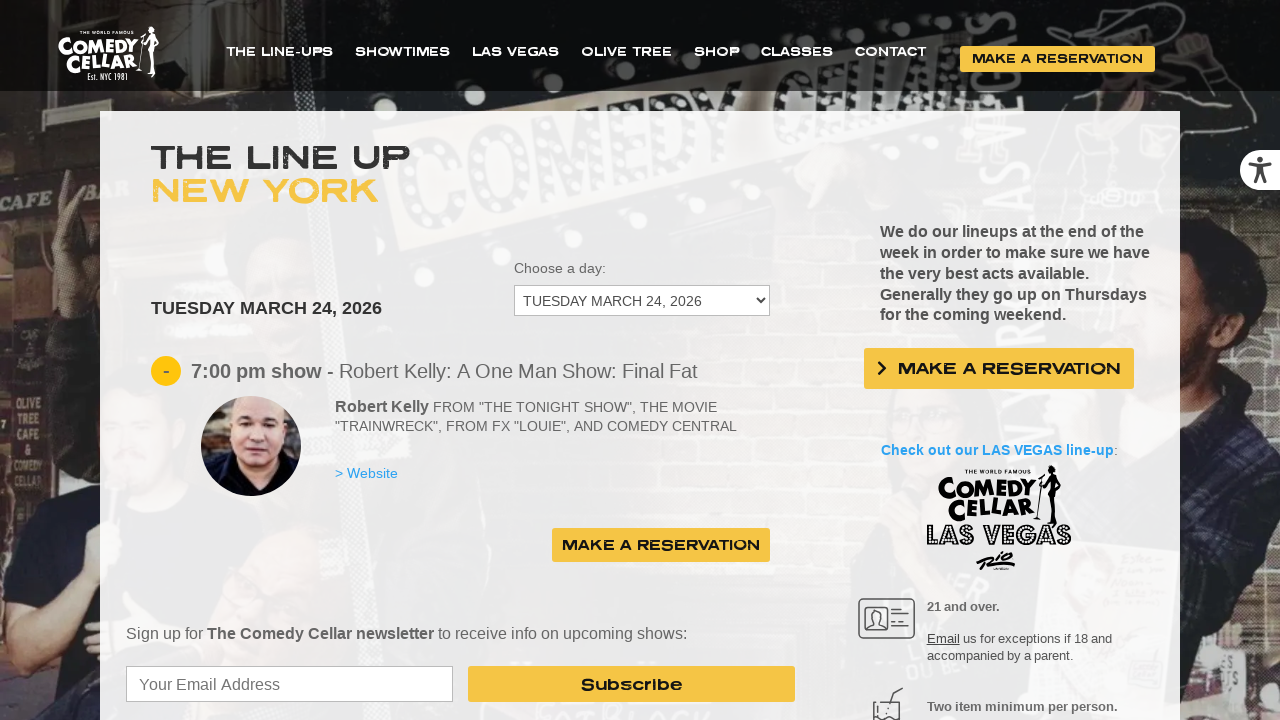

Retrieved all title elements for option index 27
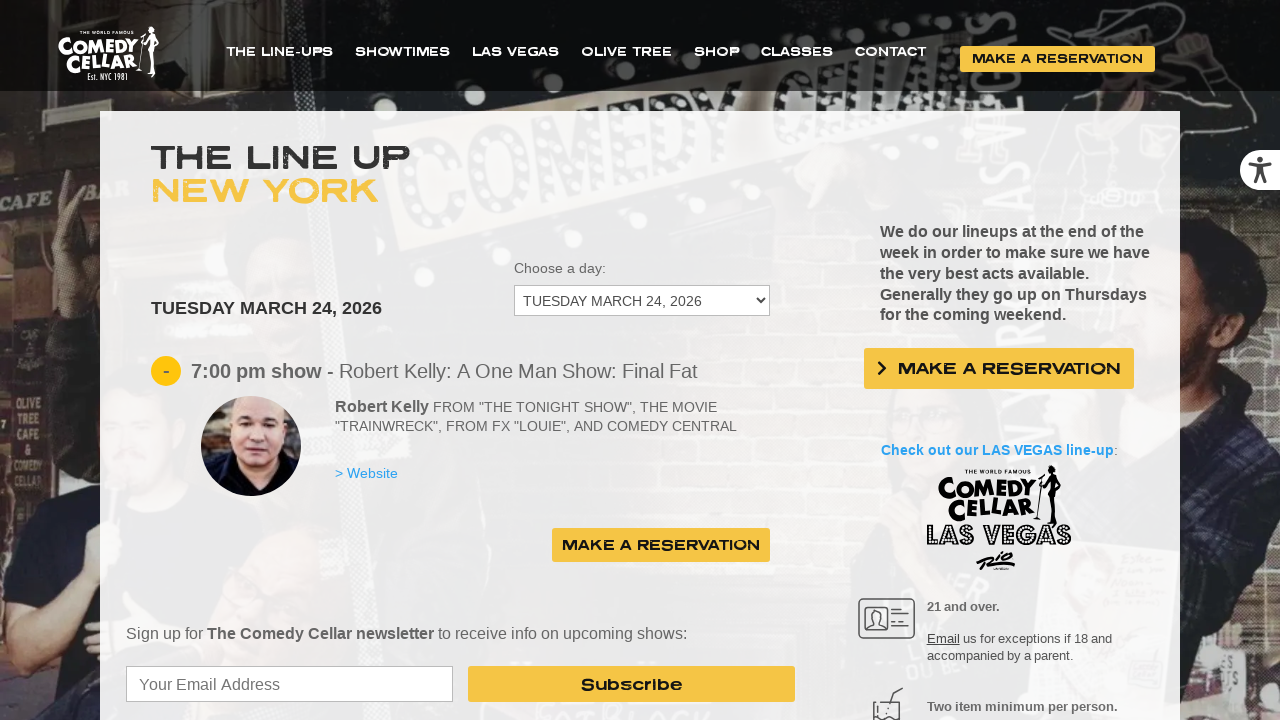

Found 1 titles for option index 27
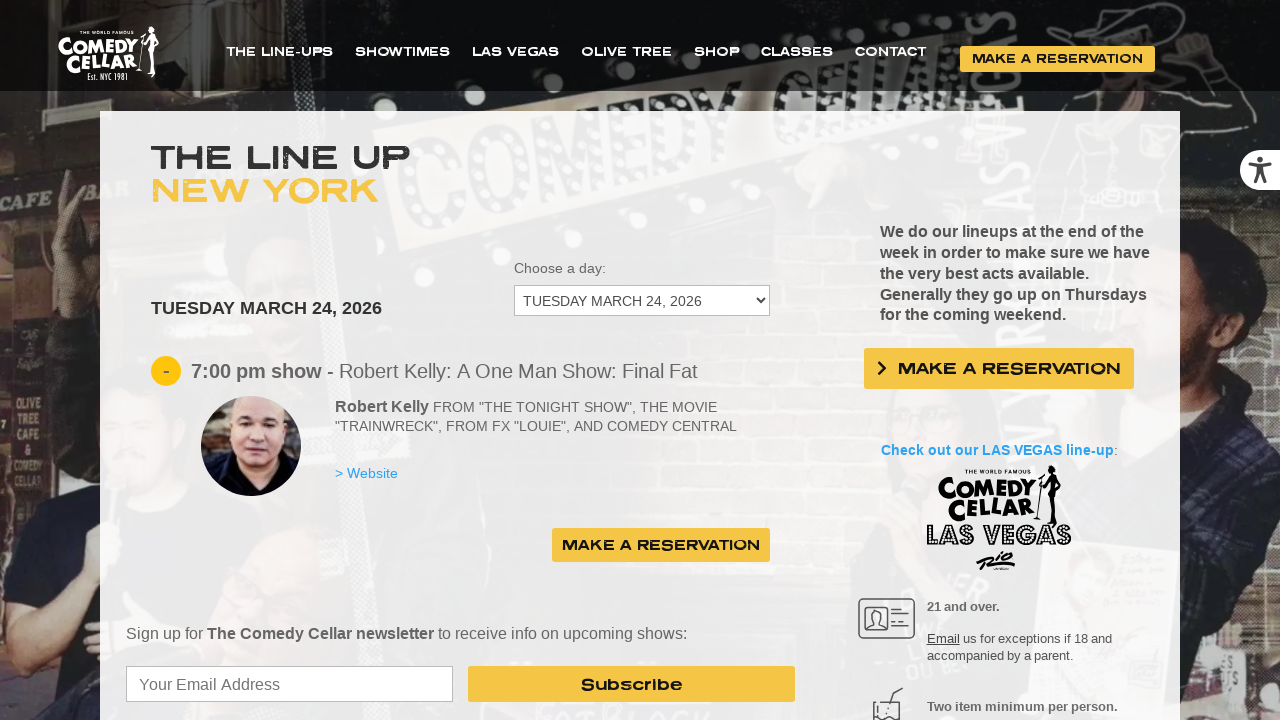

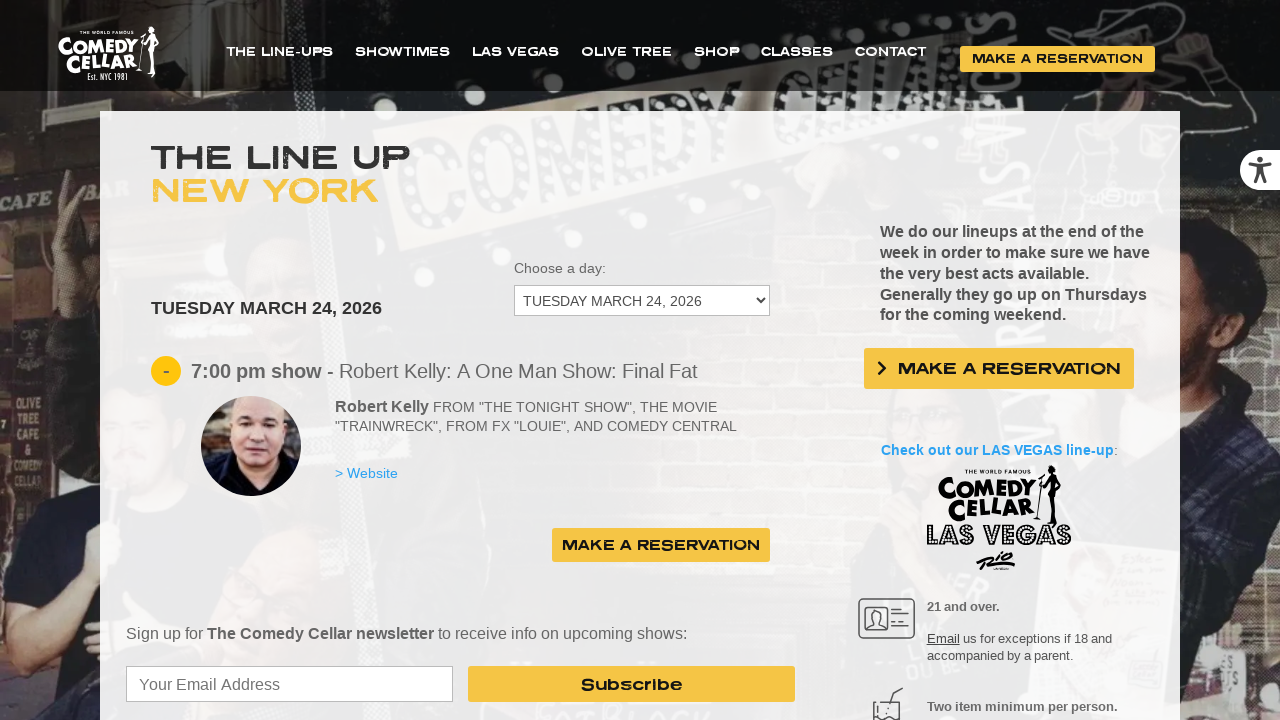